Tests radio button functionality by checking if a female radio button is enabled, displayed, and can be selected

Starting URL: https://syntaxprojects.com/basic-radiobutton-demo.php

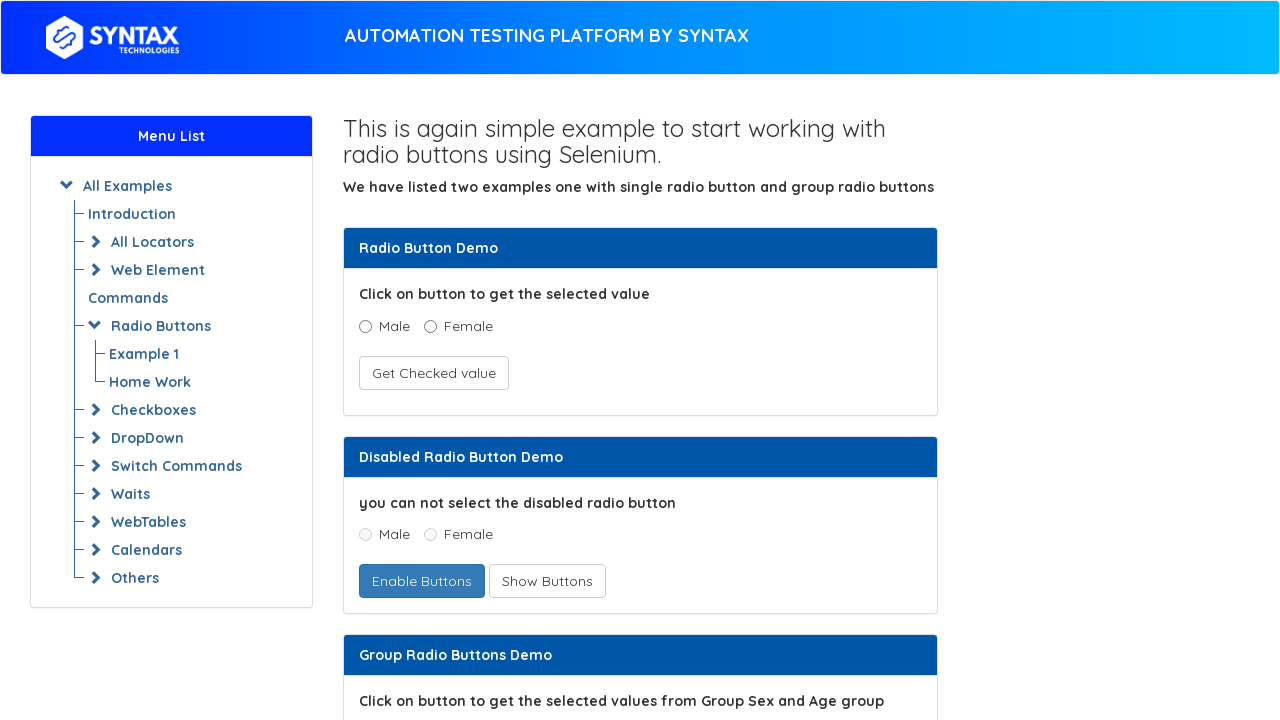

Located the female radio button element
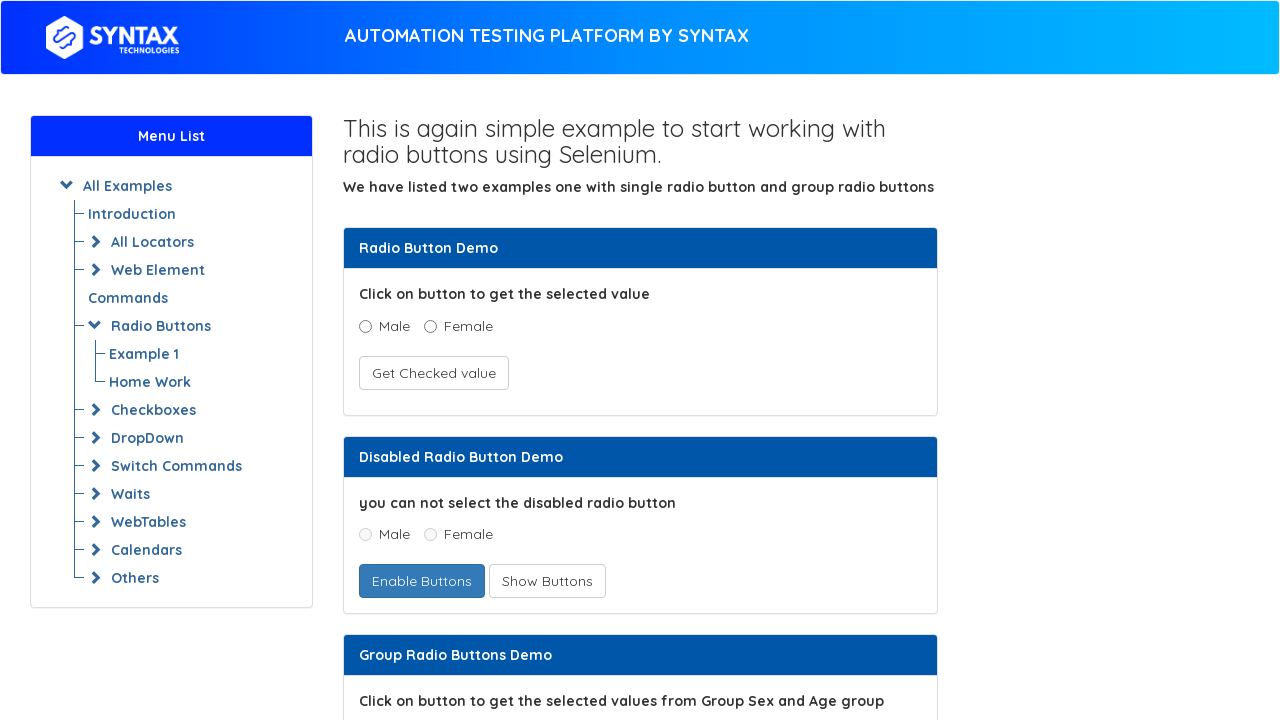

Checked if female radio button is enabled: True
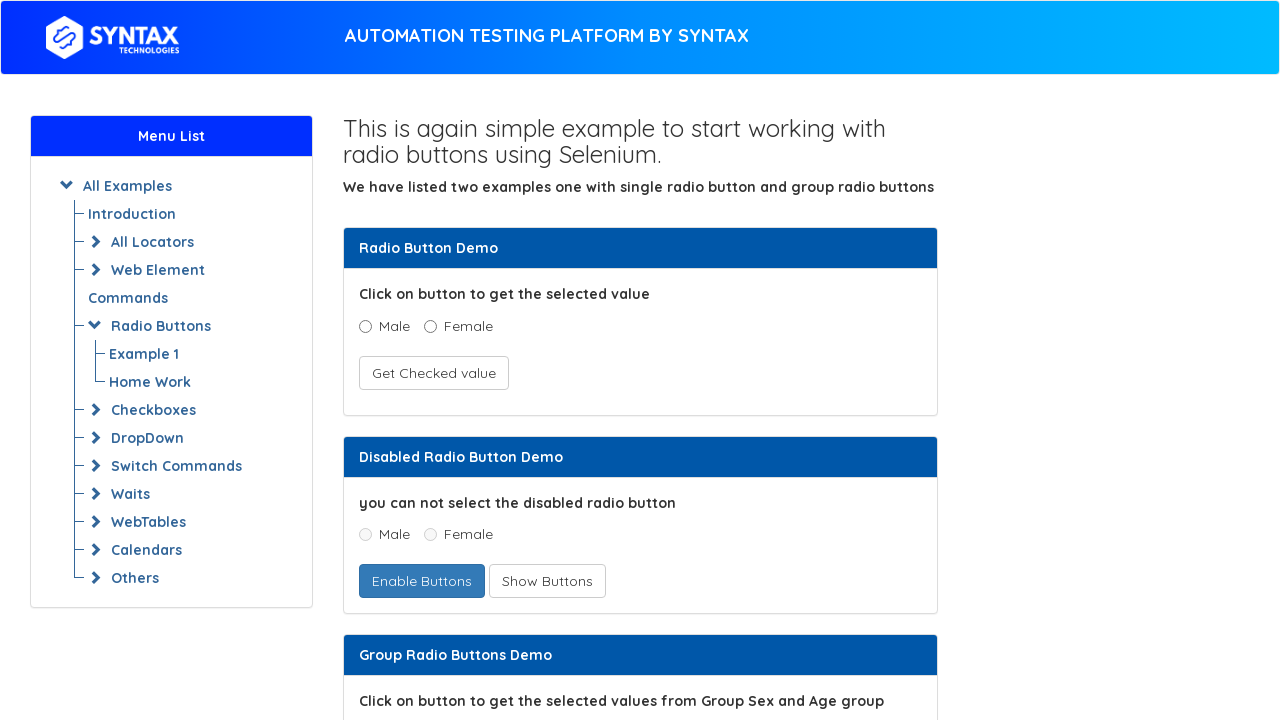

Checked if female radio button is displayed: True
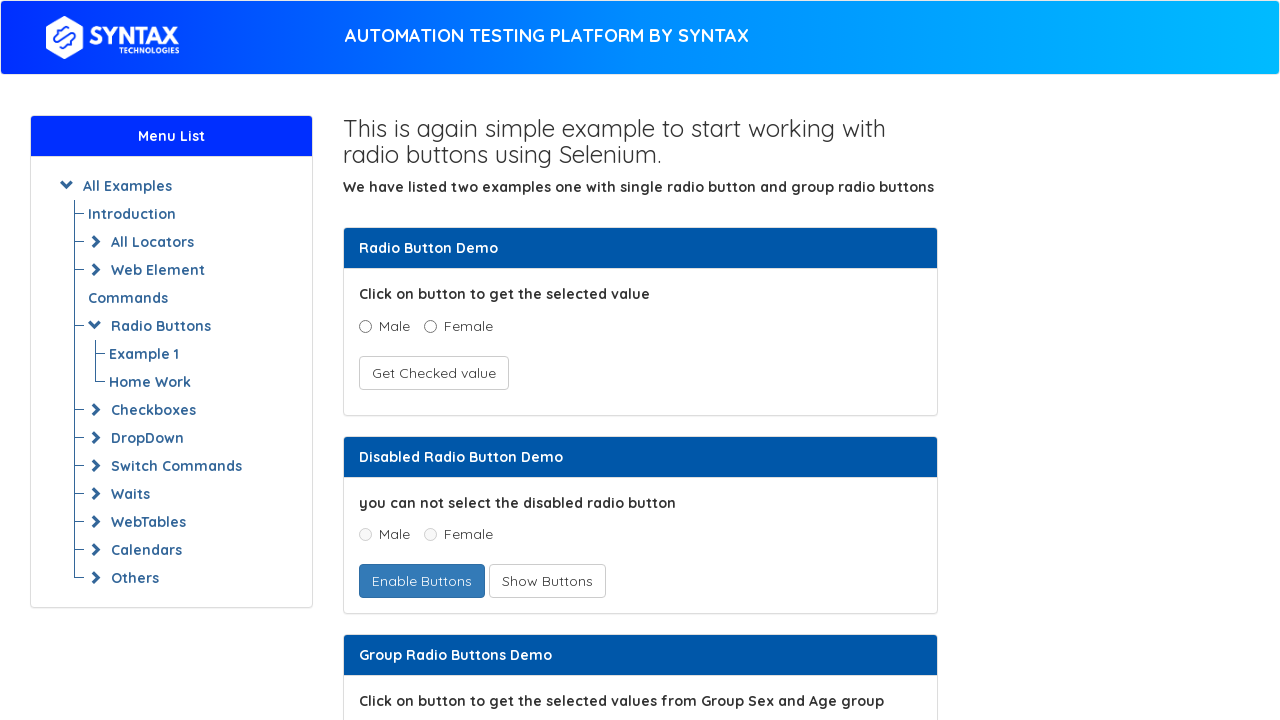

Checked if female radio button is selected: False
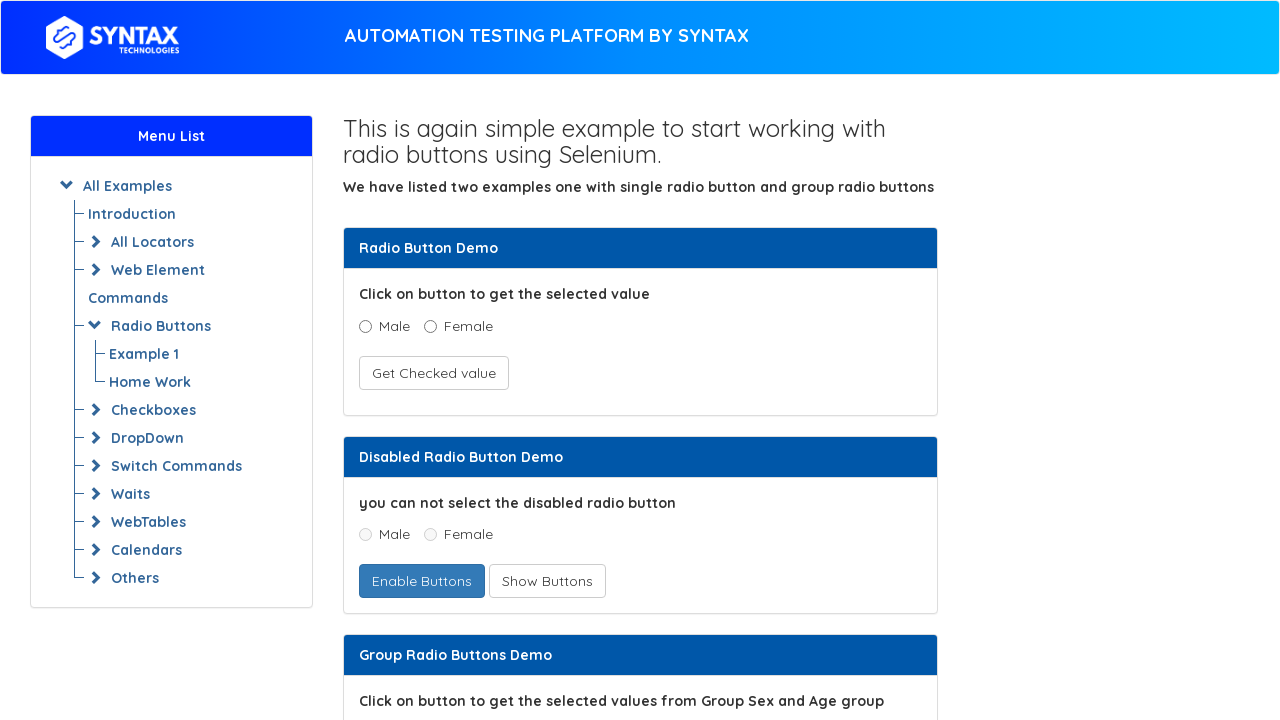

Clicked the female radio button to select it at (430, 326) on xpath=//input[@value='Female' and @type='radio' and @name='optradio']
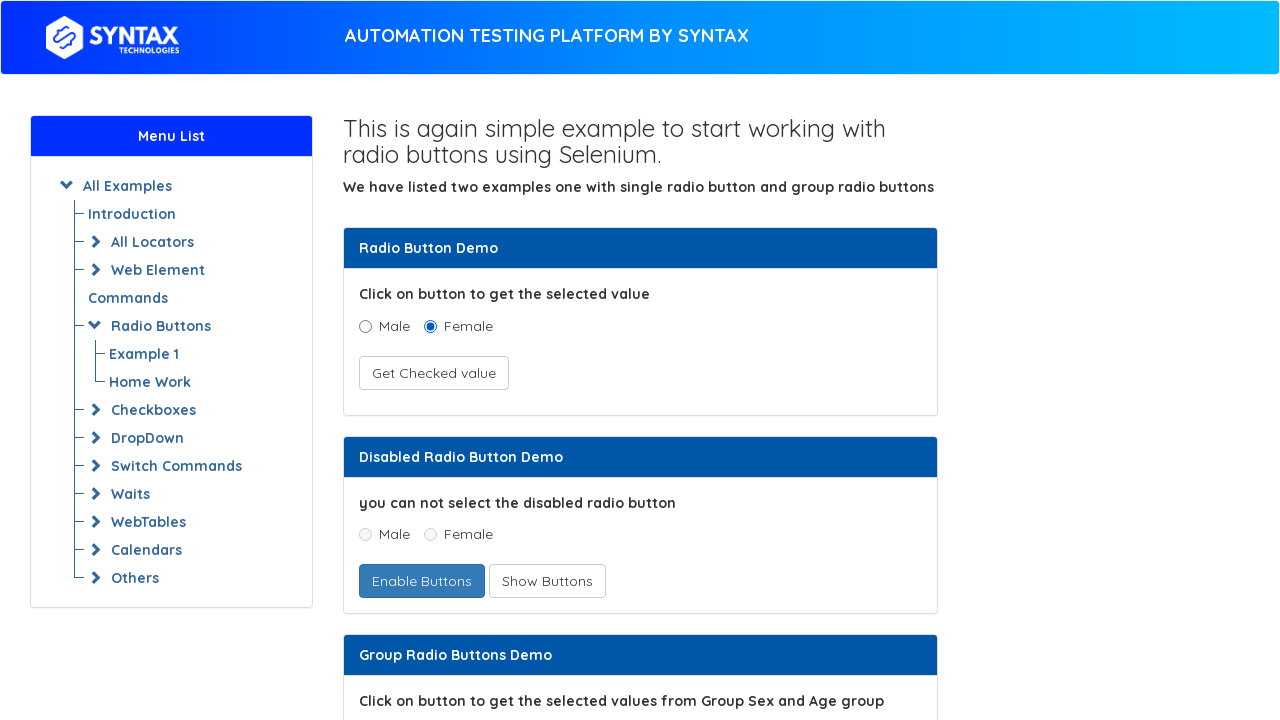

Verified female radio button is now selected: True
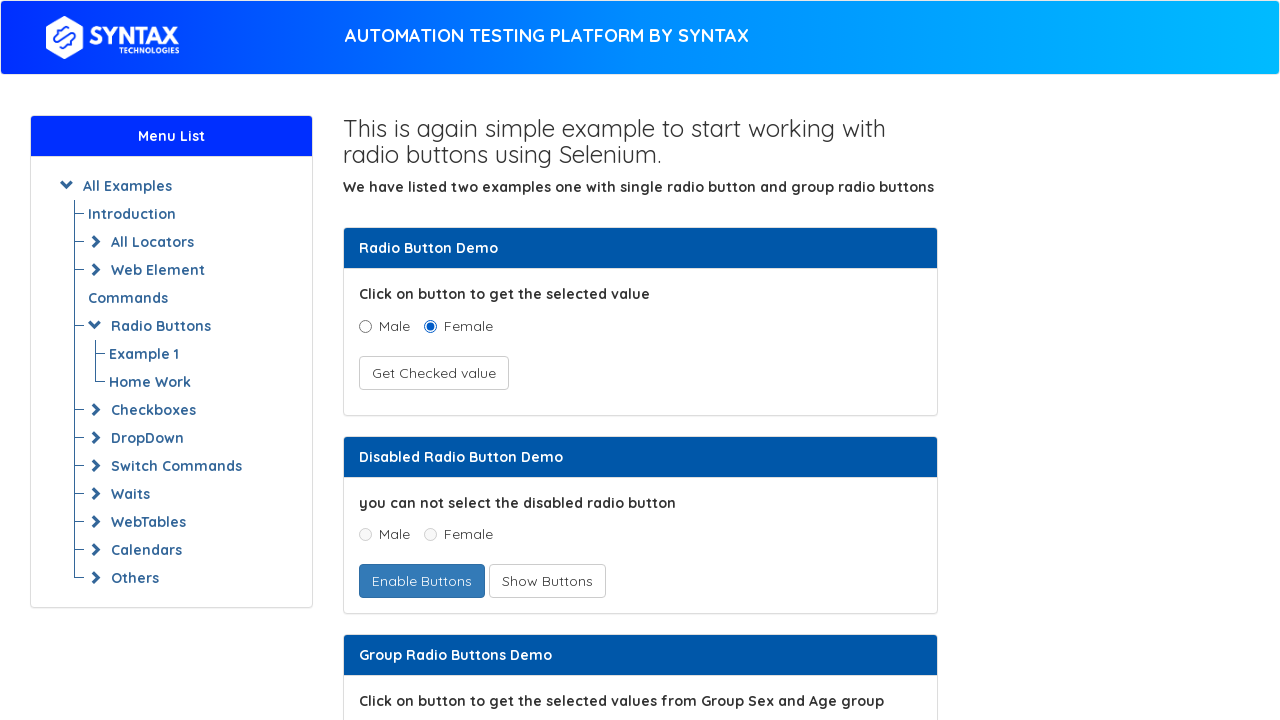

Retrieved all links on the page (73 links found)
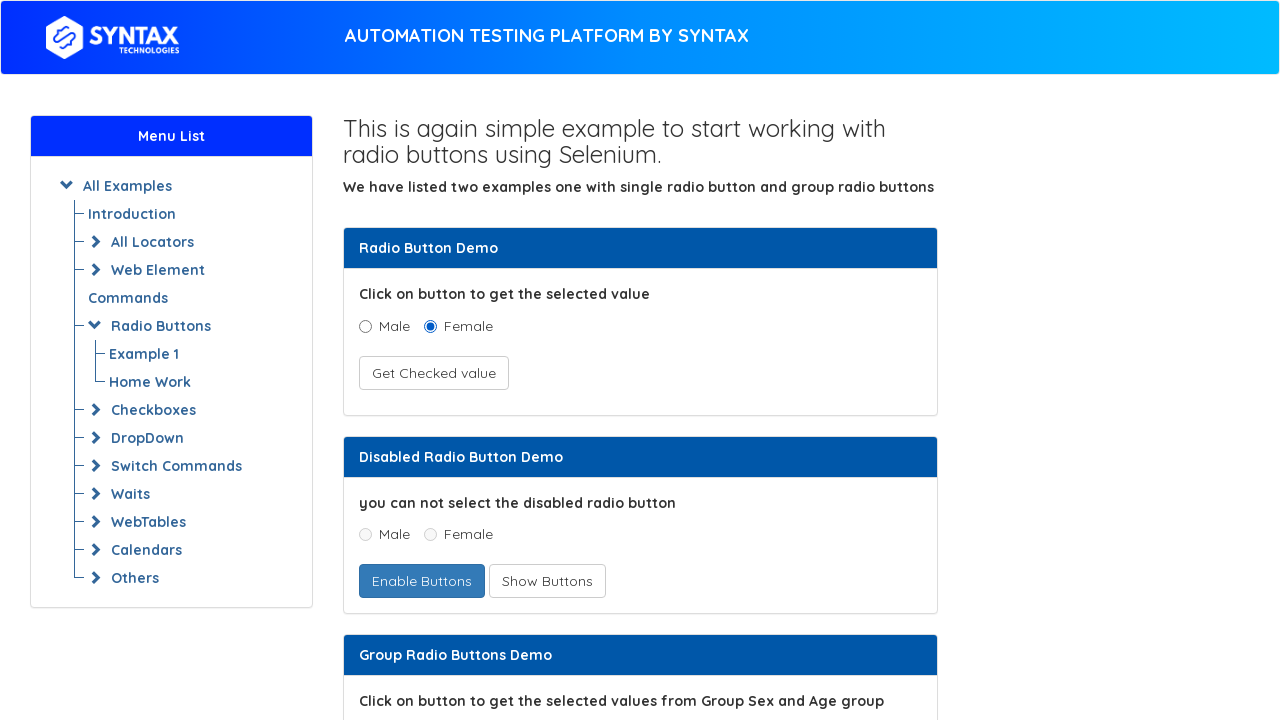

Found link with text: 'AUTOMATION TESTING PLATFORM BY SYNTAX'
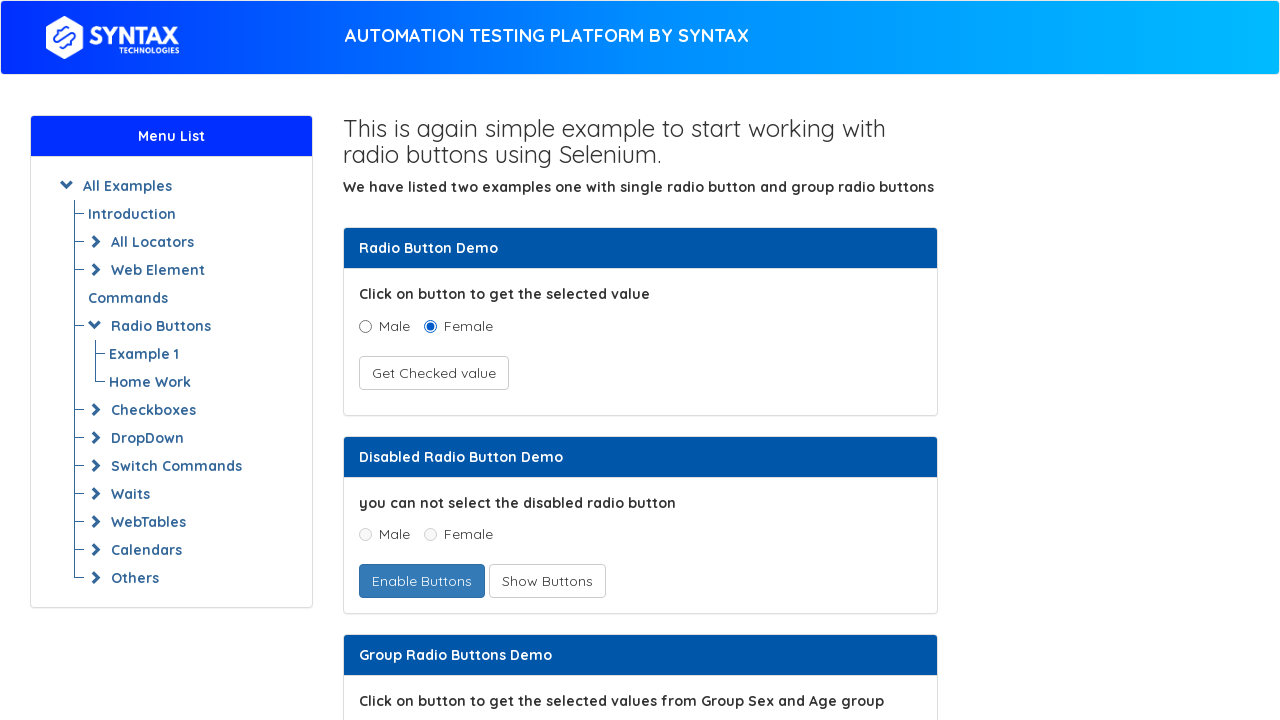

Found link with text: 'All Examples'
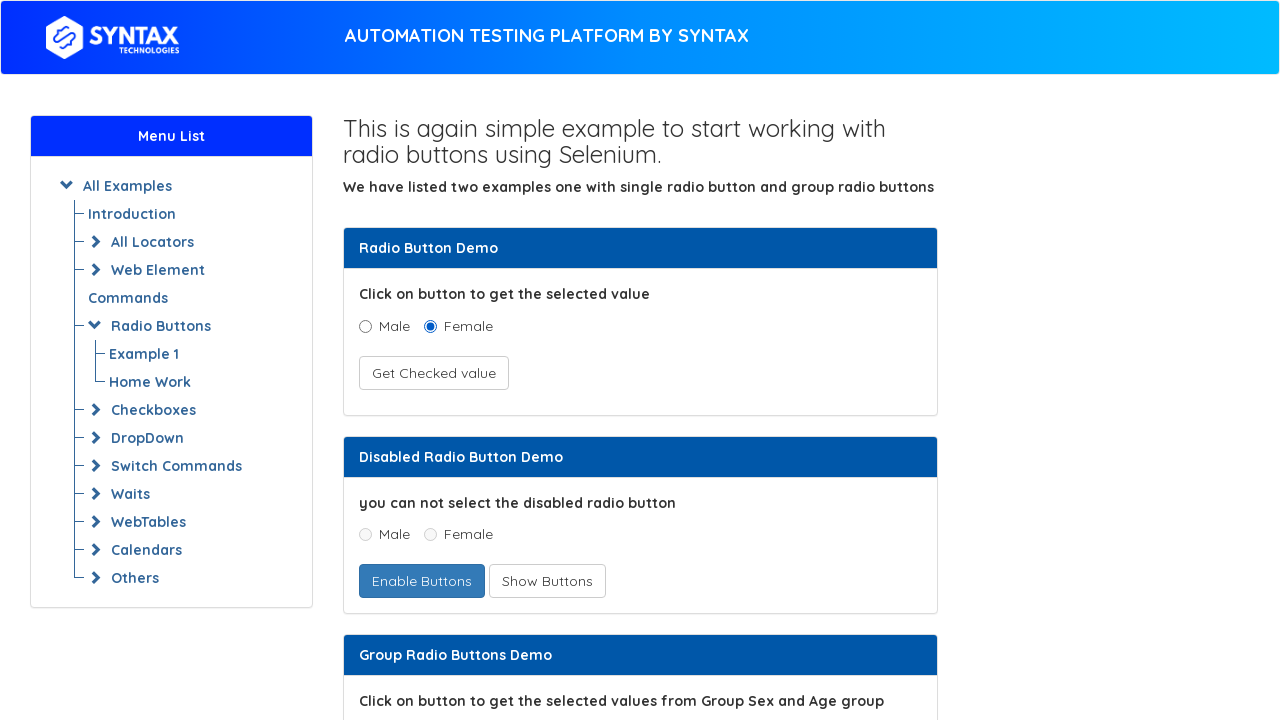

Found link with text: 'Introduction'
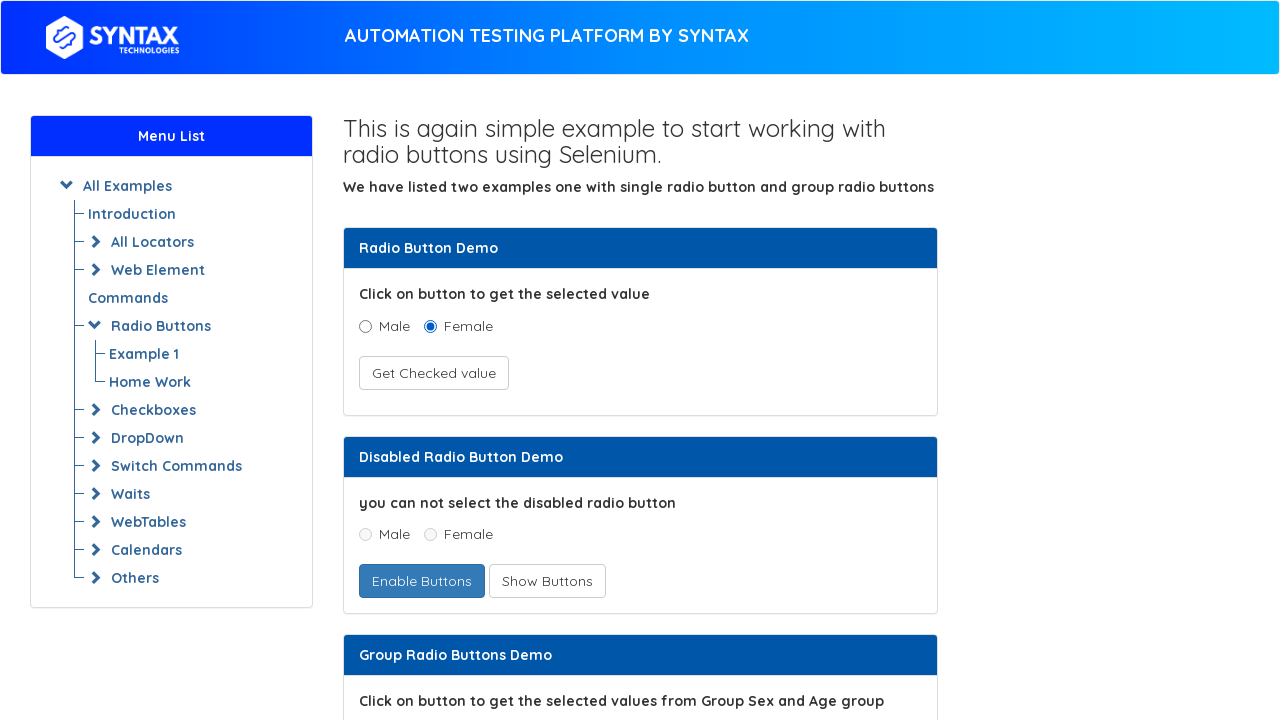

Found link with text: 'All Locators'
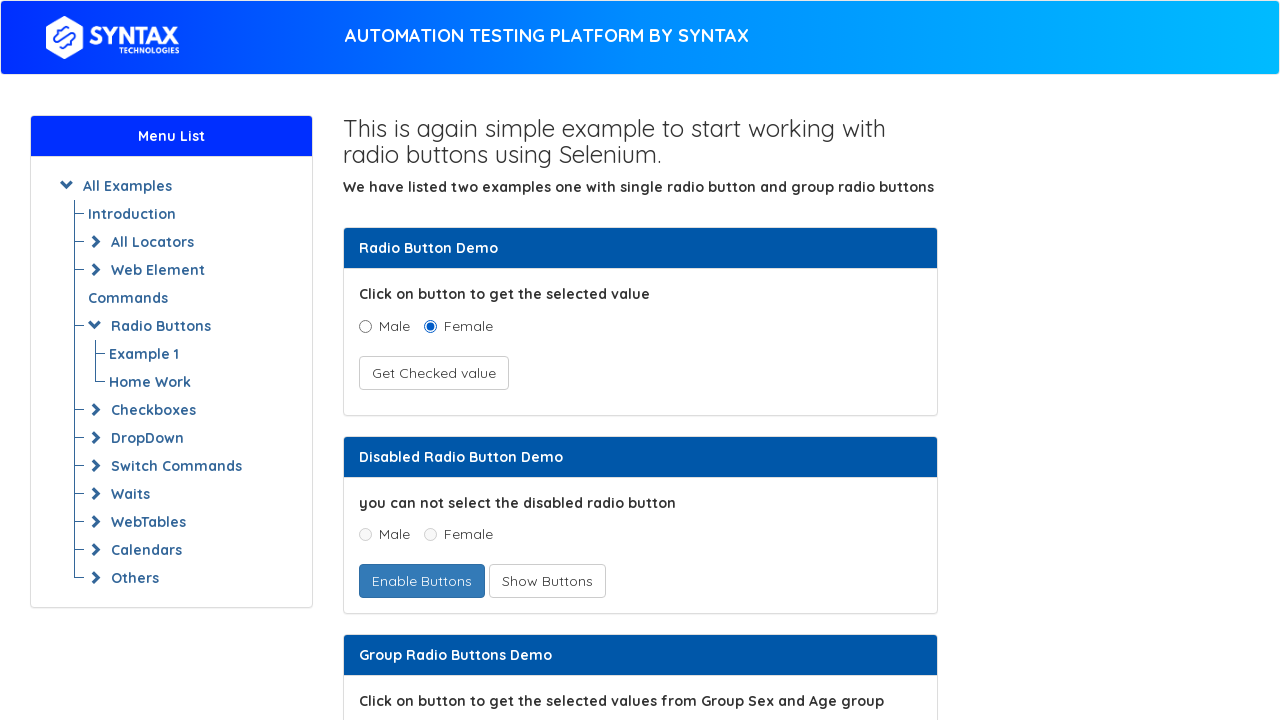

Found link with text: 'Locators'
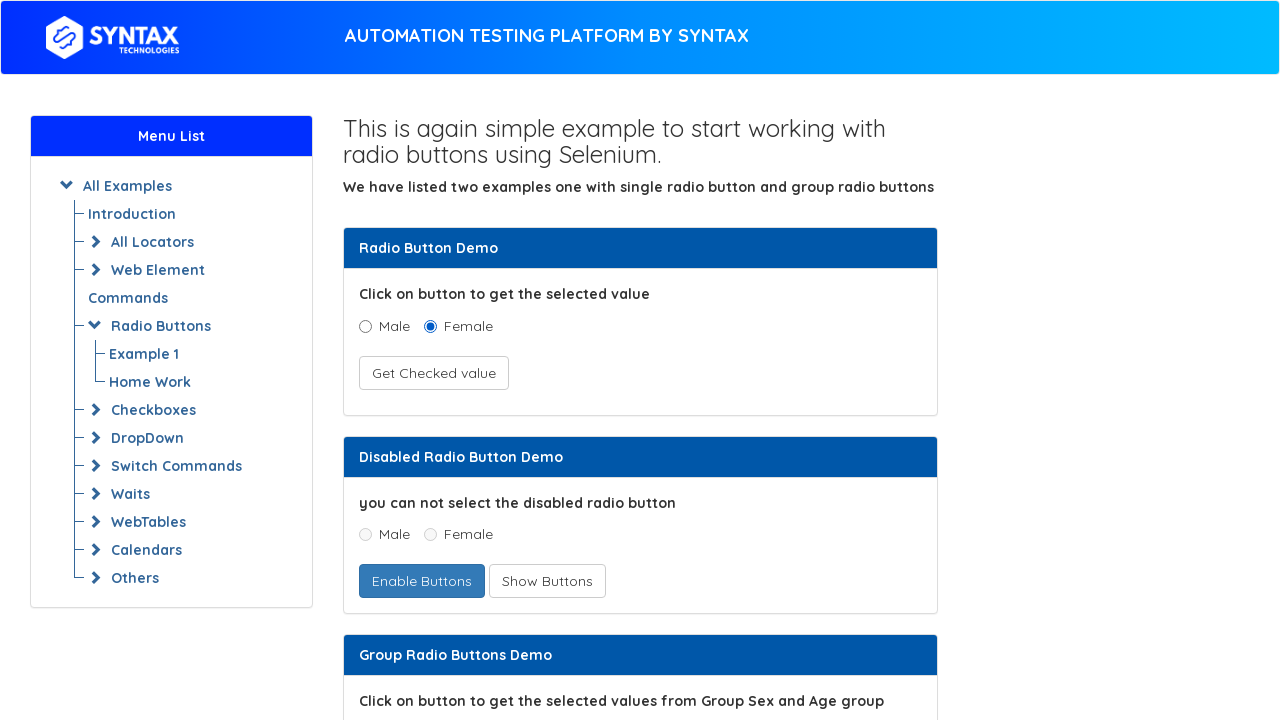

Found link with text: 'Example 1'
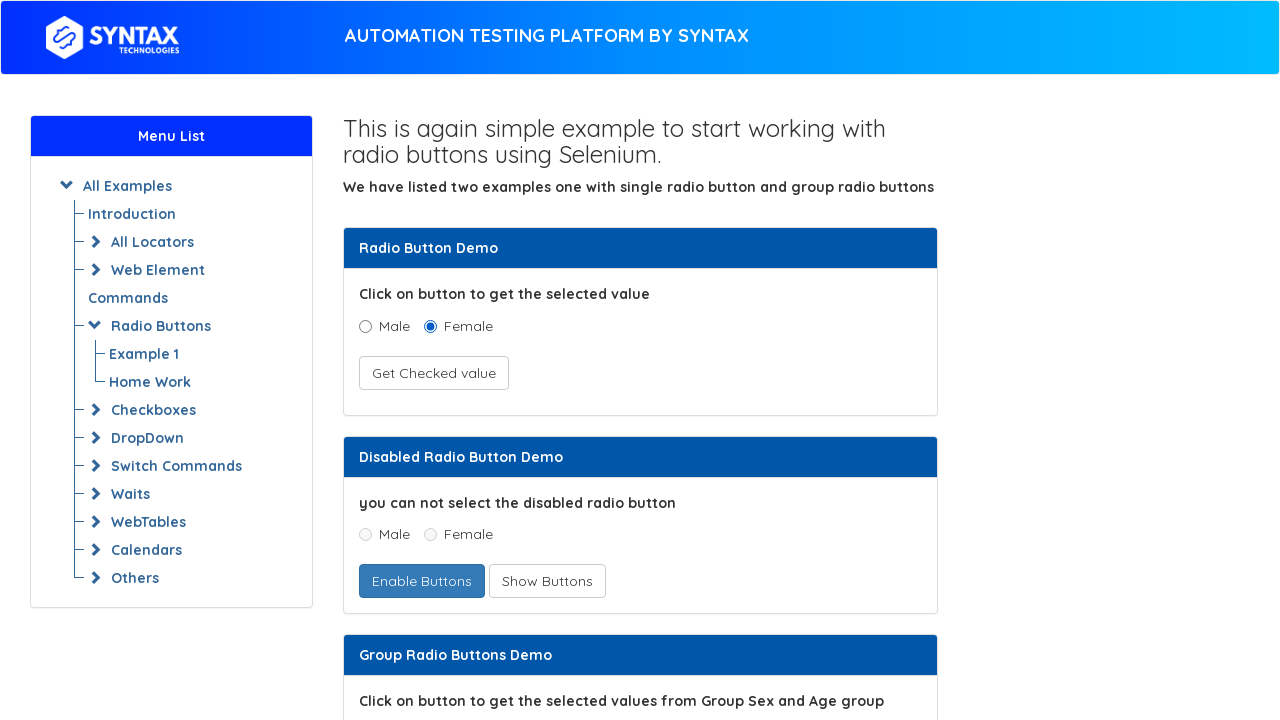

Found link with text: 'Home Work'
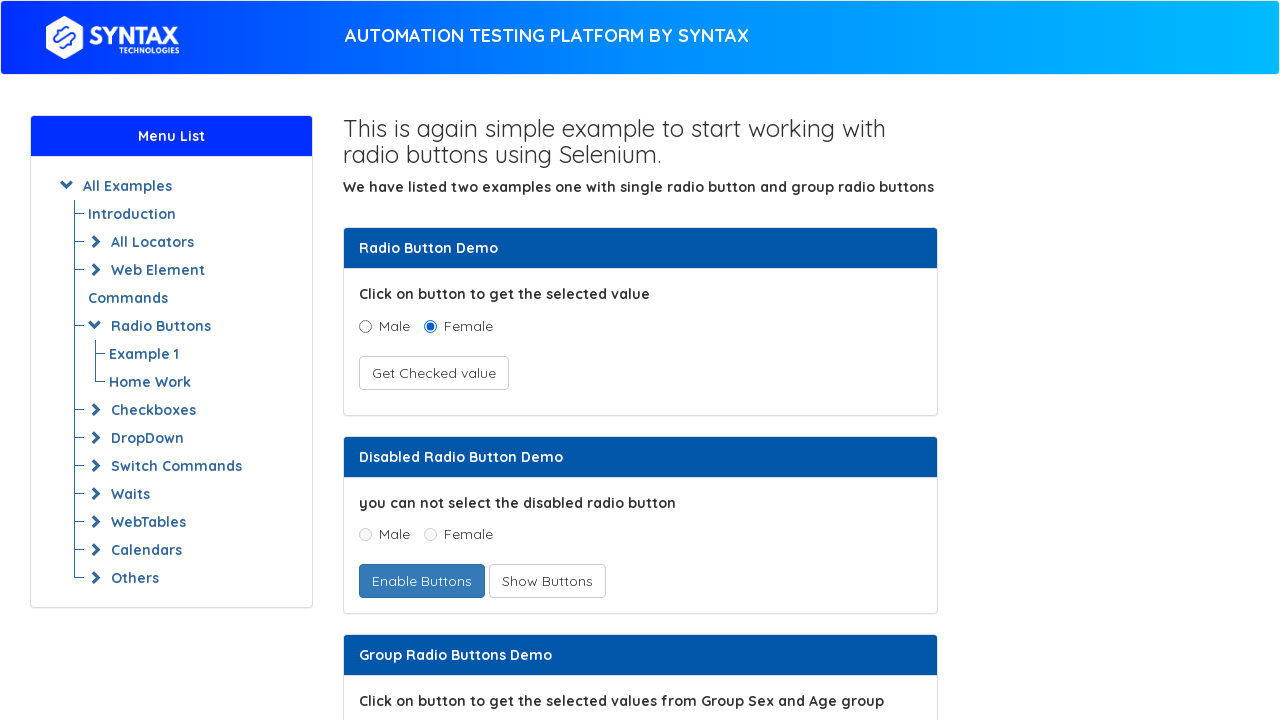

Found link with text: 'XPath'
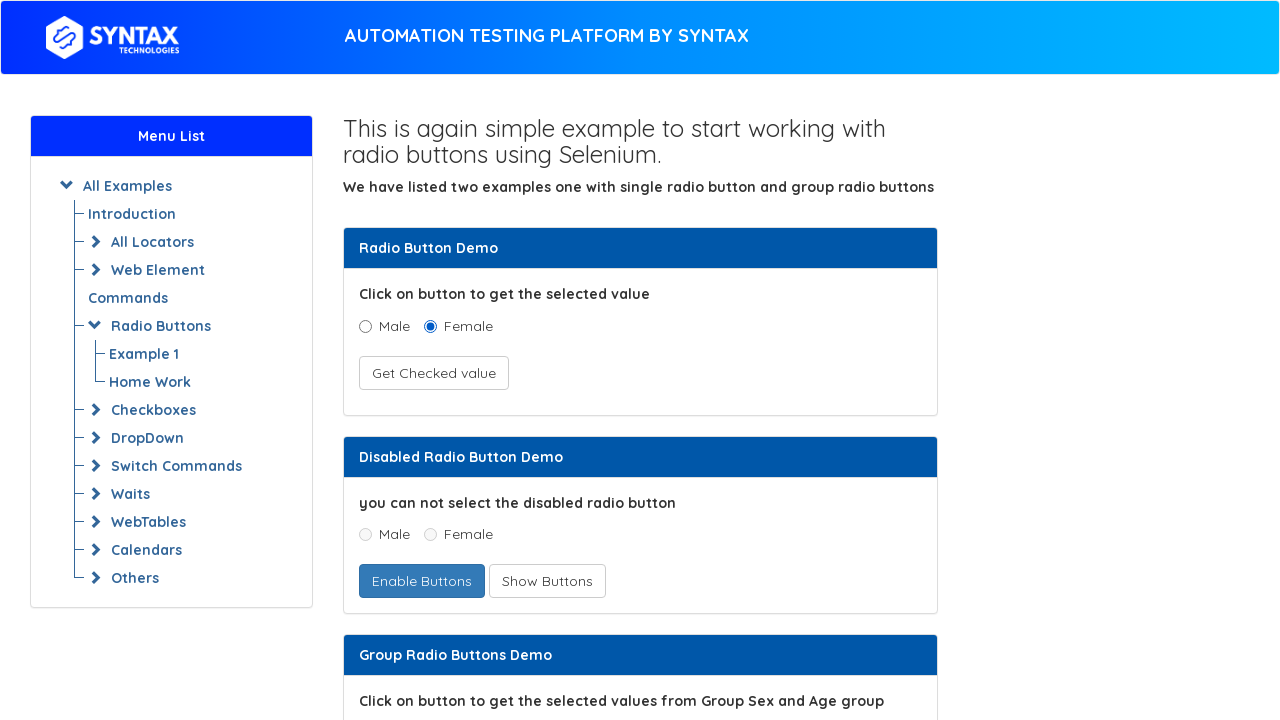

Found link with text: 'Example 1'
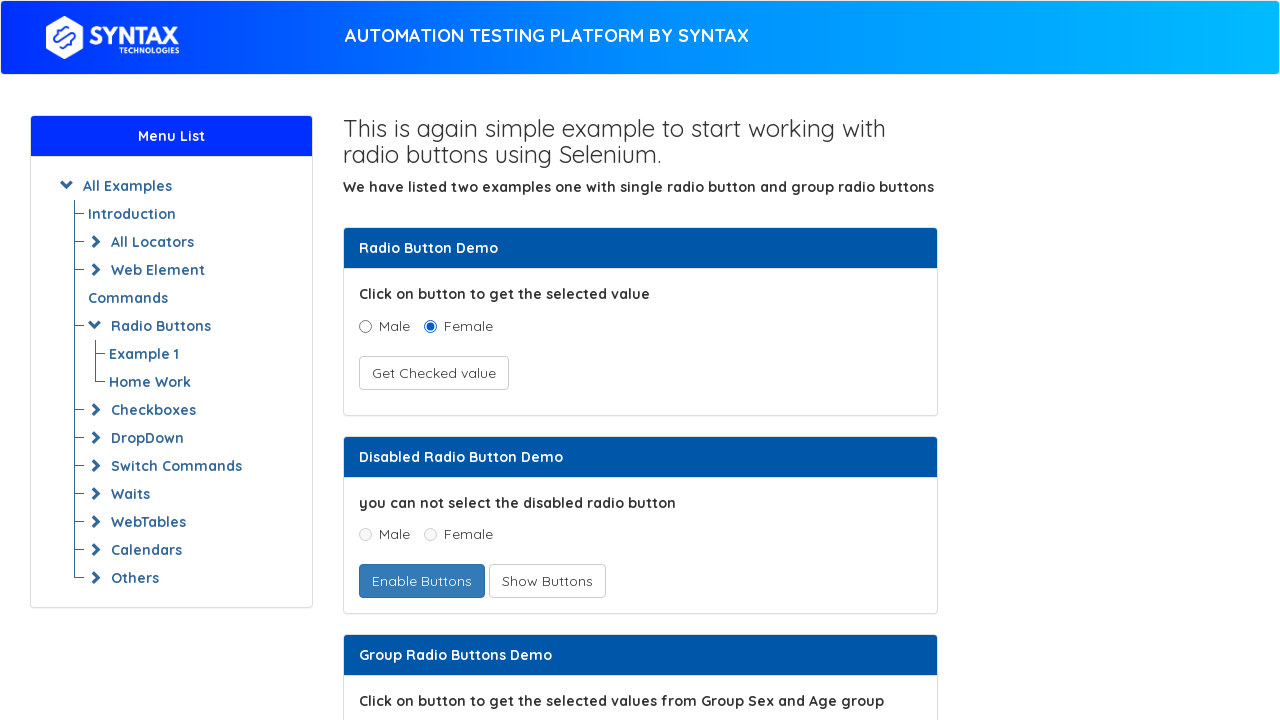

Found link with text: 'Home Work'
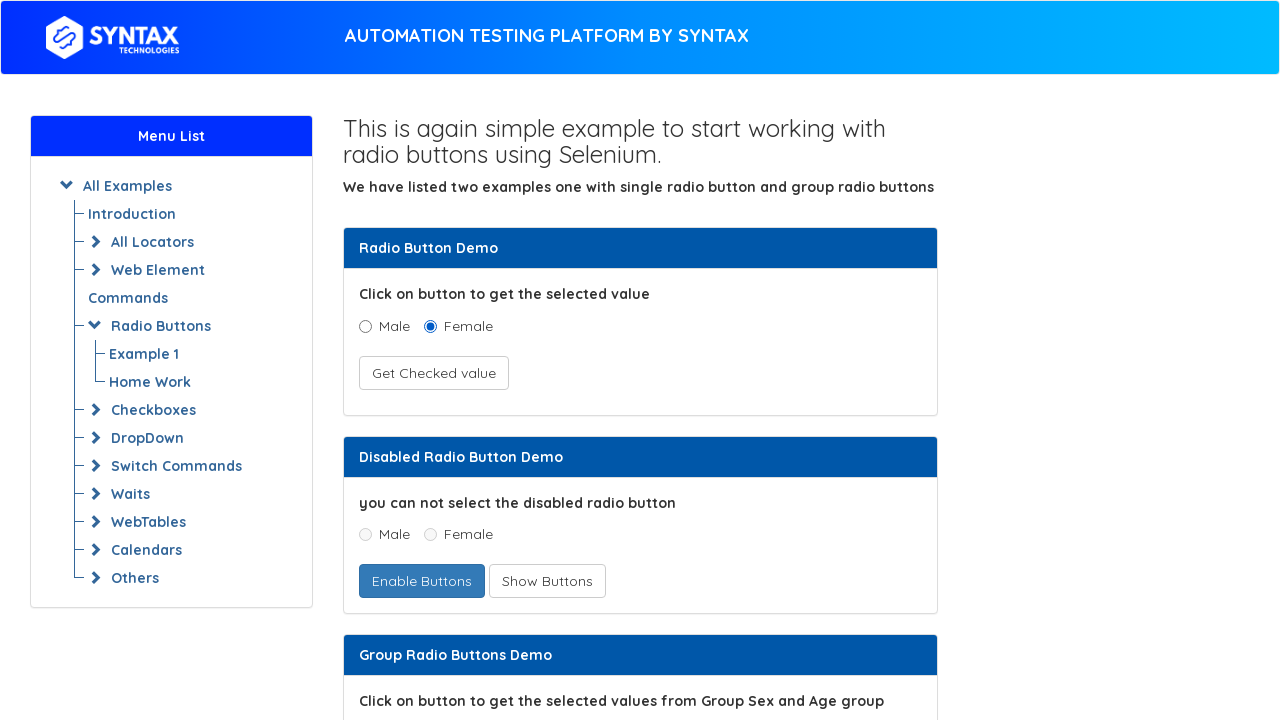

Found link with text: 'Advanced XPath'
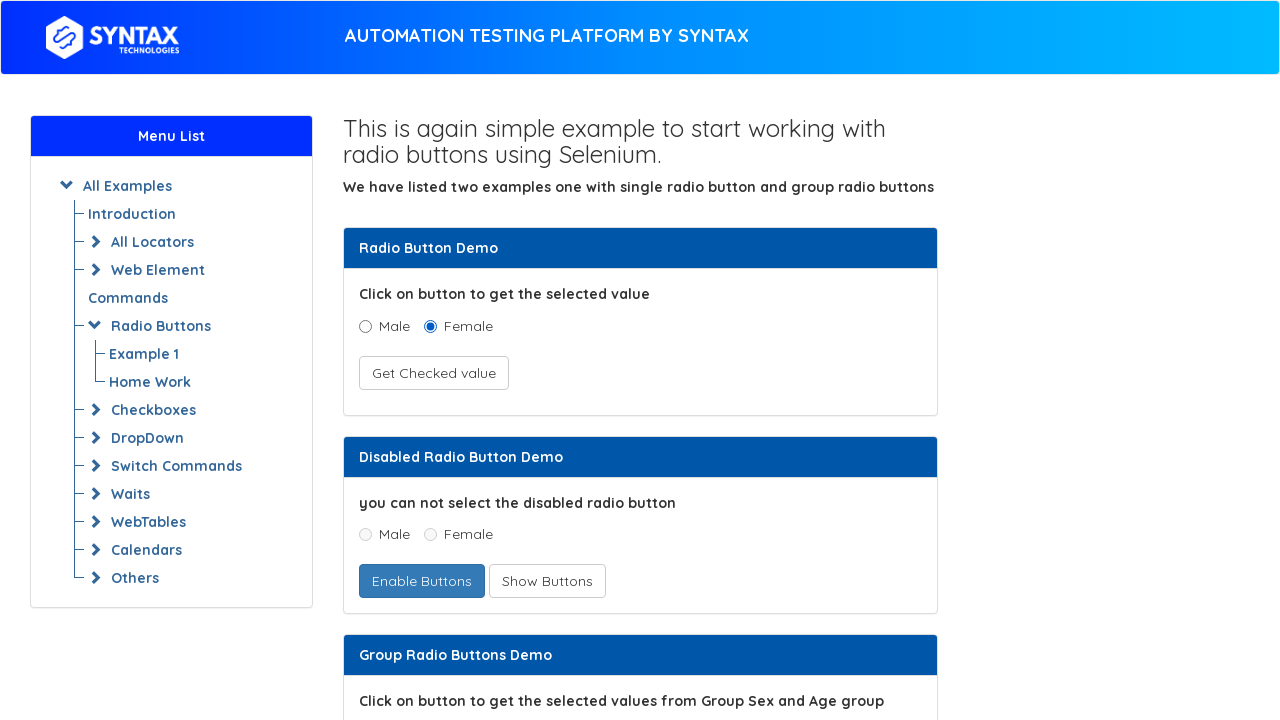

Found link with text: 'Example 1'
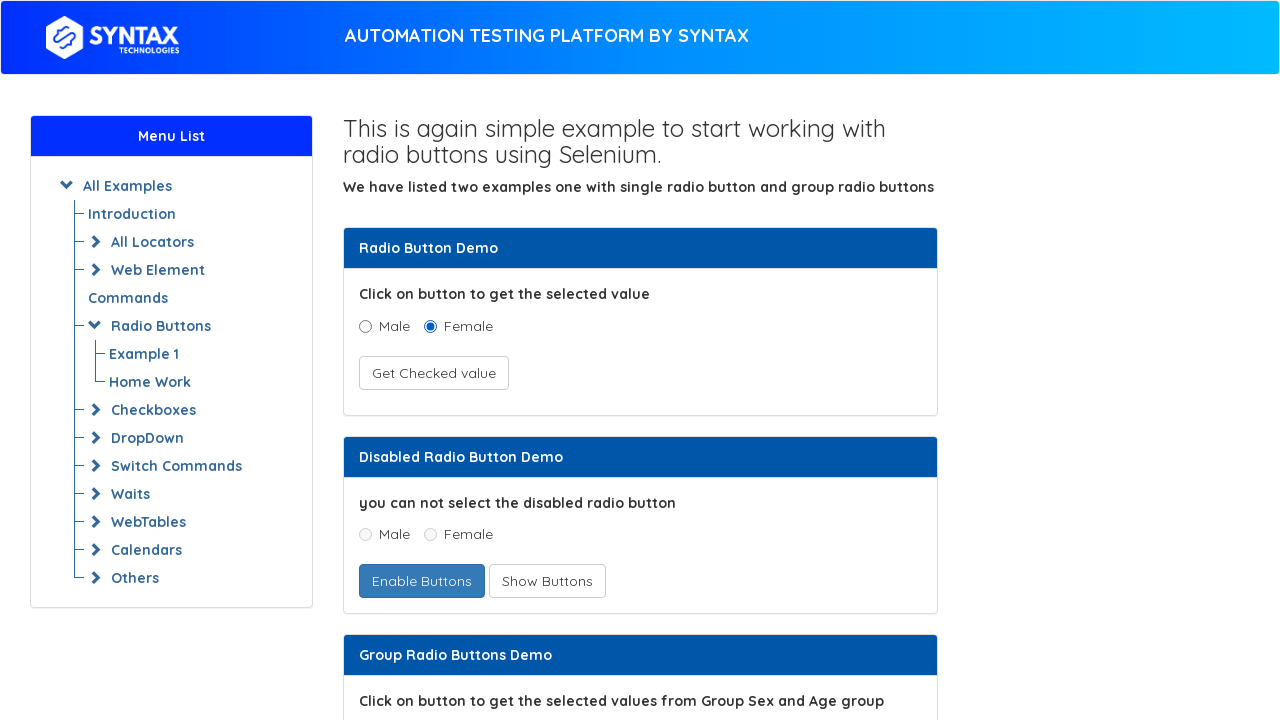

Found link with text: 'Home Work'
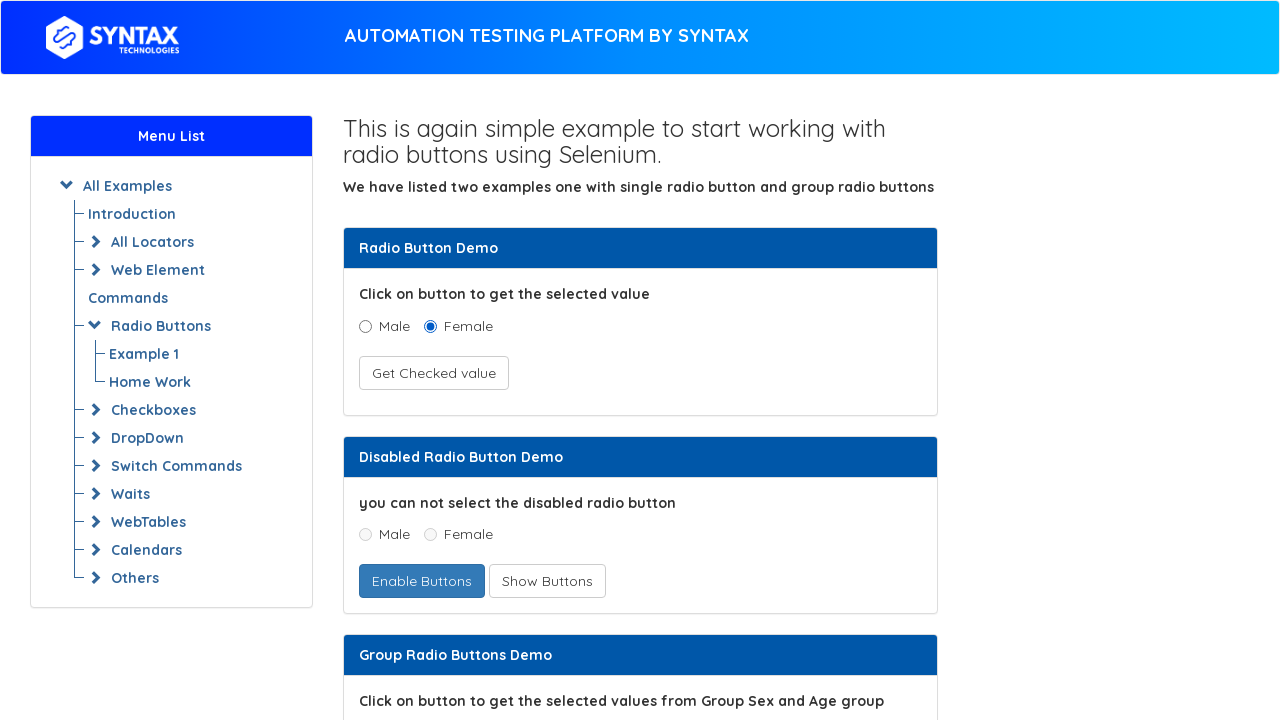

Found link with text: 'CSS'
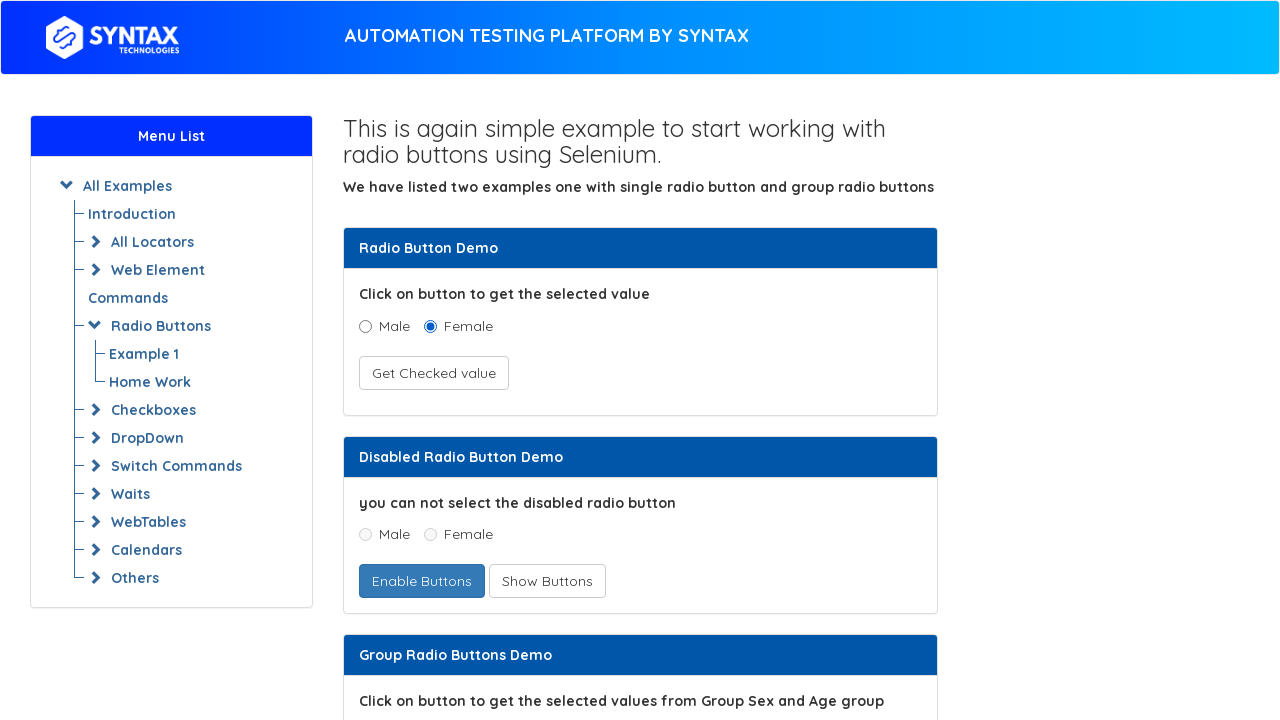

Found link with text: 'Example 1'
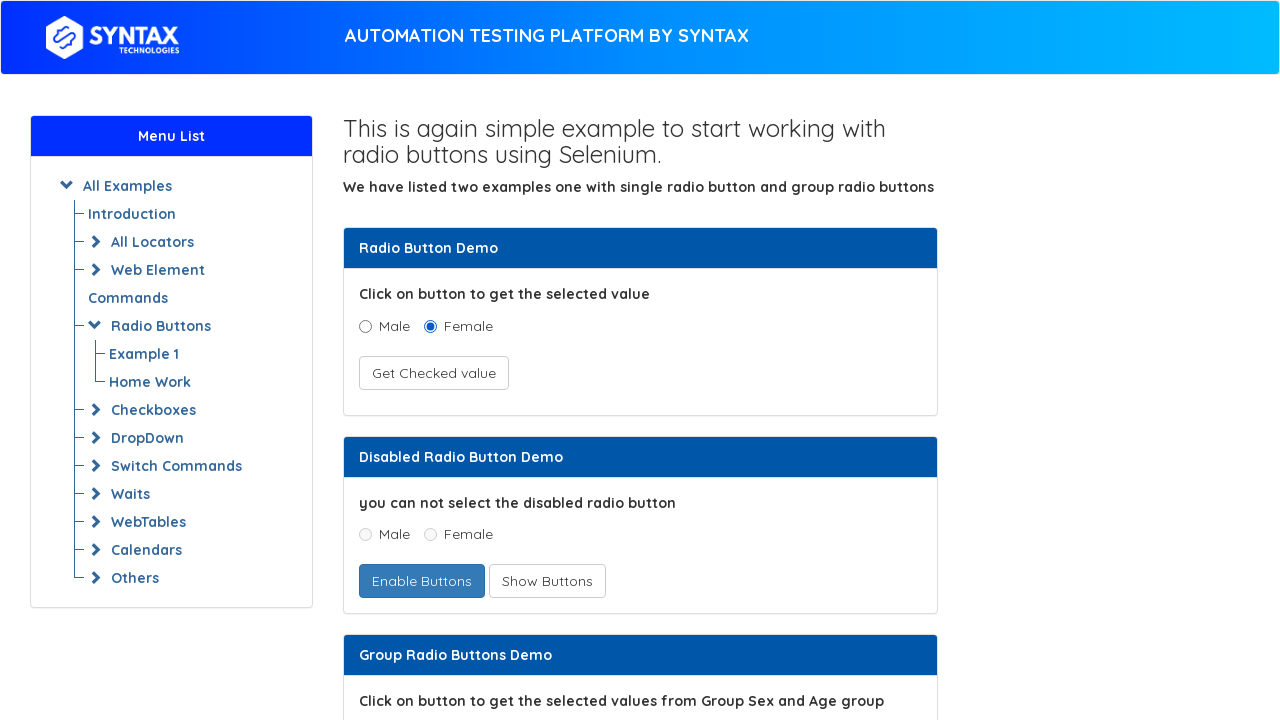

Found link with text: 'Home Work'
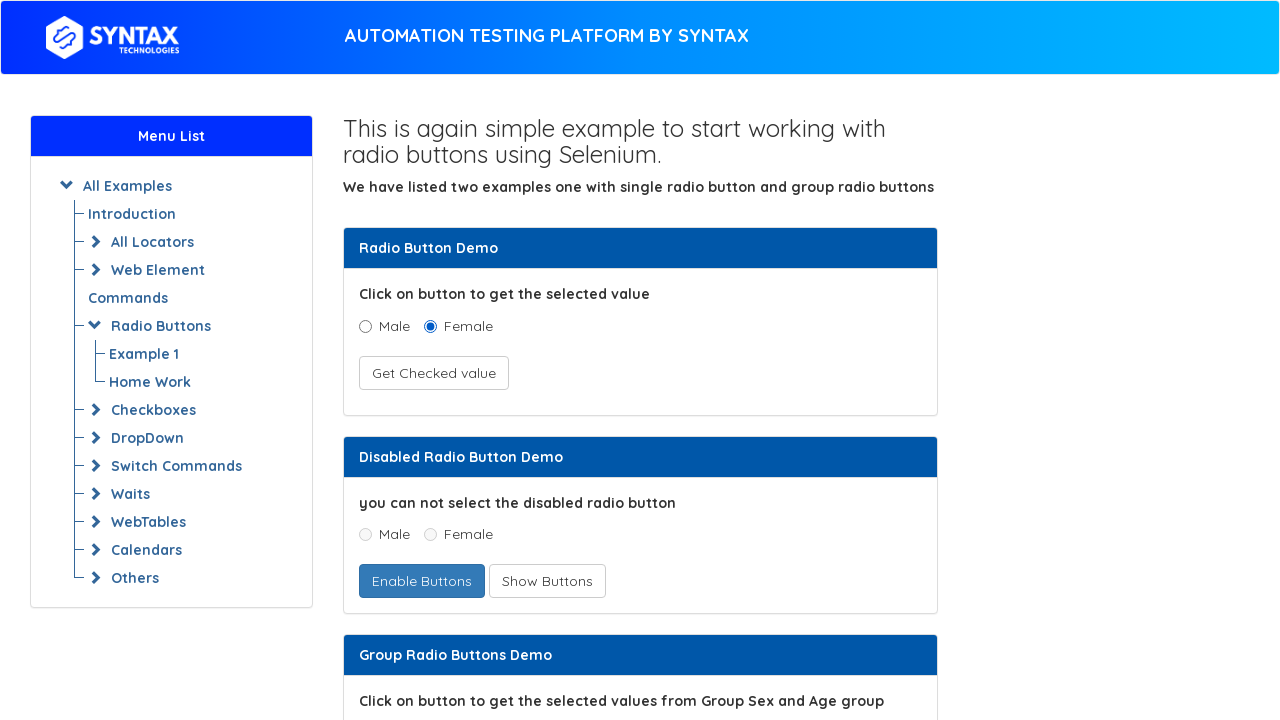

Found link with text: 'Web Element Commands'
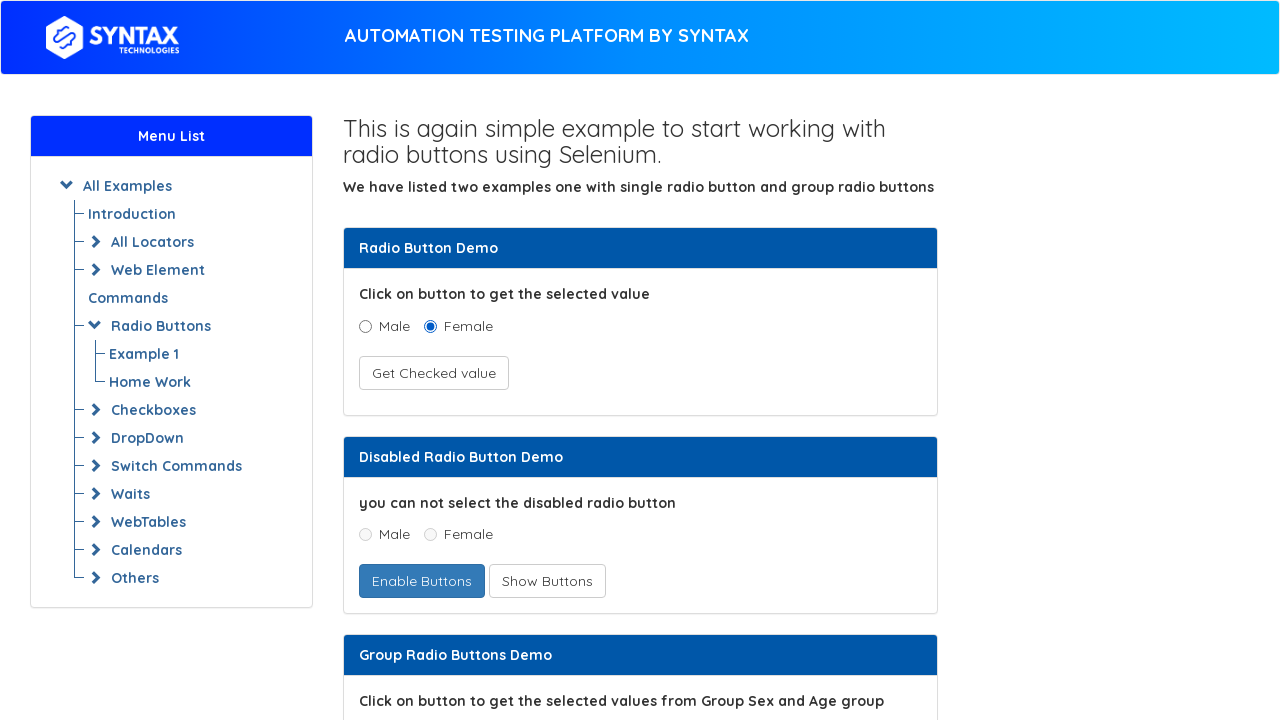

Found link with text: 'Example 1'
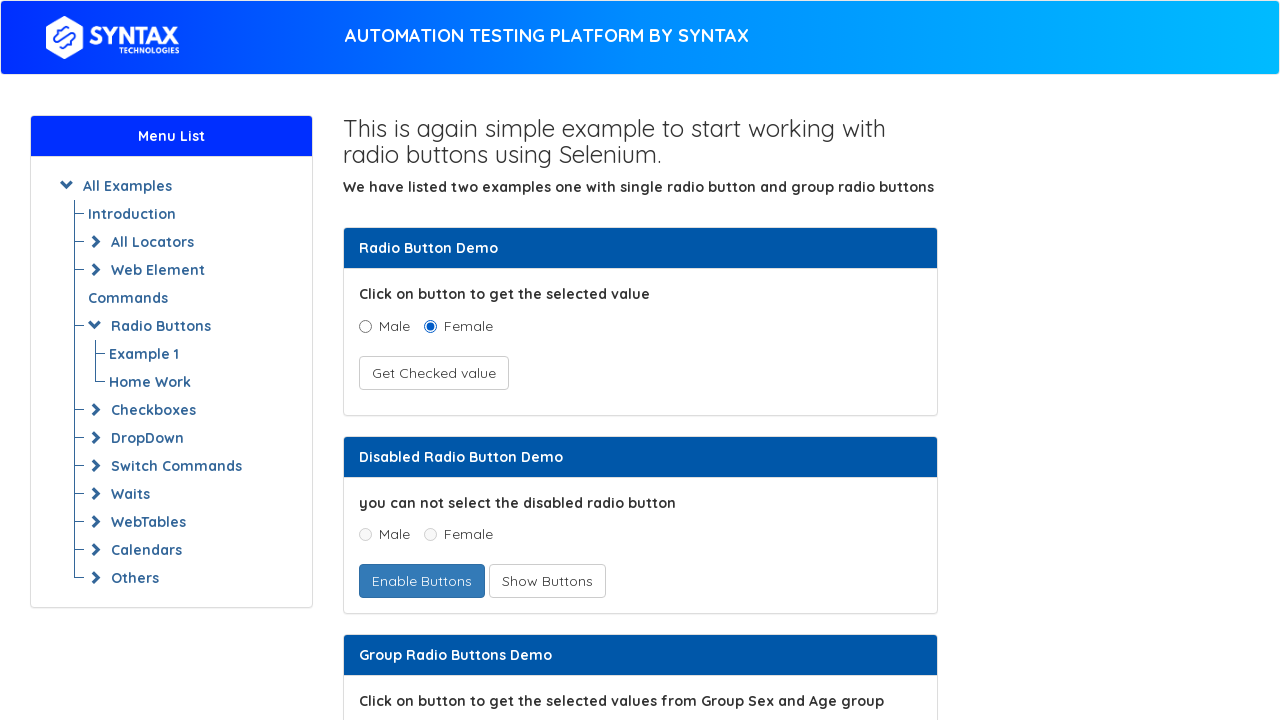

Found link with text: 'Home Work'
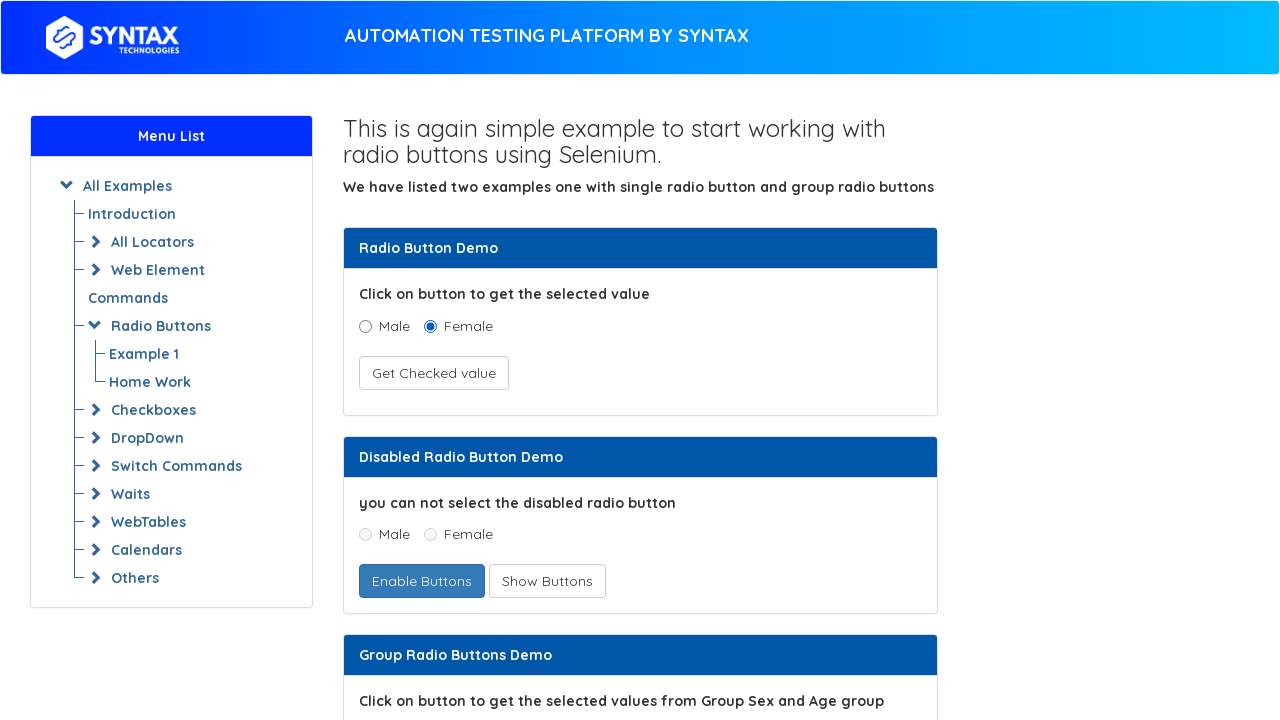

Found link with text: 'Radio Buttons'
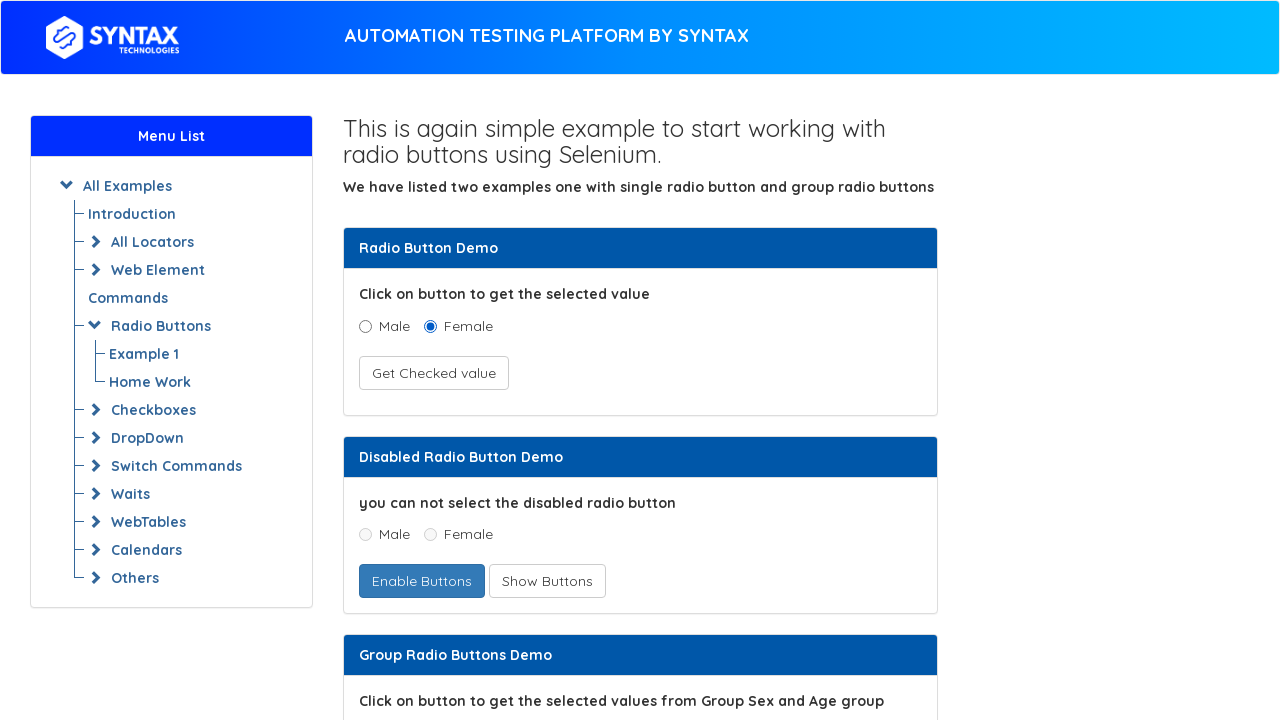

Found link with text: 'Example 1'
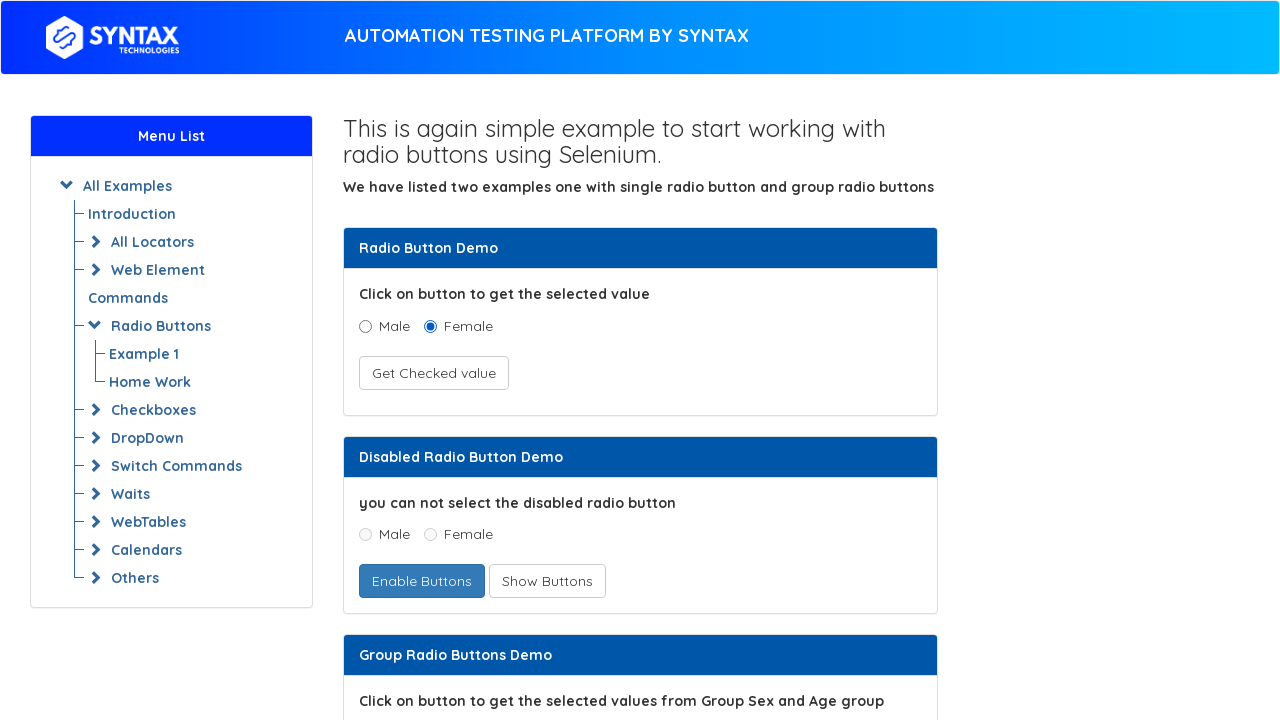

Found link with text: 'Home Work'
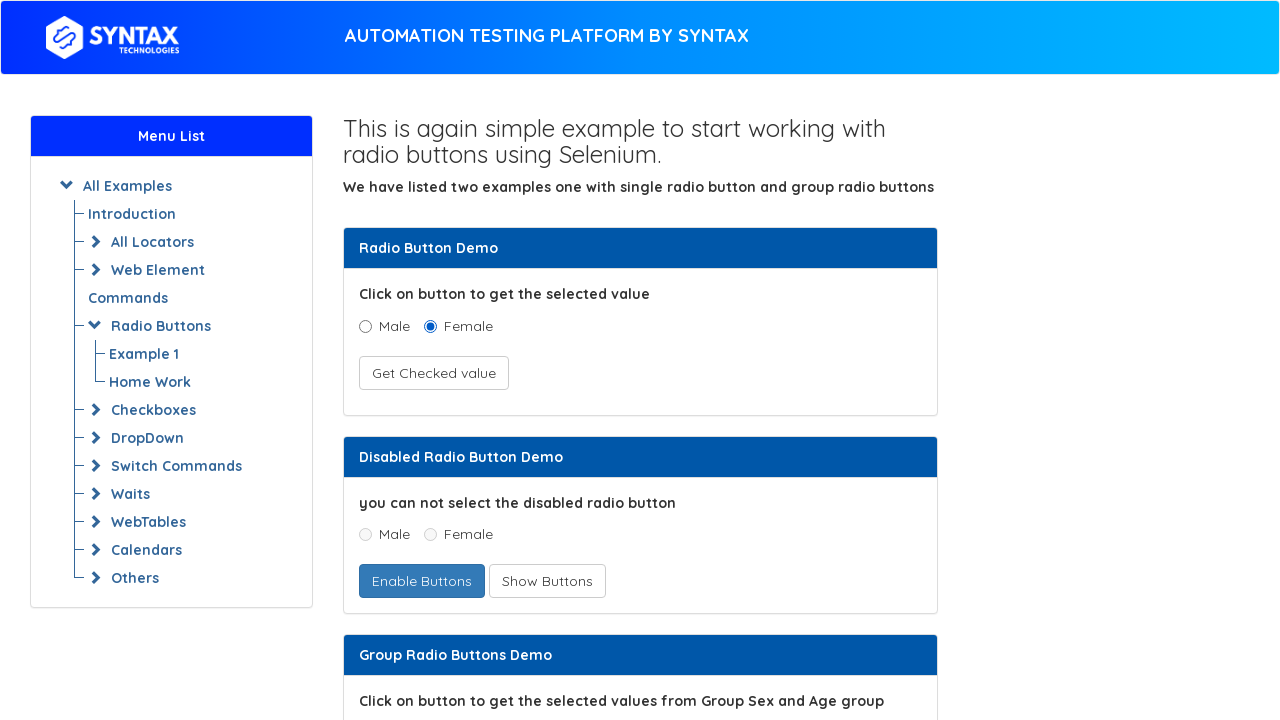

Found link with text: 'Checkboxes'
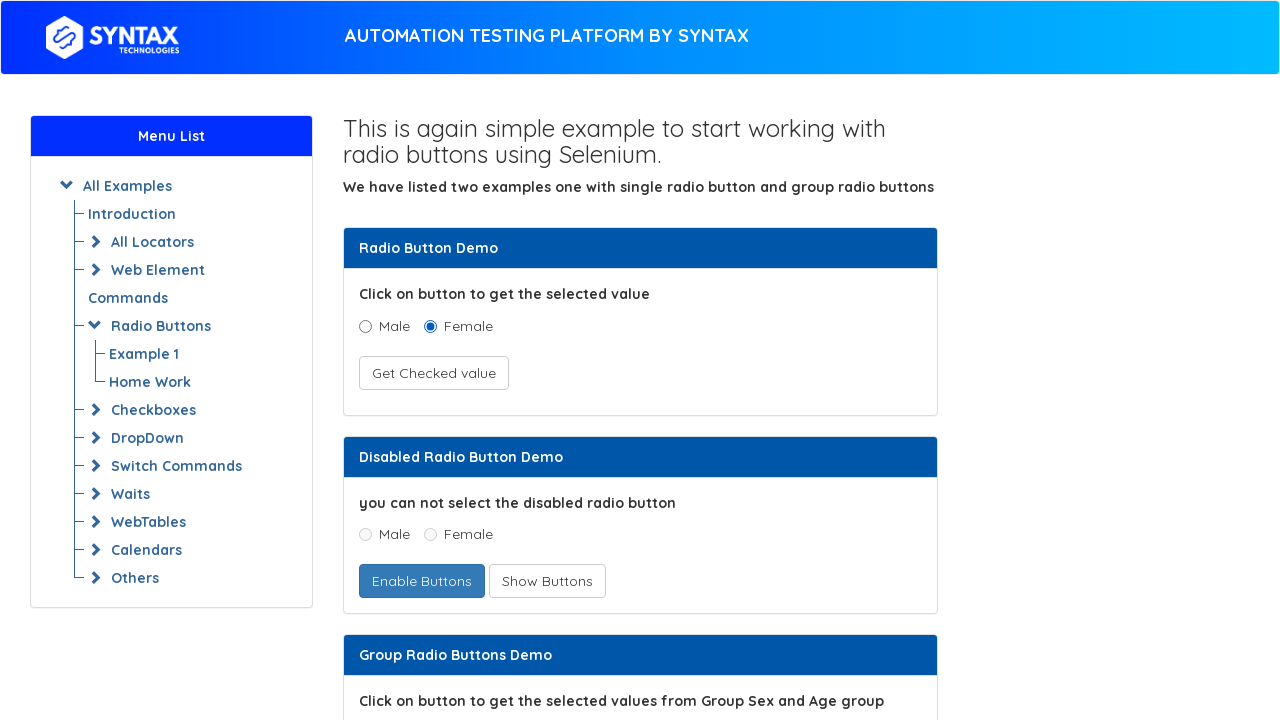

Found link with text: 'Example 1'
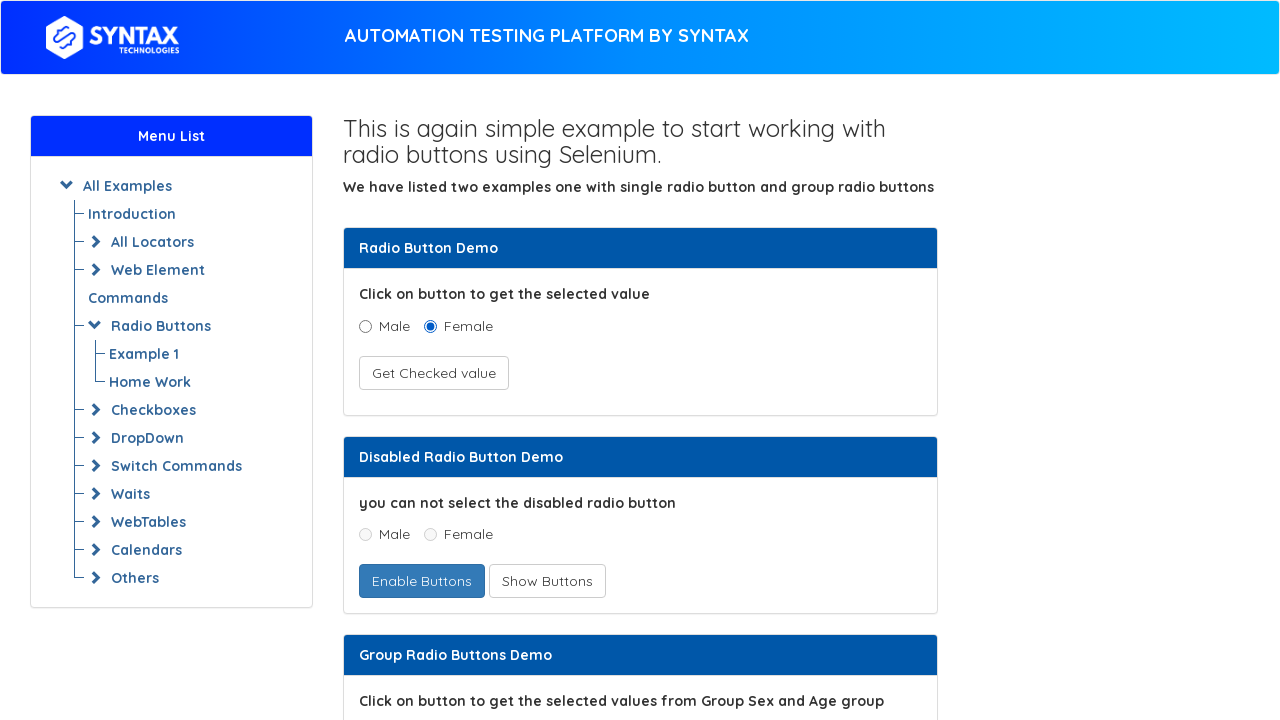

Found link with text: 'Home Work'
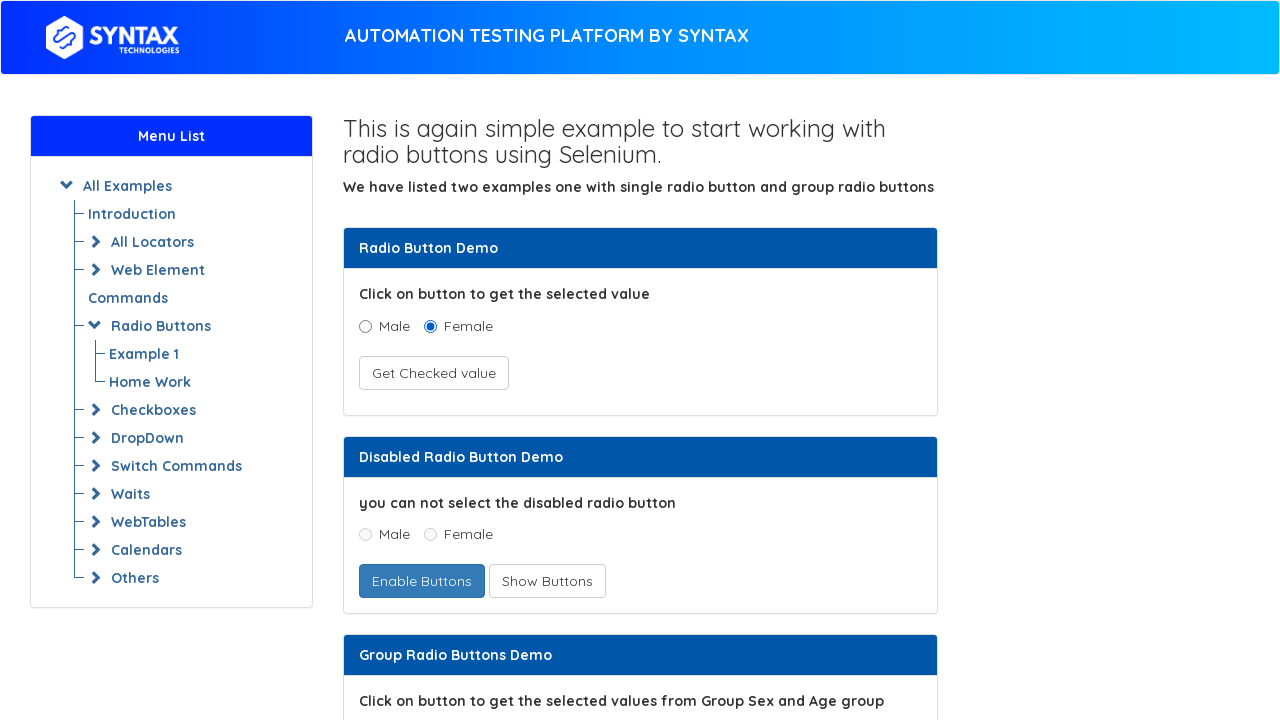

Found link with text: 'DropDown'
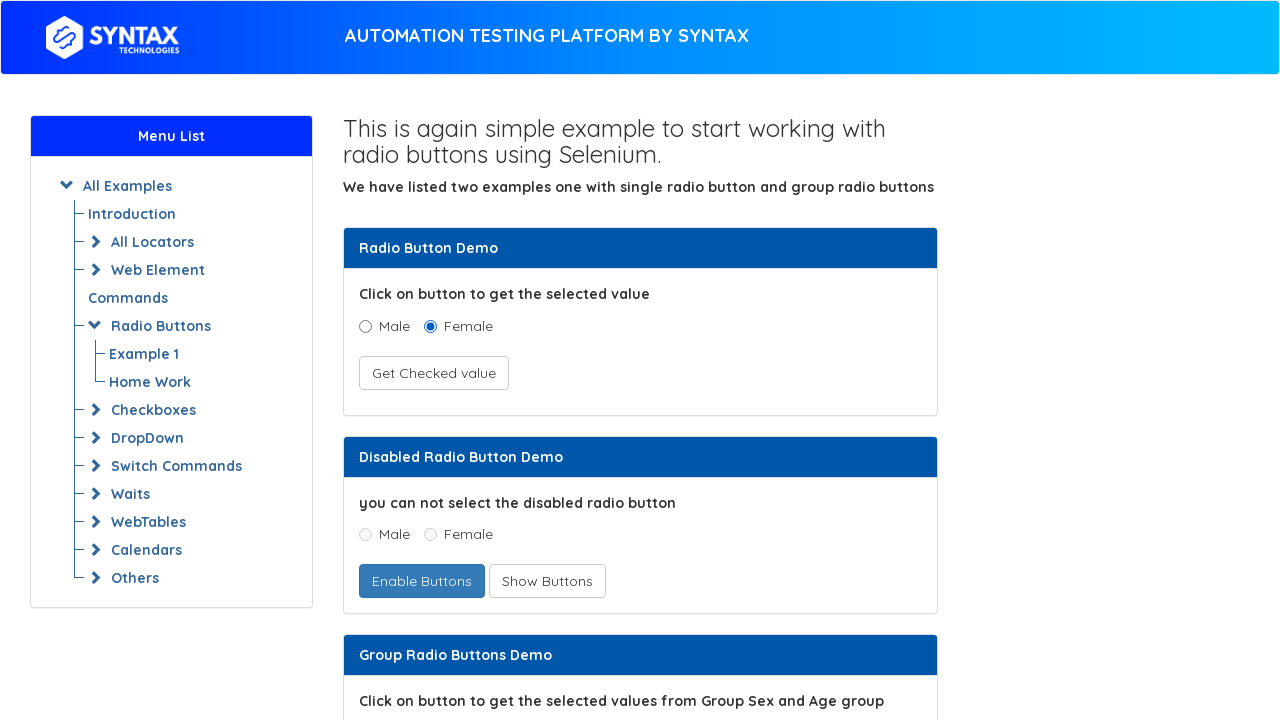

Found link with text: 'With Select Tag'
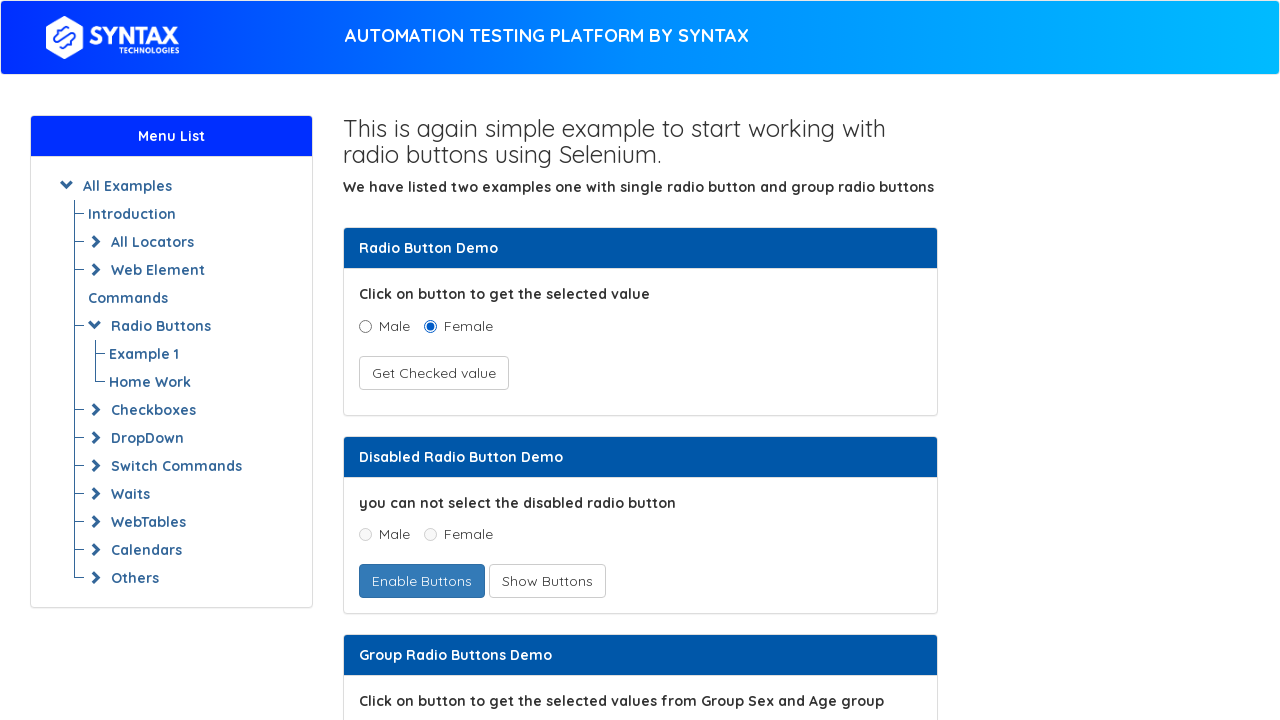

Found link with text: 'Example 1'
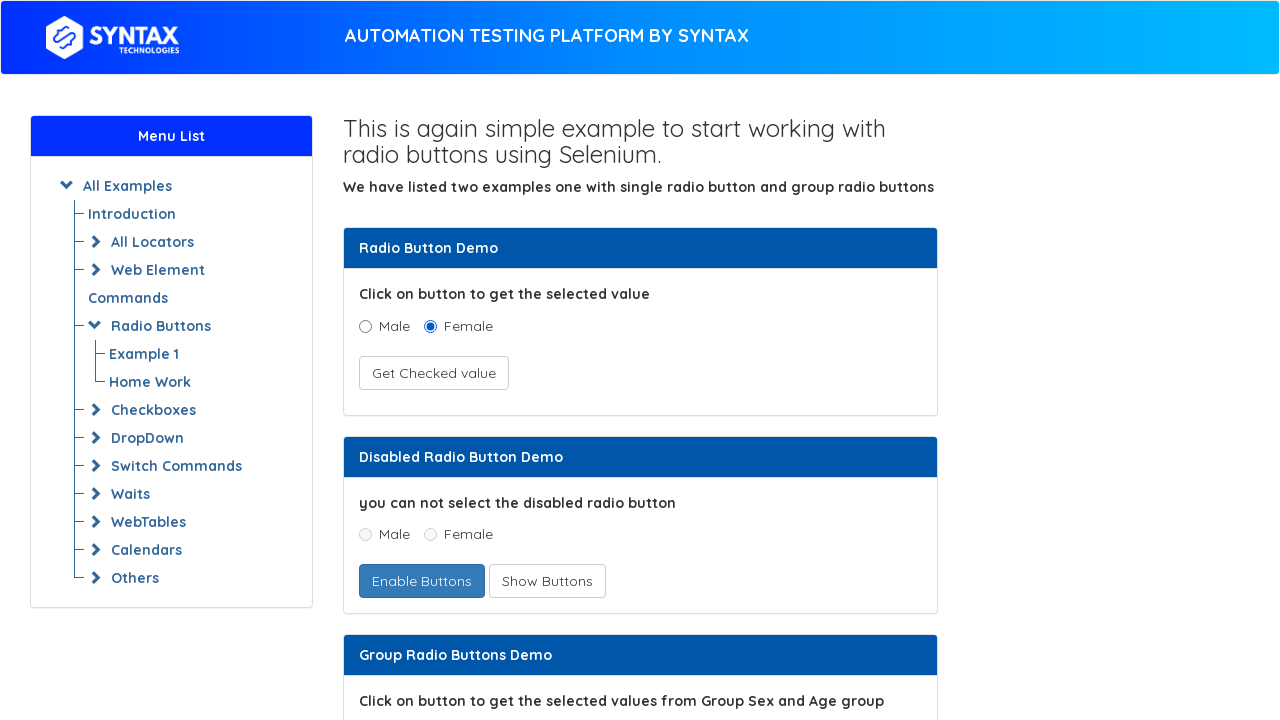

Found link with text: 'Home Work'
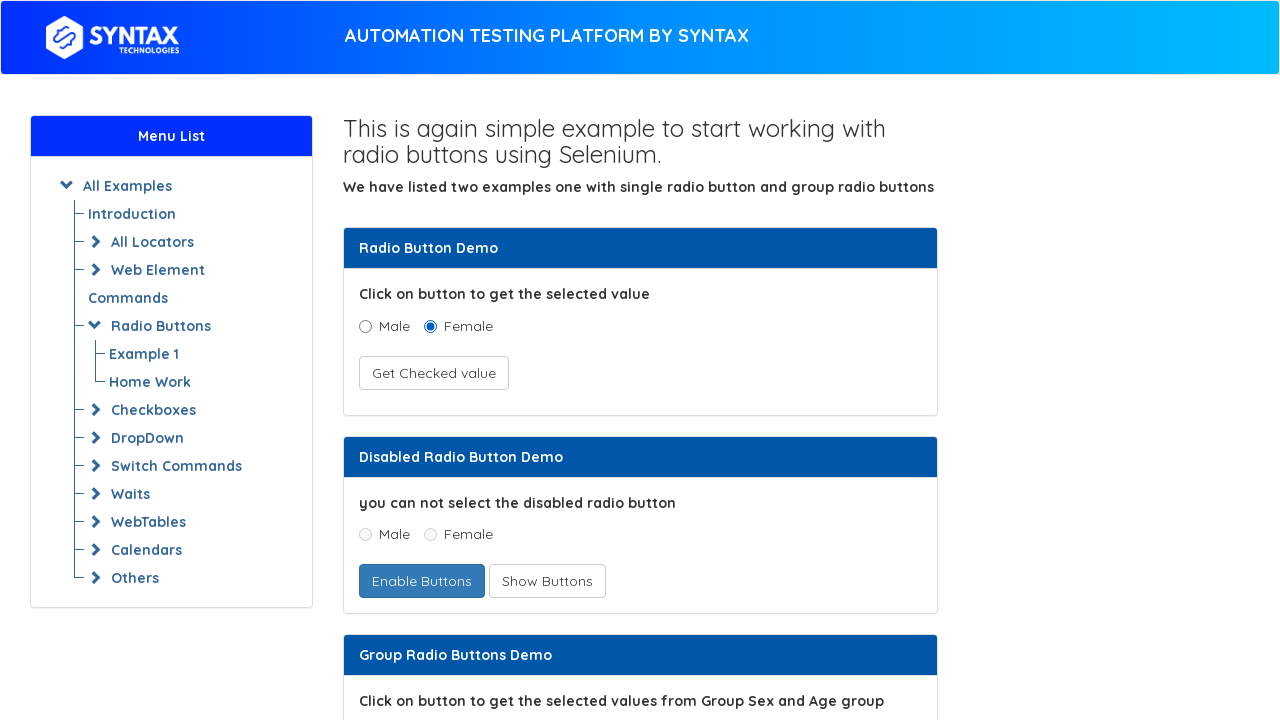

Found link with text: 'Without Select Tag'
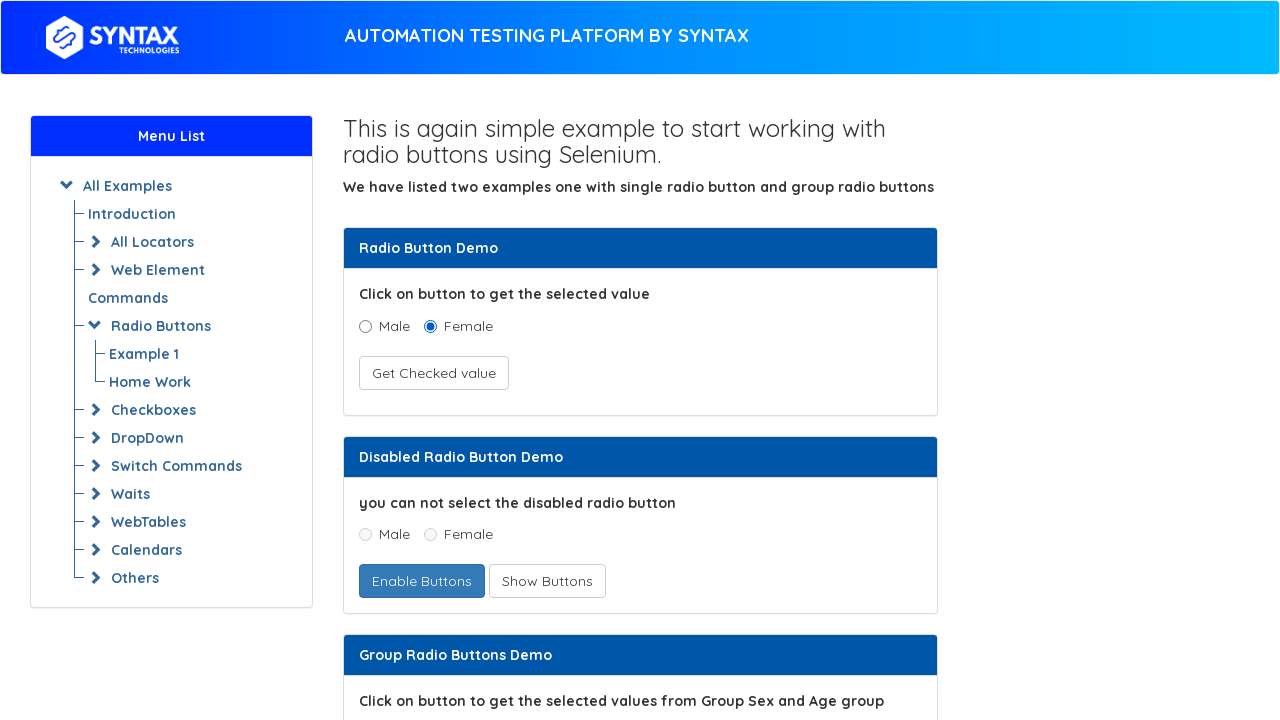

Found link with text: 'Example 1'
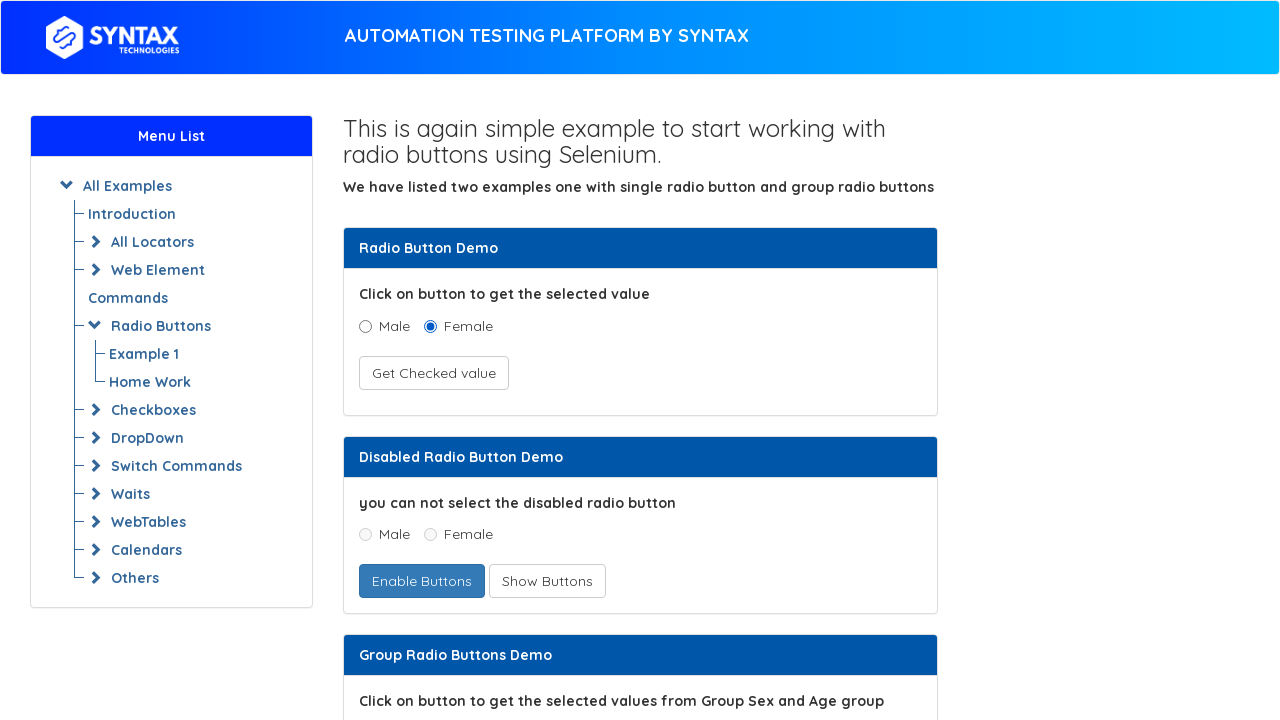

Found link with text: 'Home Work'
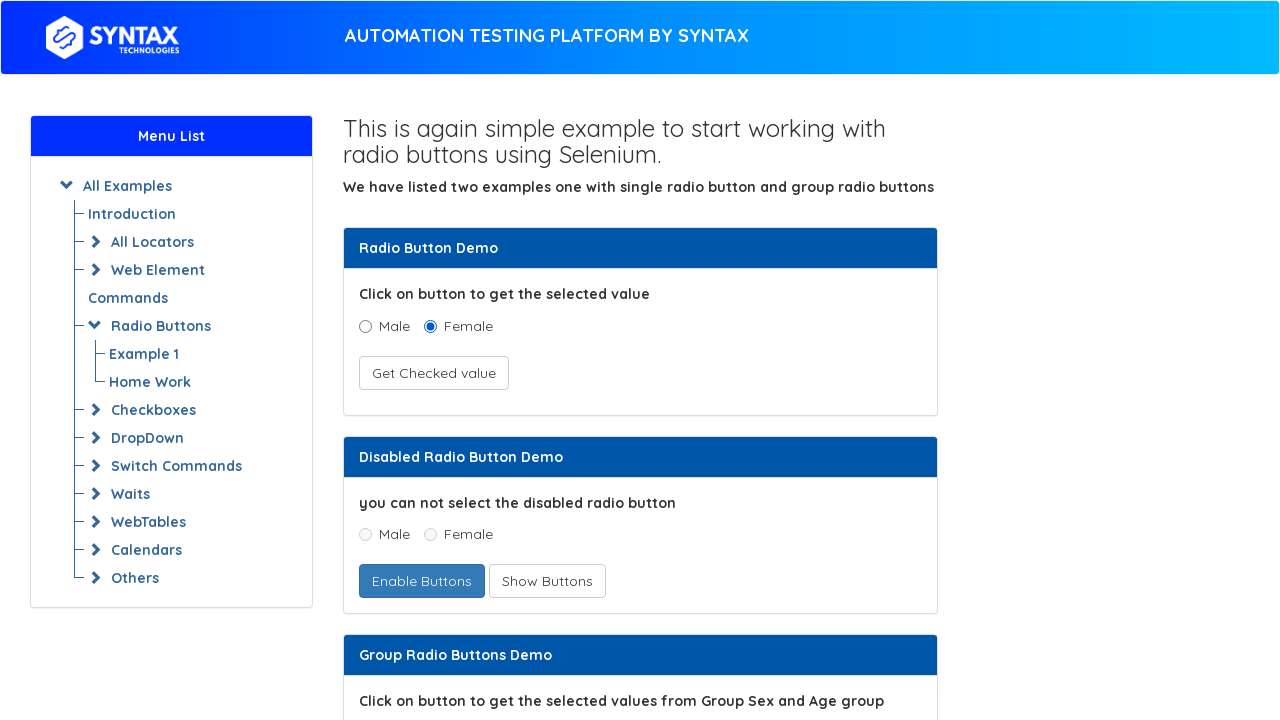

Found link with text: 'Switch Commands'
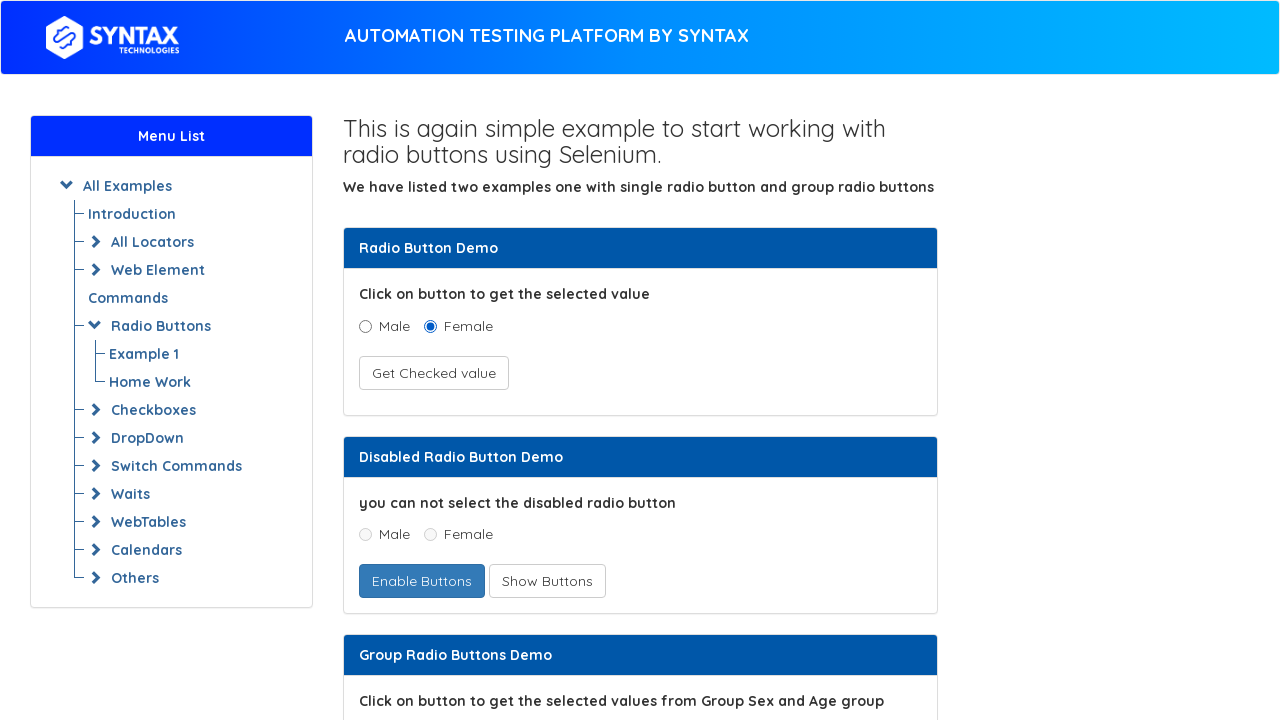

Found link with text: 'Alerts'
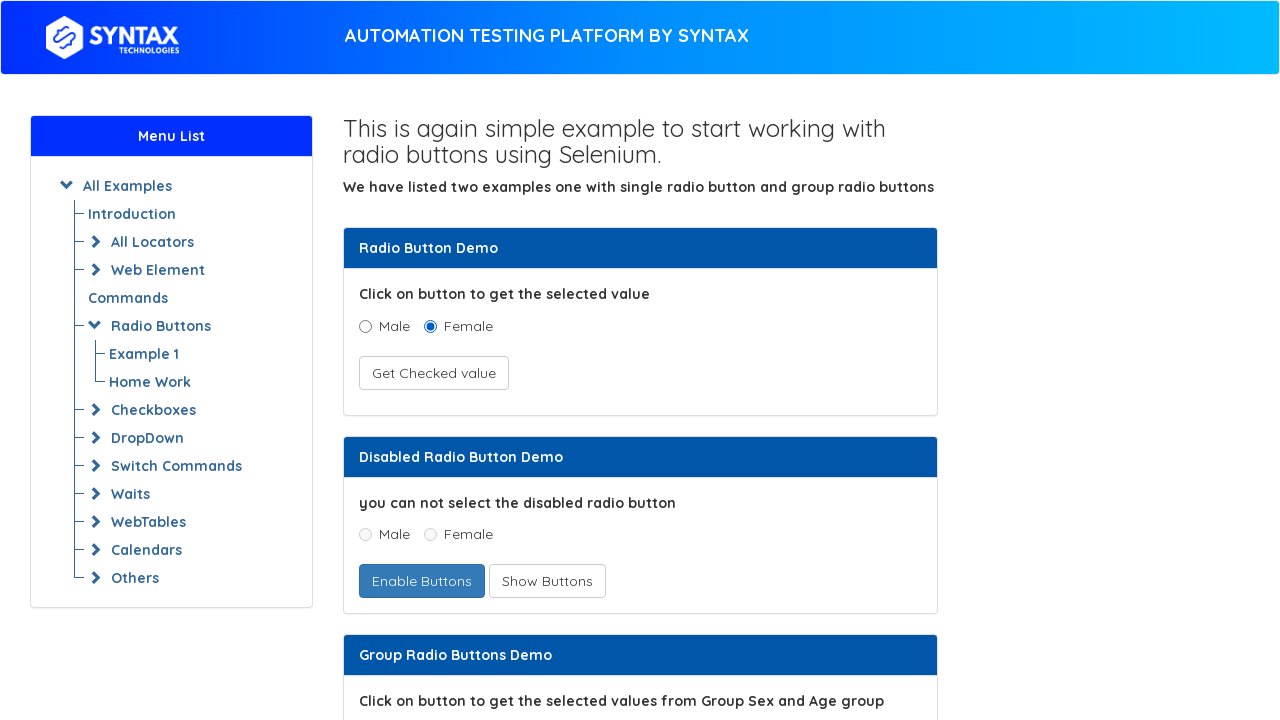

Found link with text: 'Example 1'
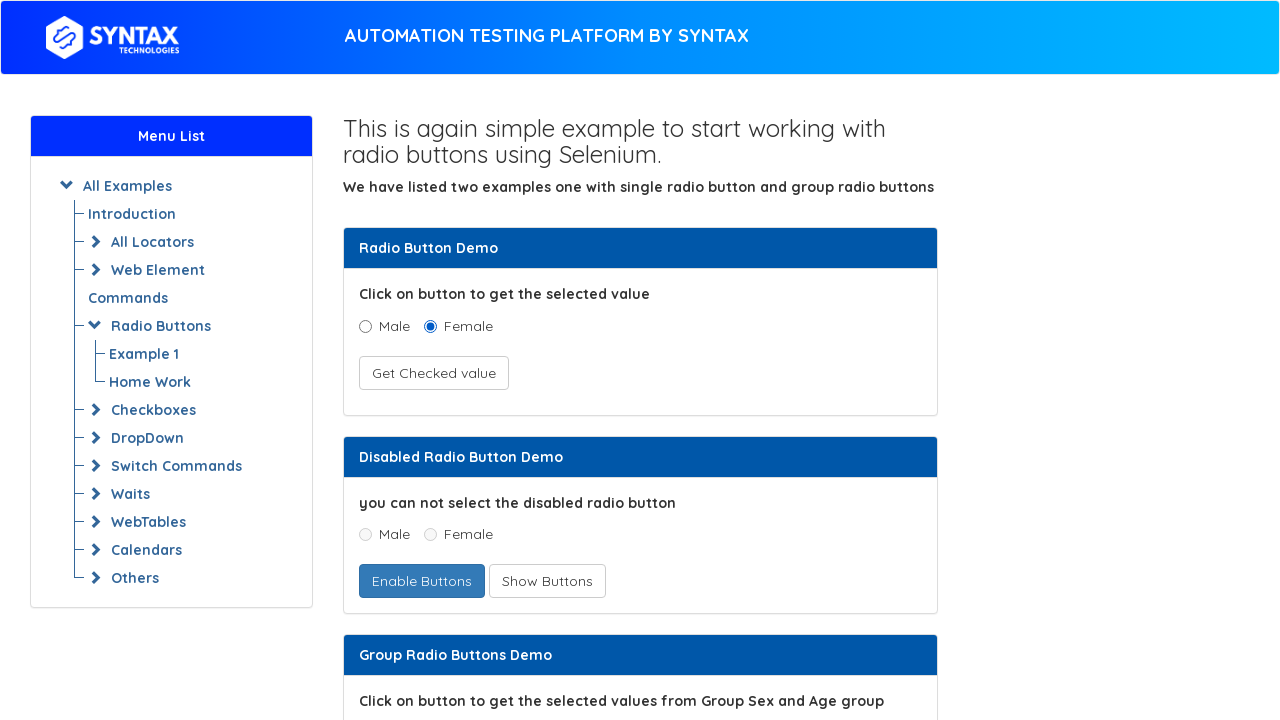

Found link with text: 'Home Work'
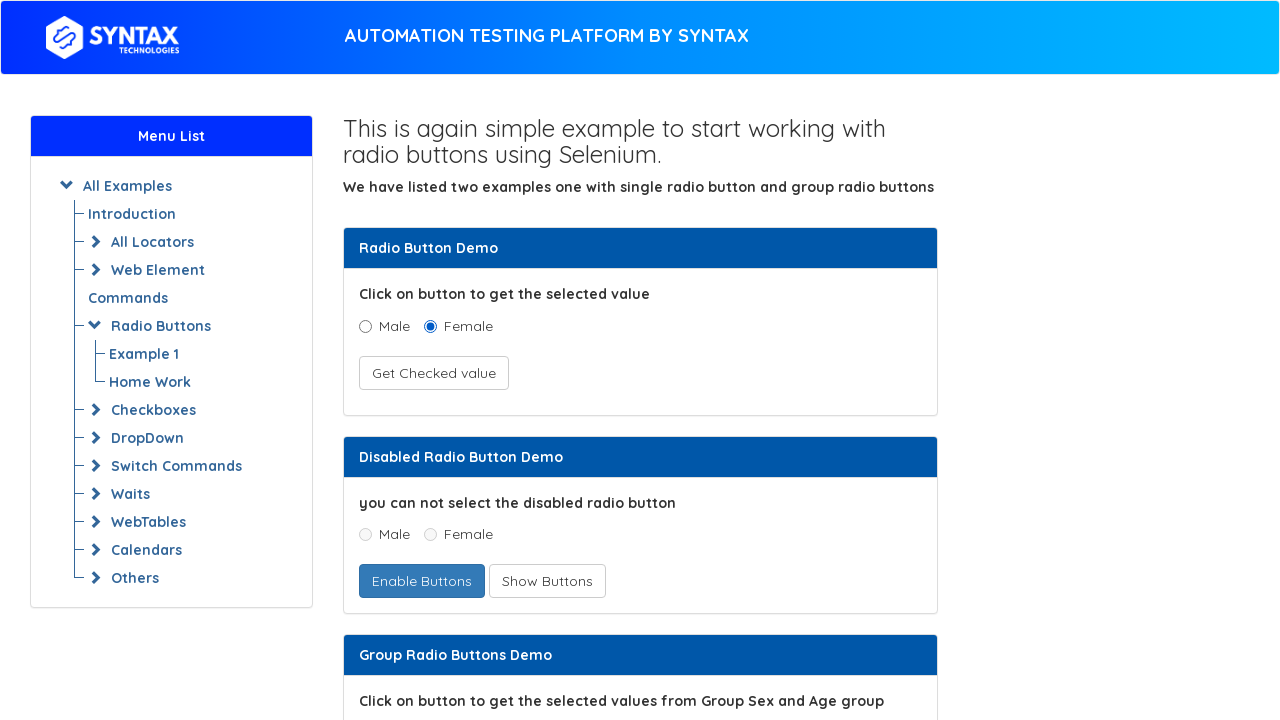

Found link with text: 'Frames'
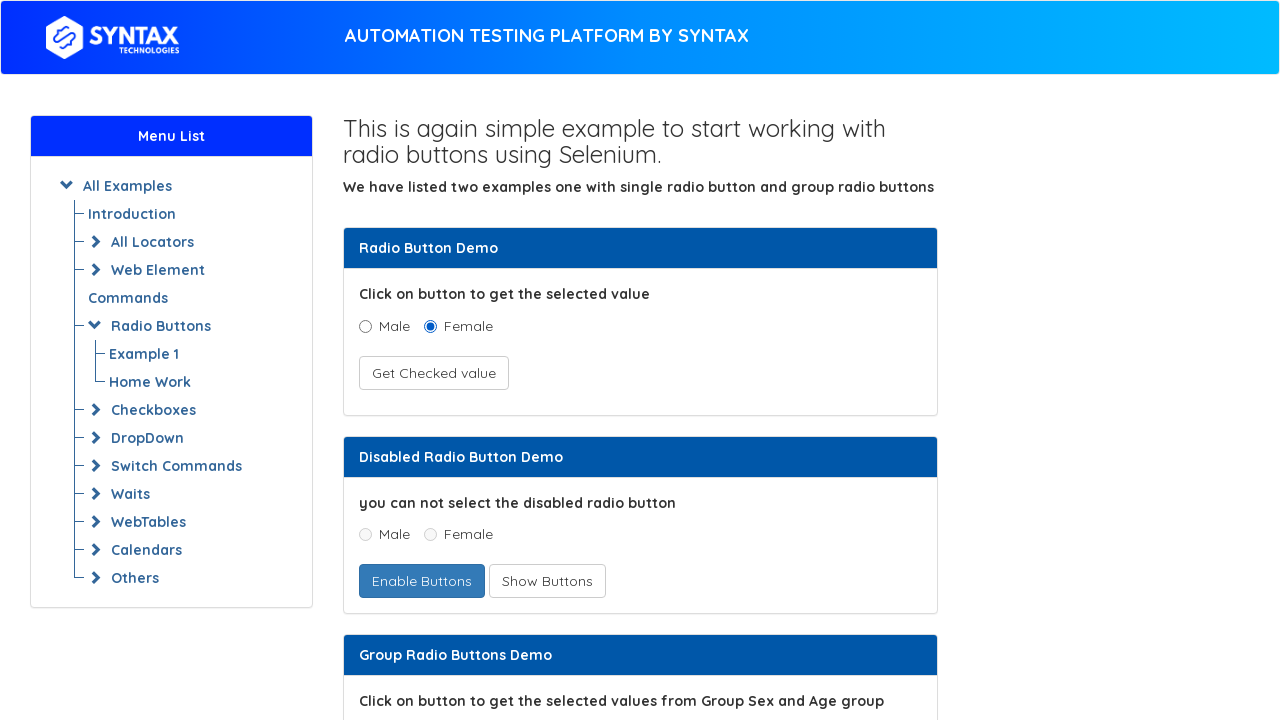

Found link with text: 'Example 1'
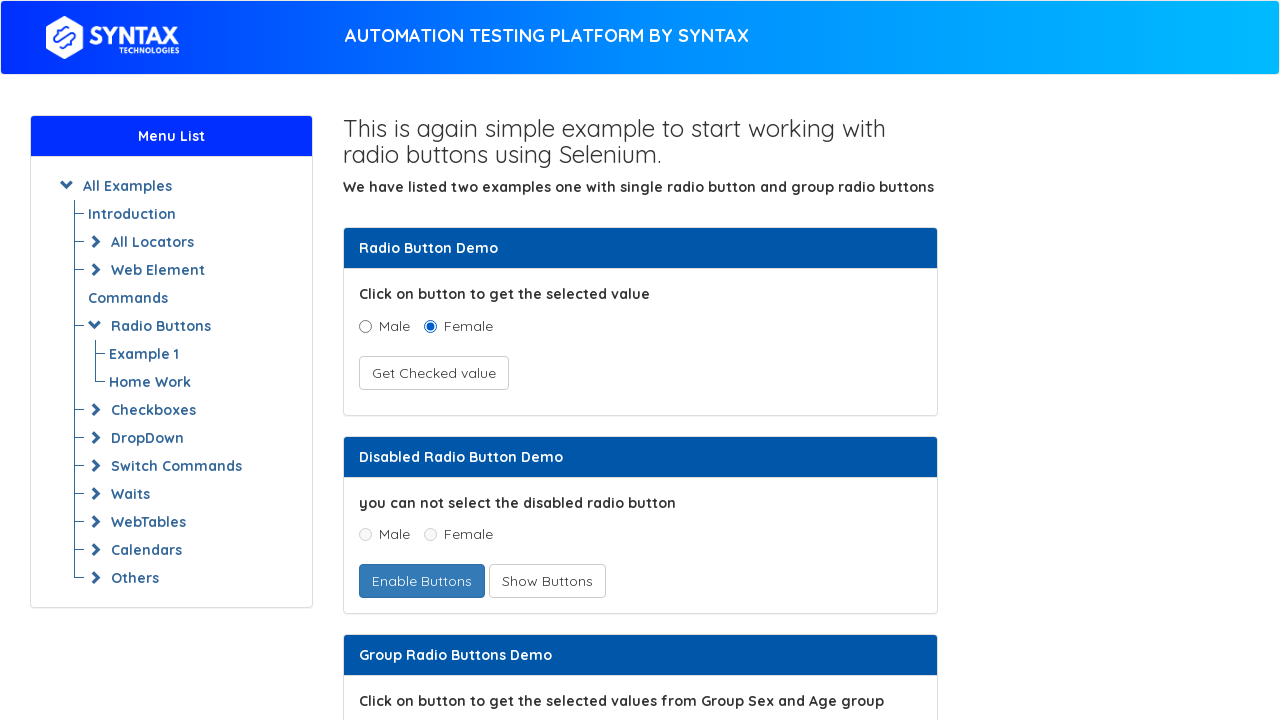

Found link with text: 'Home Work'
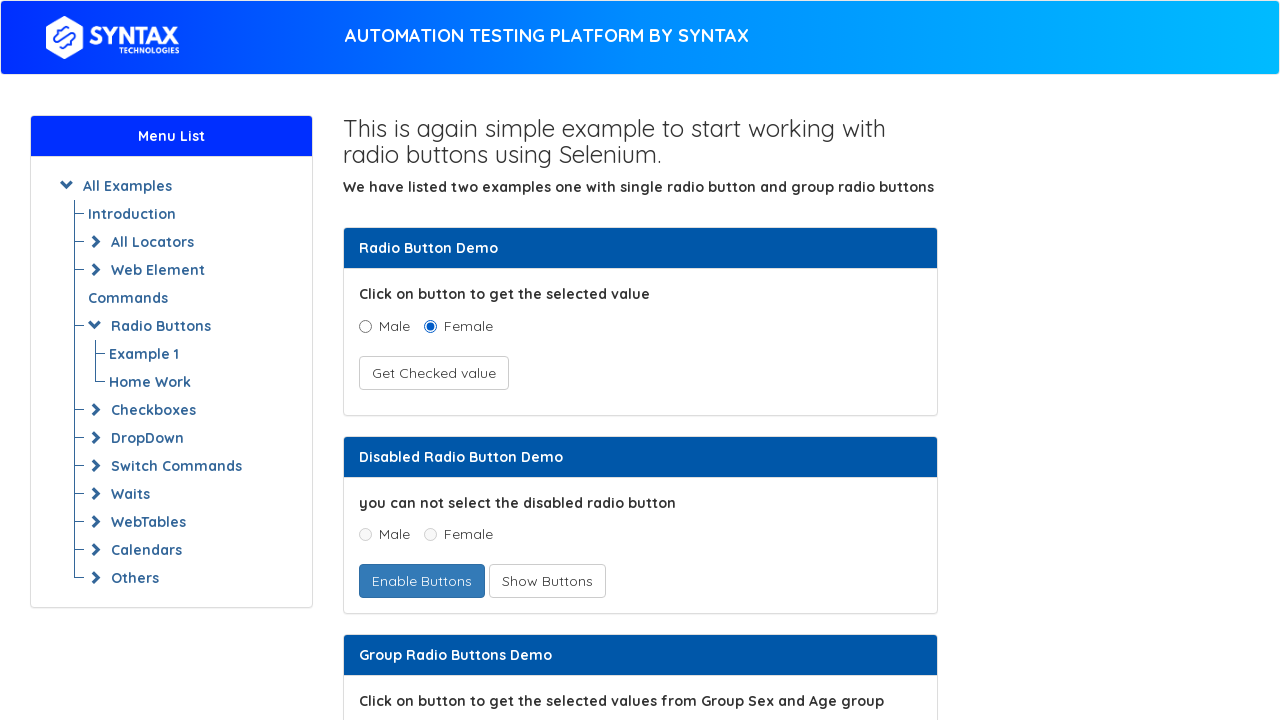

Found link with text: 'Windows'
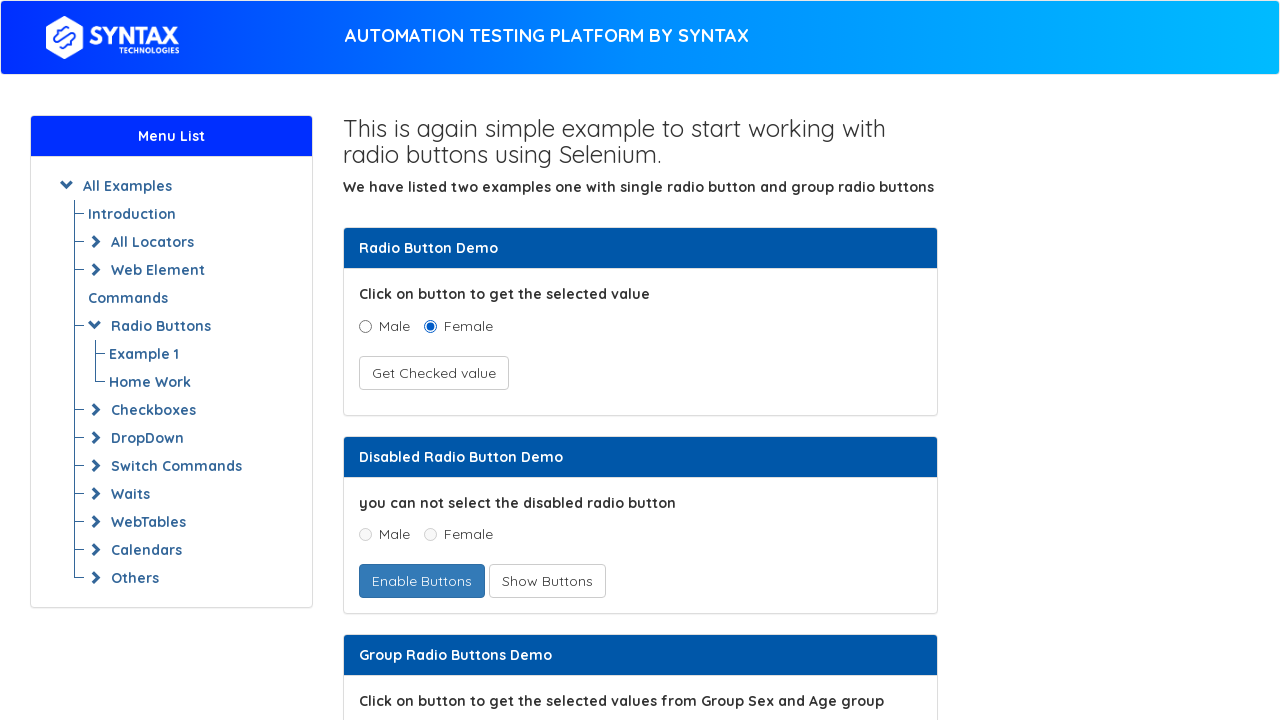

Found link with text: 'Example 1'
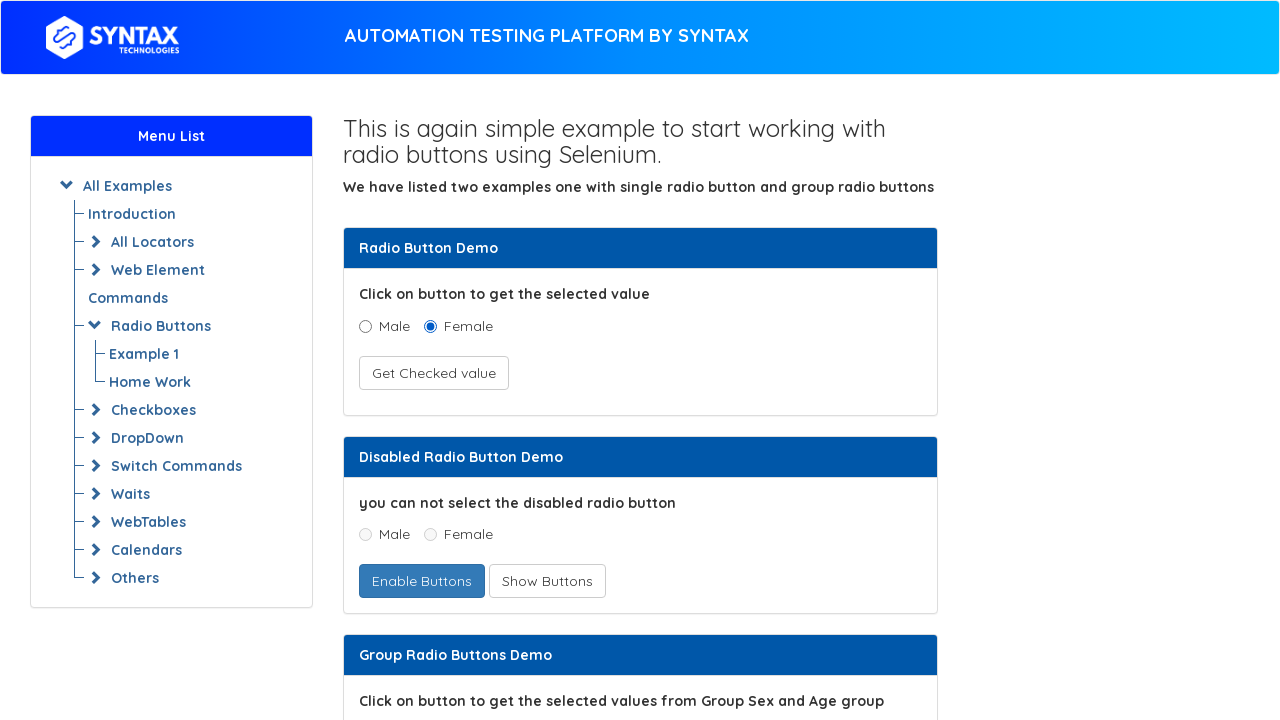

Found link with text: 'Home Work'
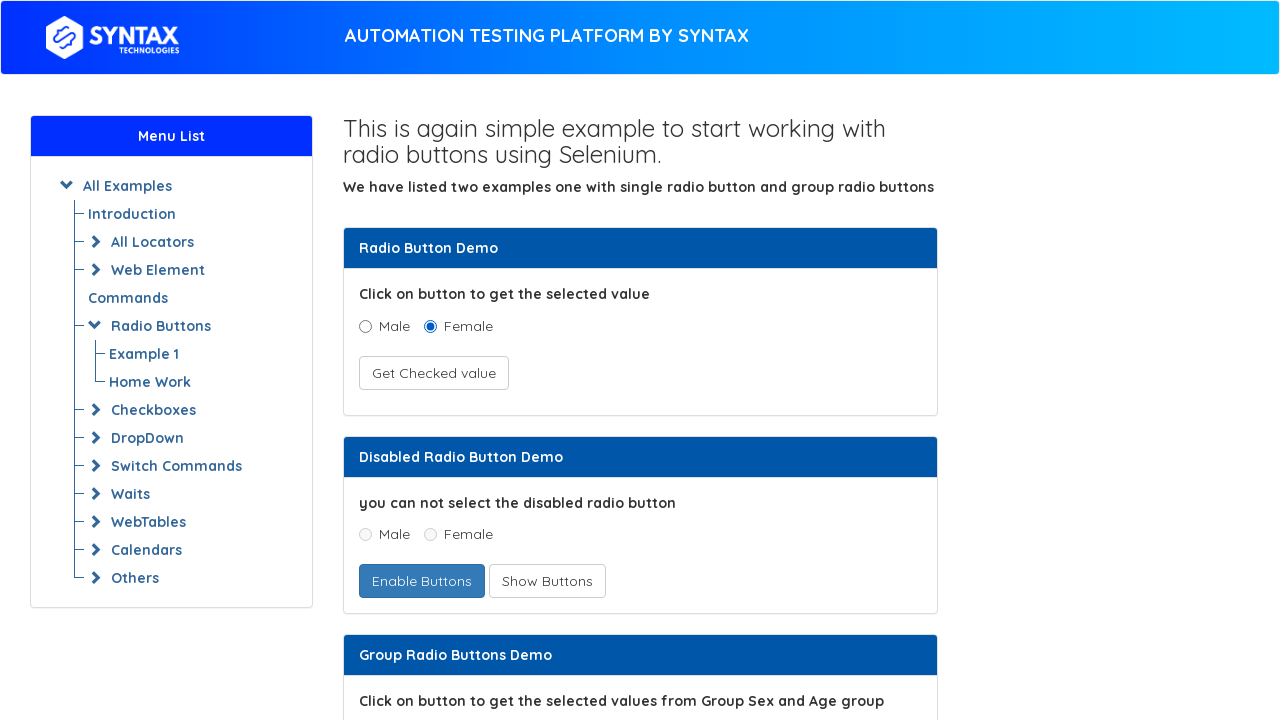

Found link with text: 'Waits'
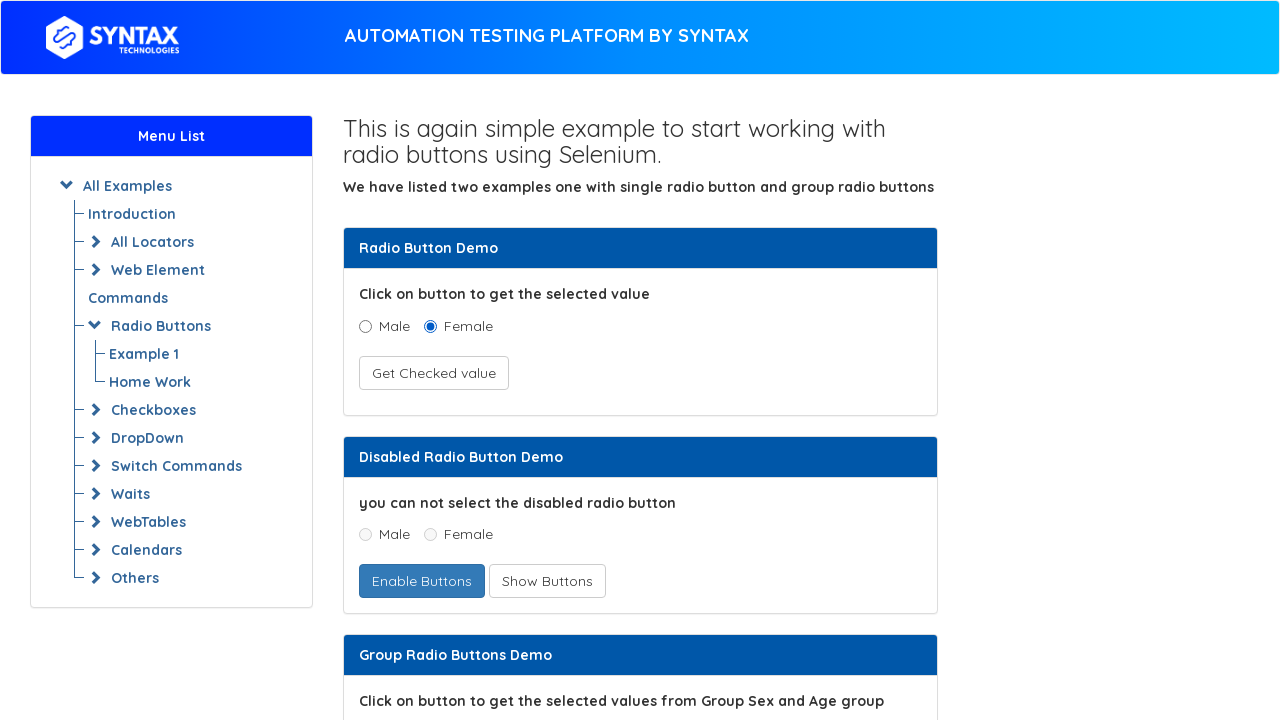

Found link with text: 'Explicit Wait'
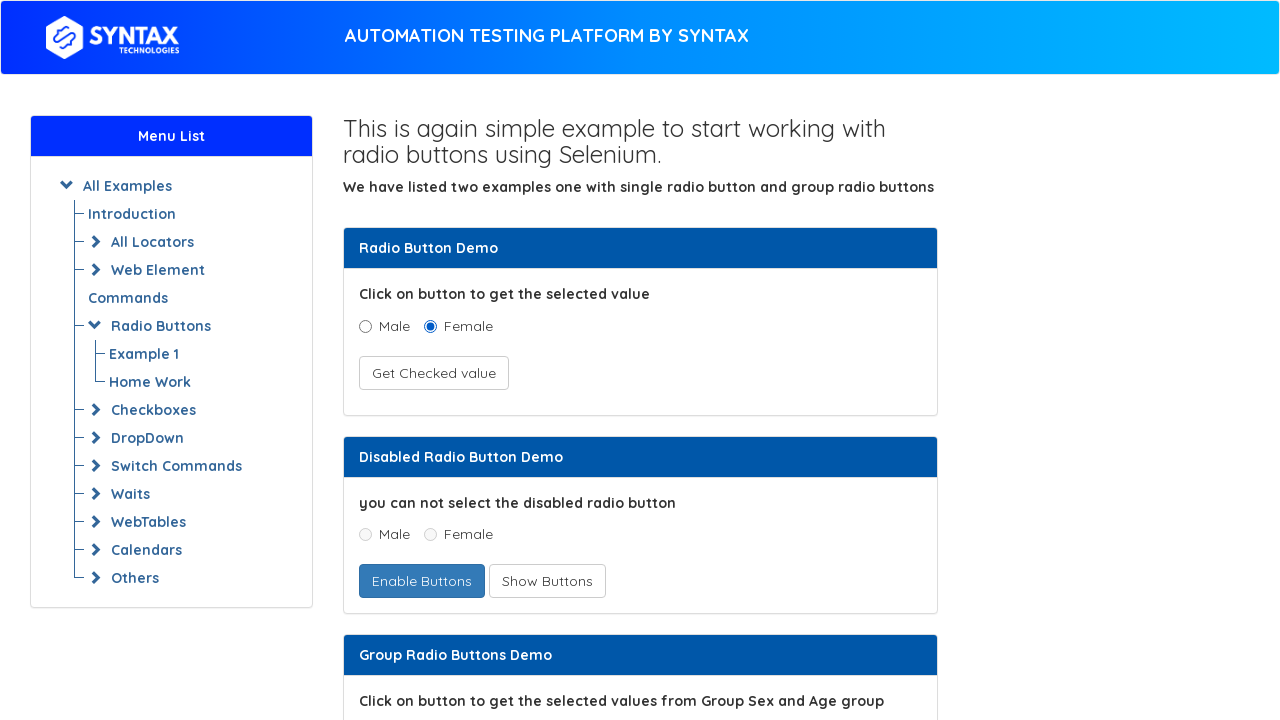

Found link with text: 'Home Work'
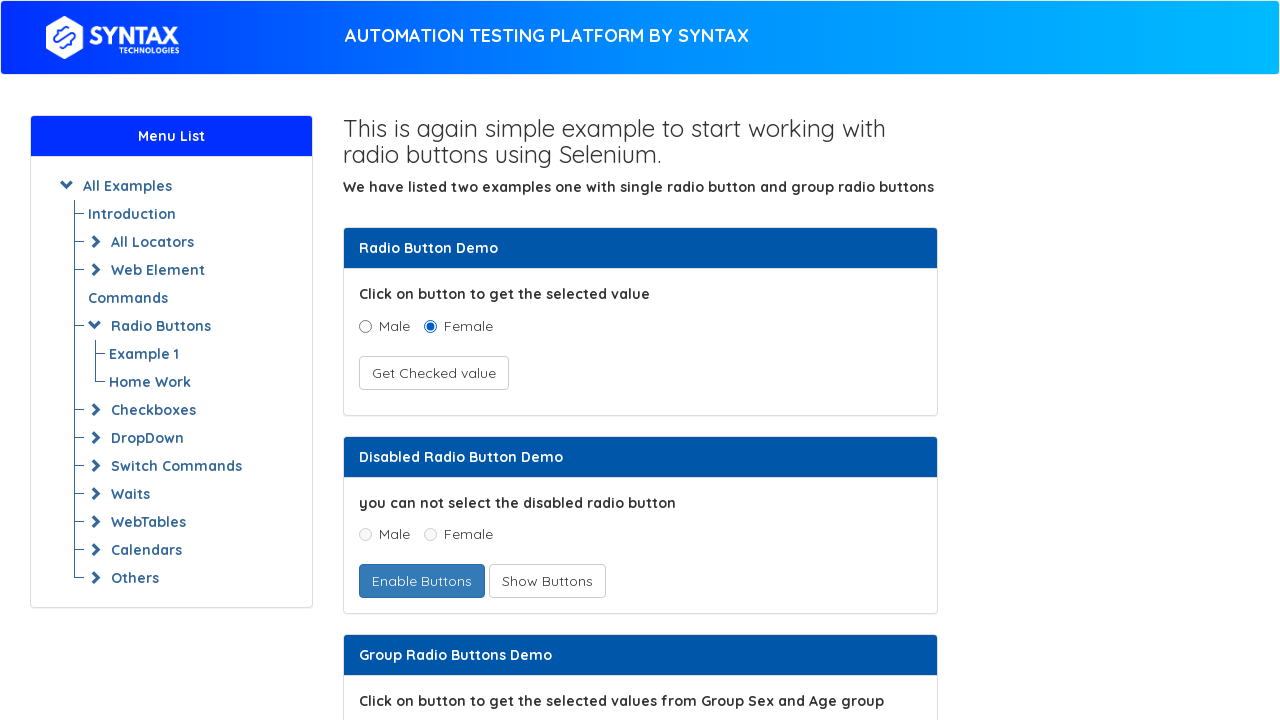

Found link with text: 'Implicit Wait'
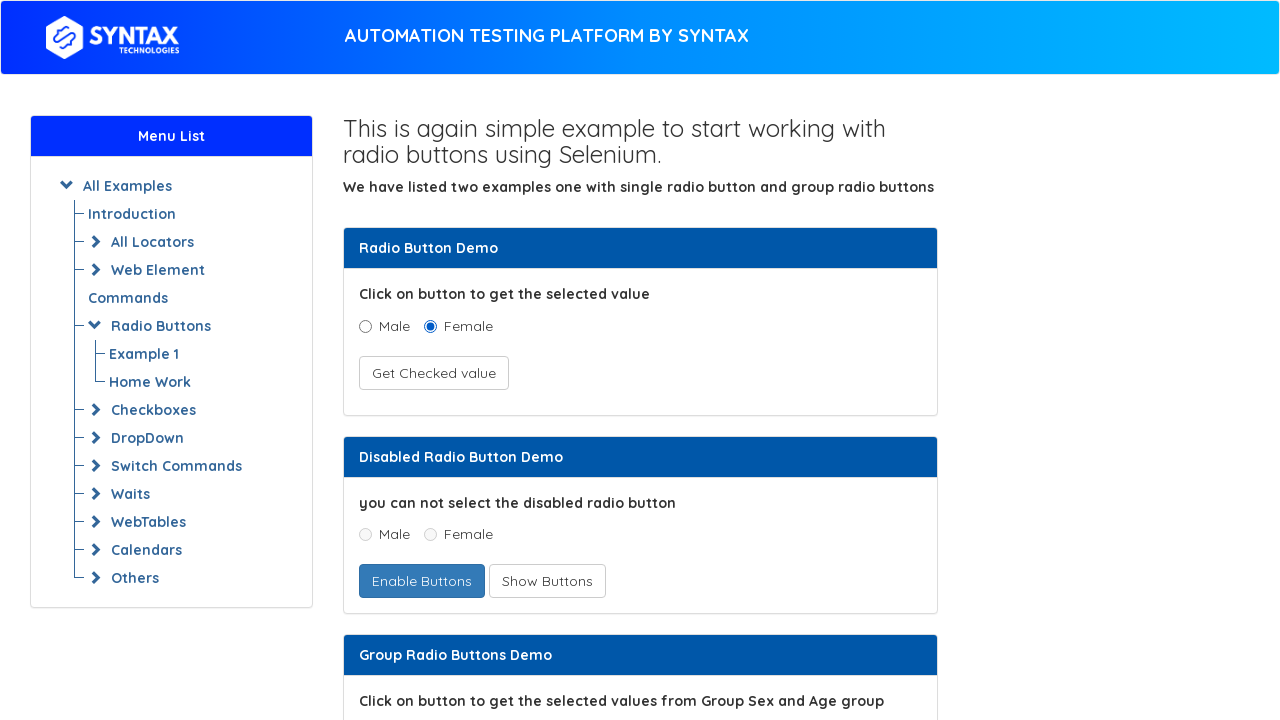

Found link with text: 'Home Work'
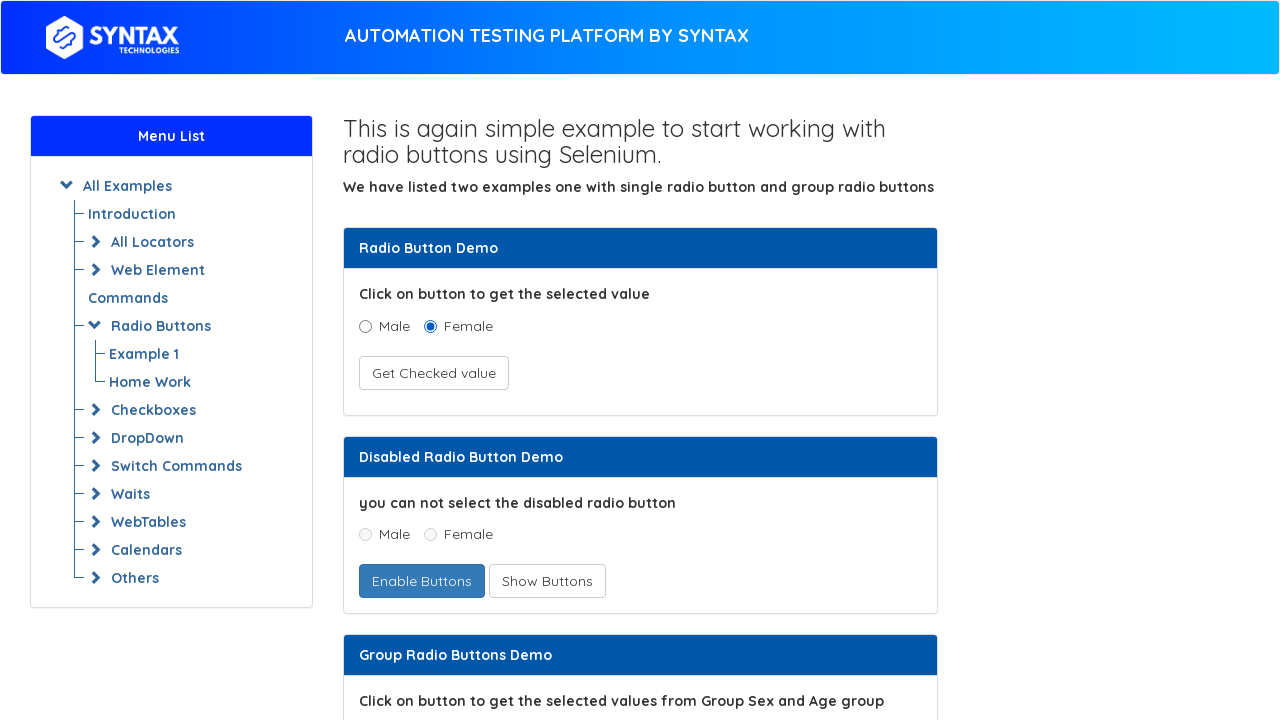

Found link with text: 'WebTables'
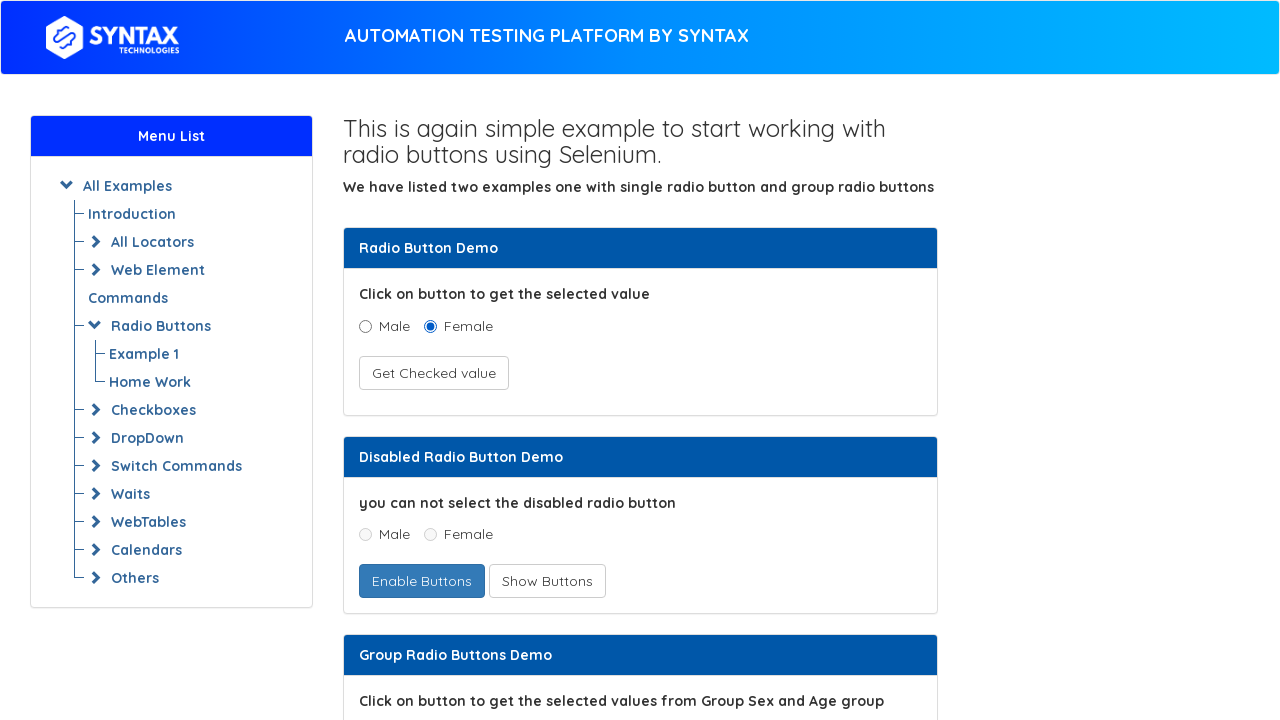

Found link with text: 'Static Table'
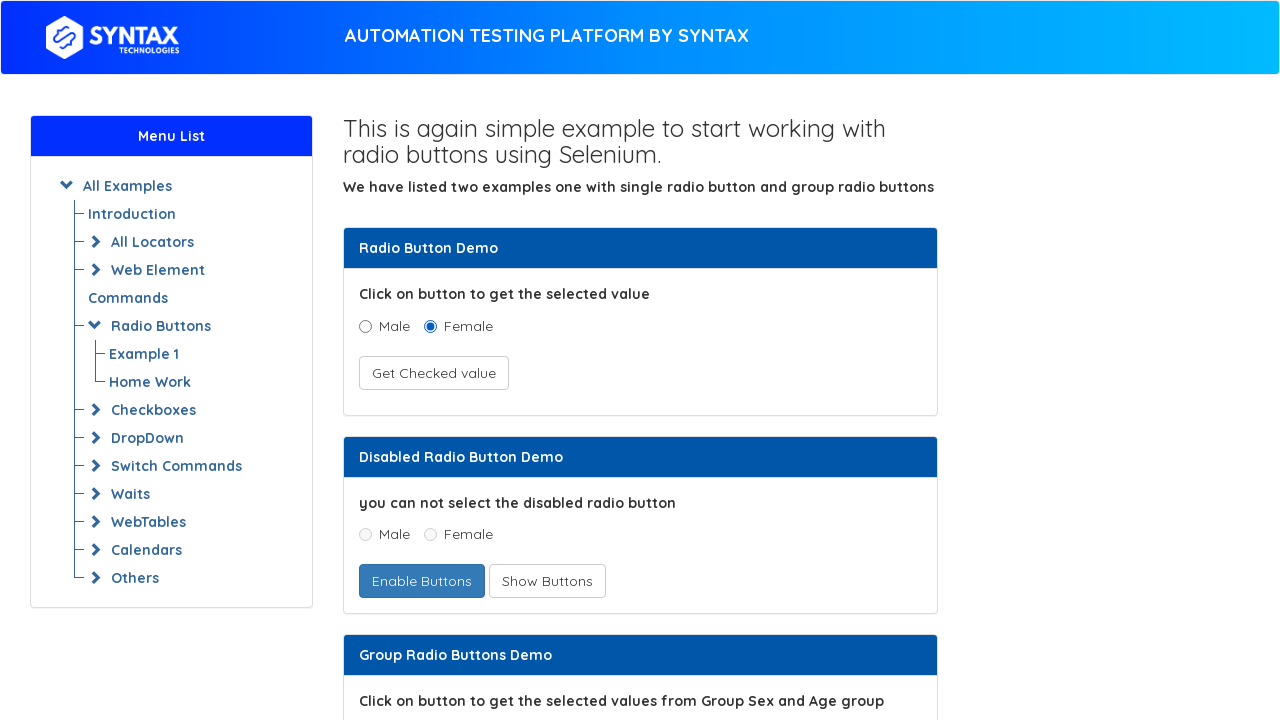

Found link with text: 'Example 1'
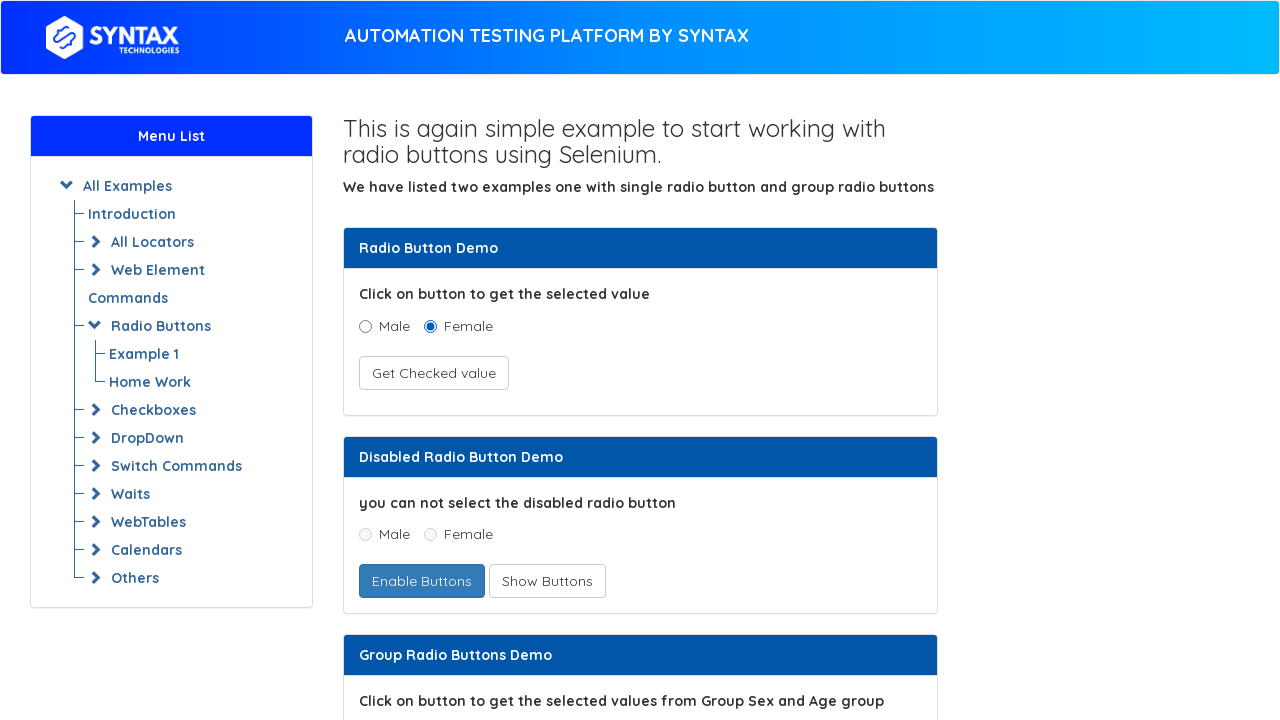

Found link with text: 'Home Work'
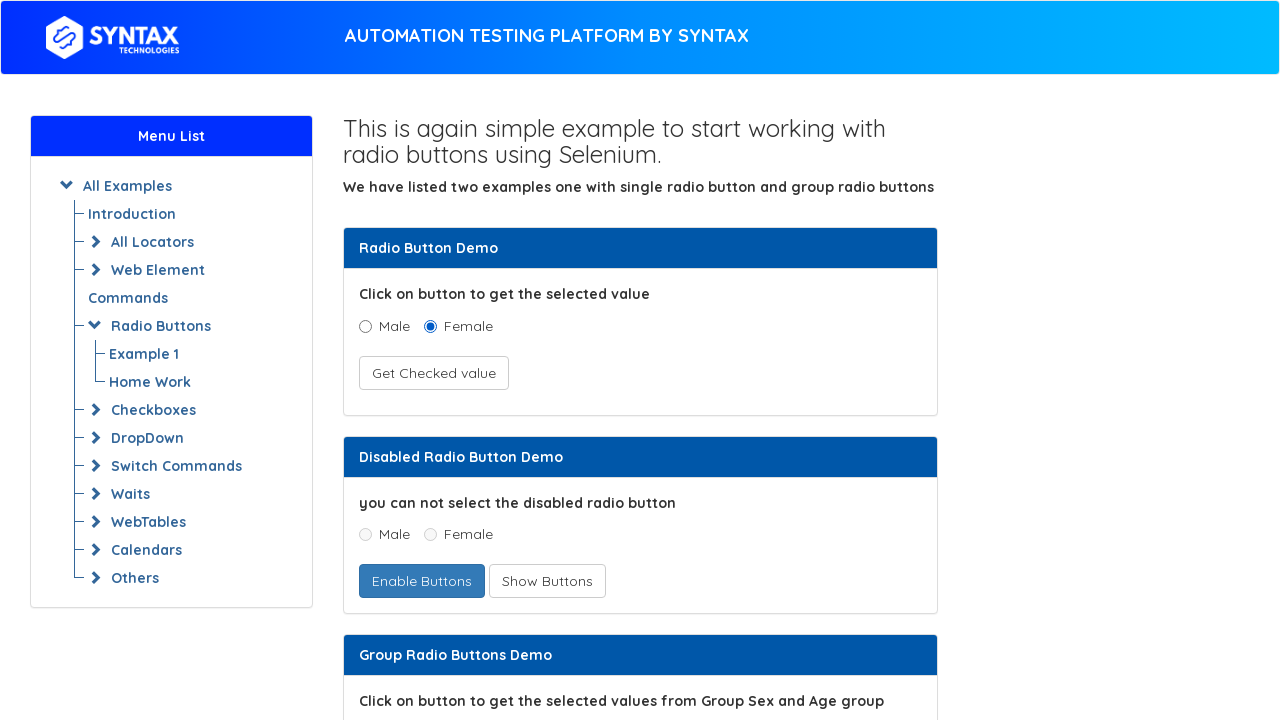

Found link with text: 'Pagination Table'
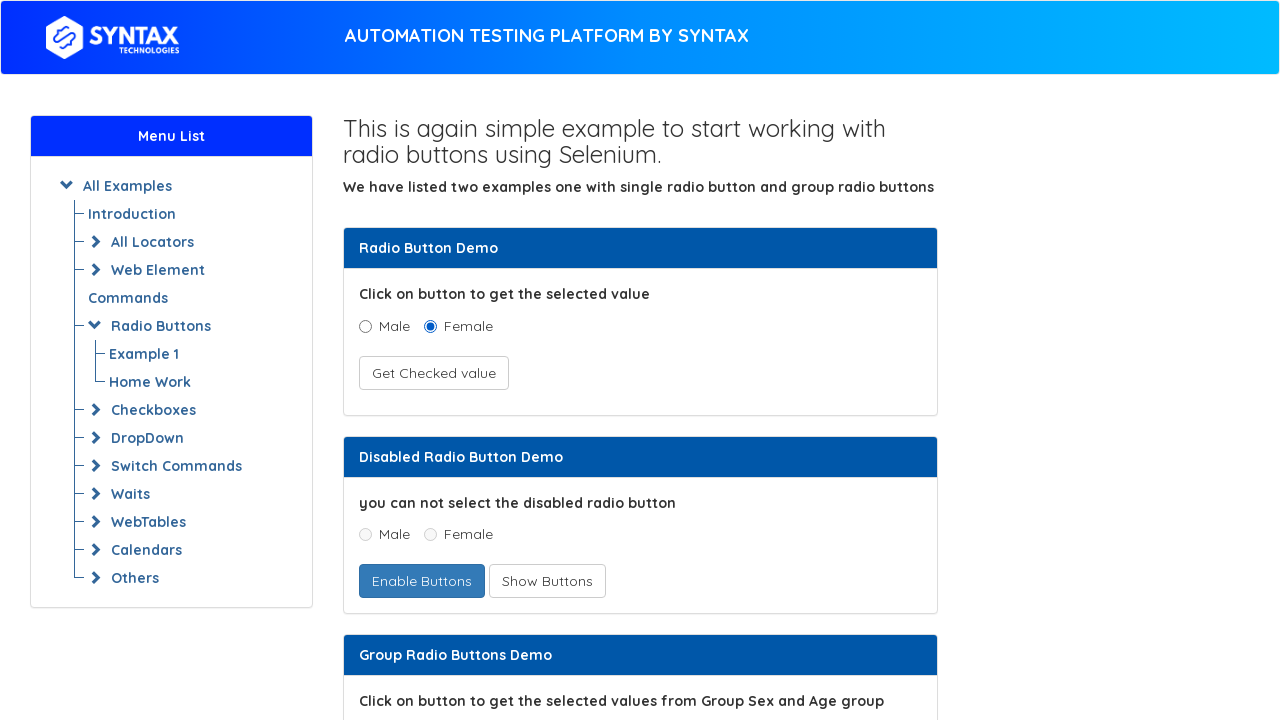

Found link with text: 'Example 1'
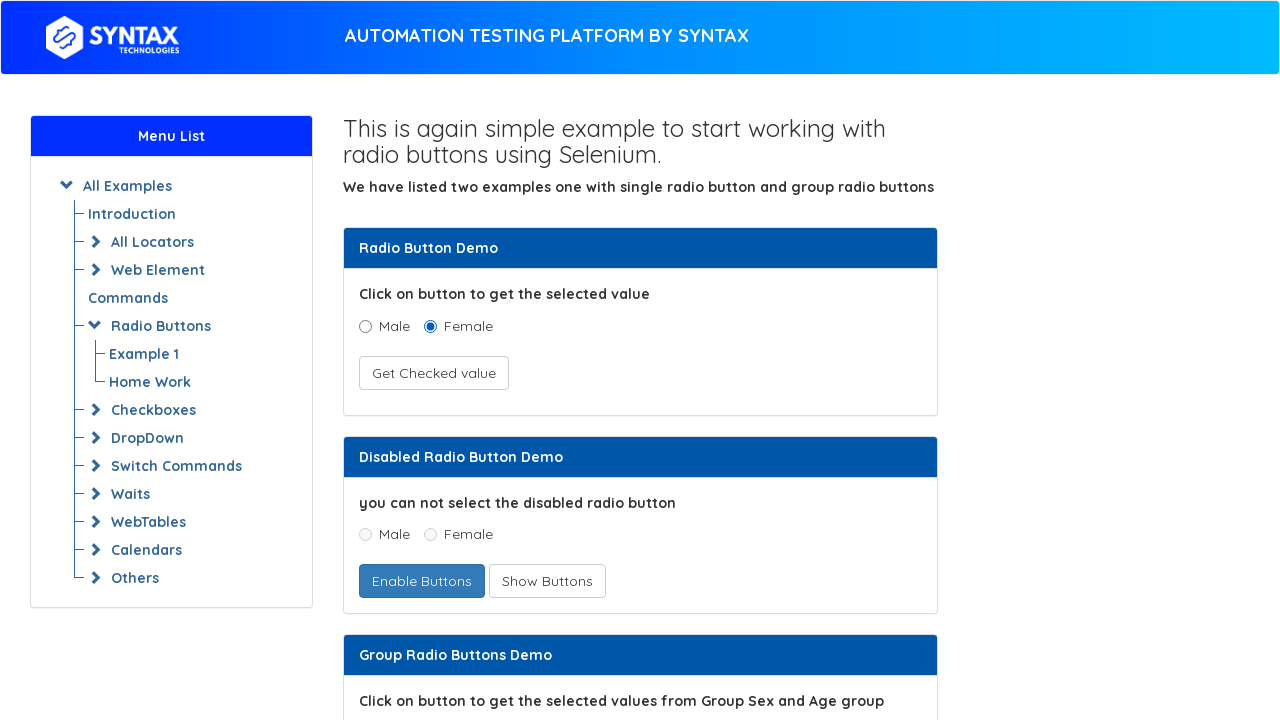

Found link with text: 'Calendars'
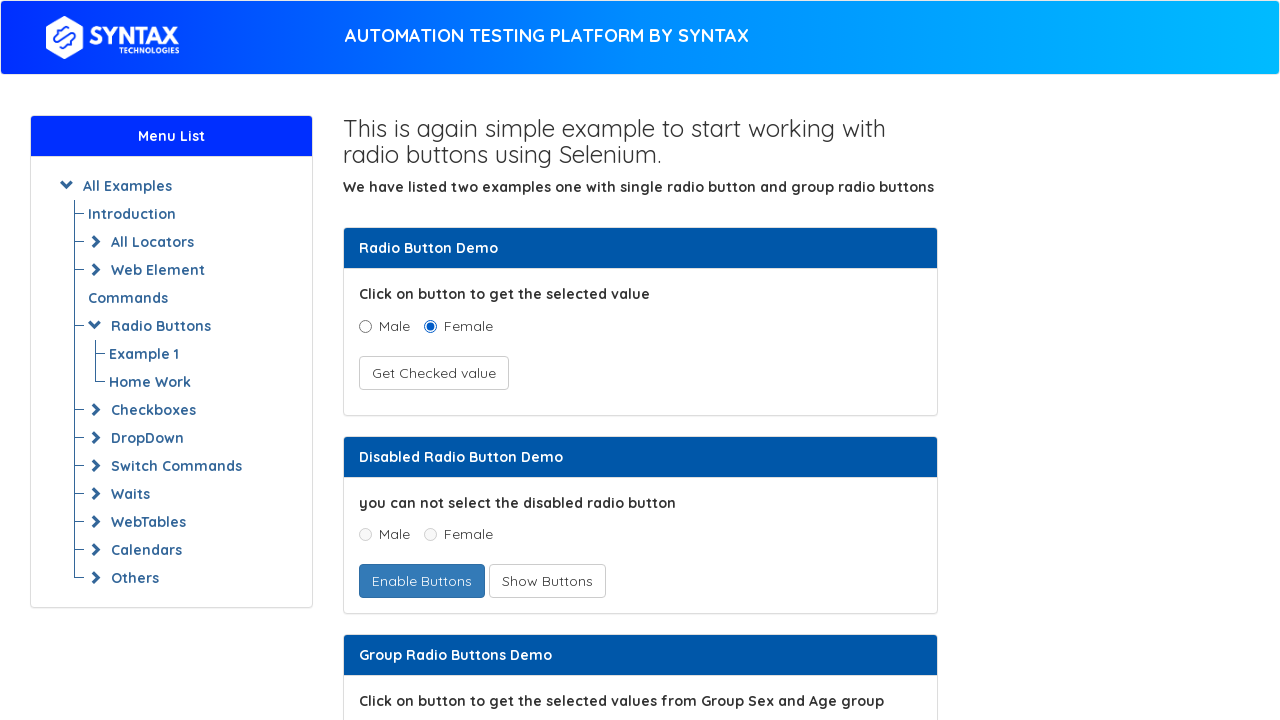

Found link with text: 'Date Picker'
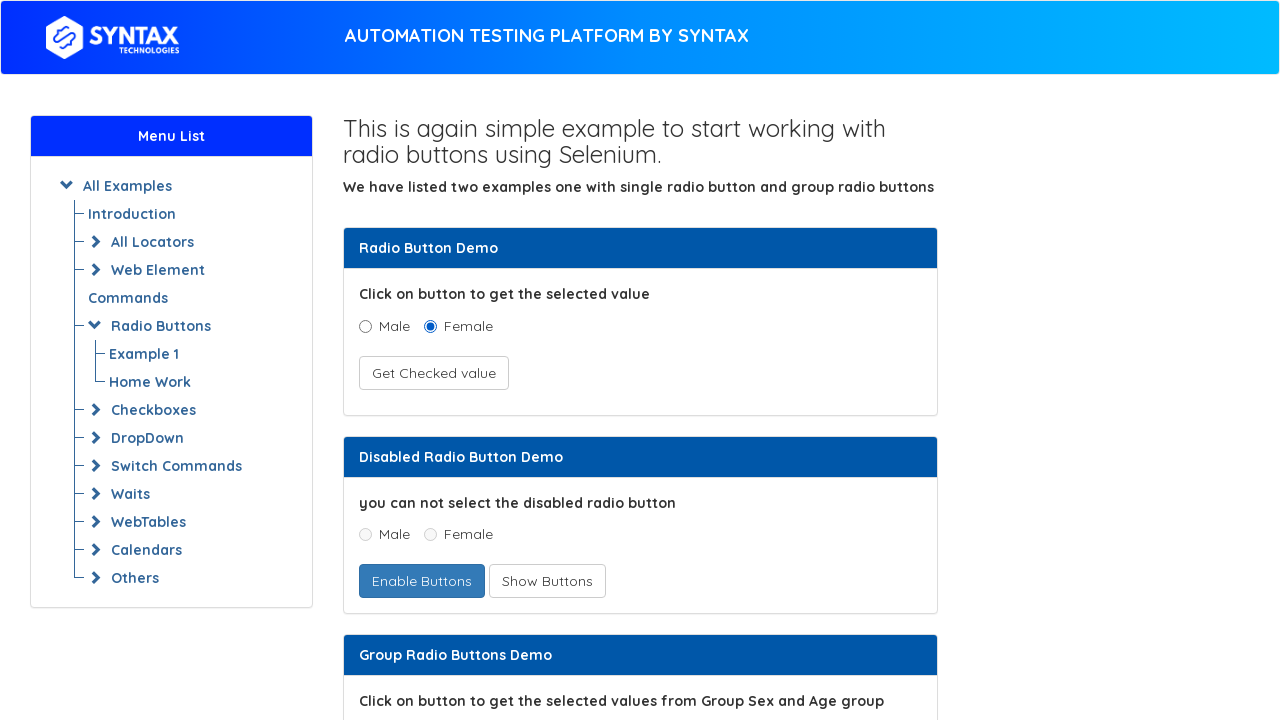

Found link with text: 'Example 1'
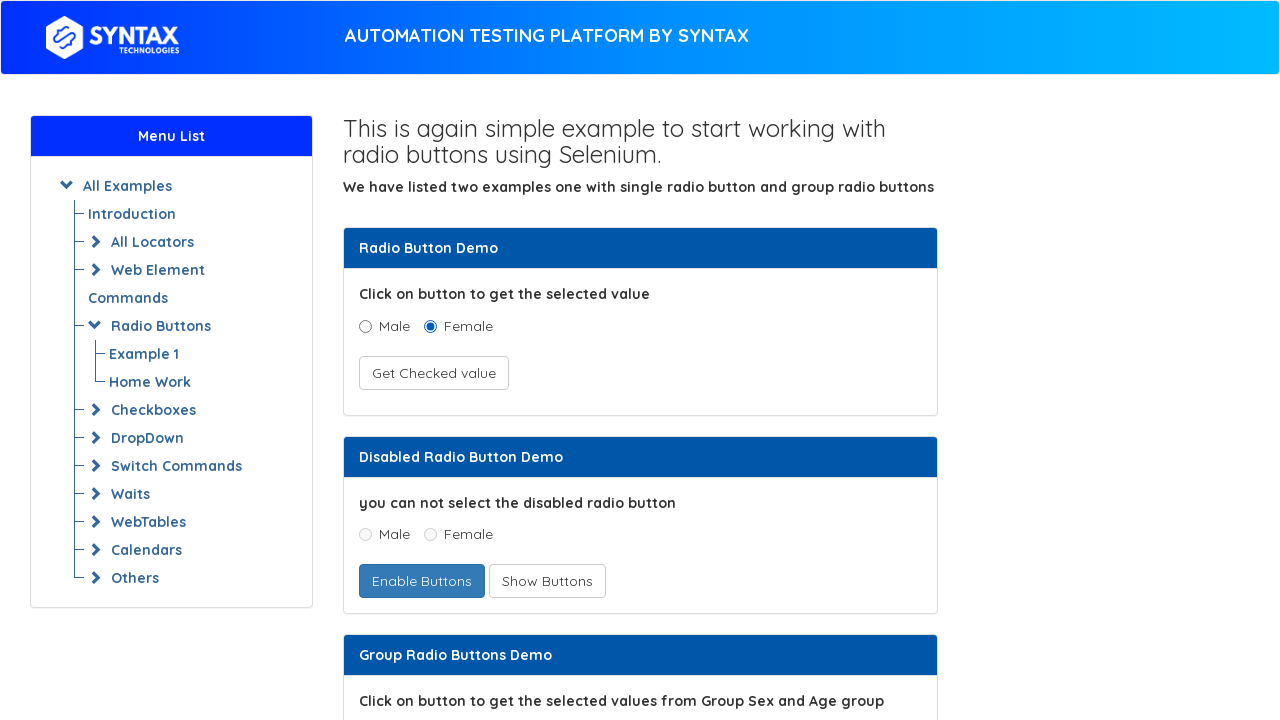

Found link with text: 'Home Work'
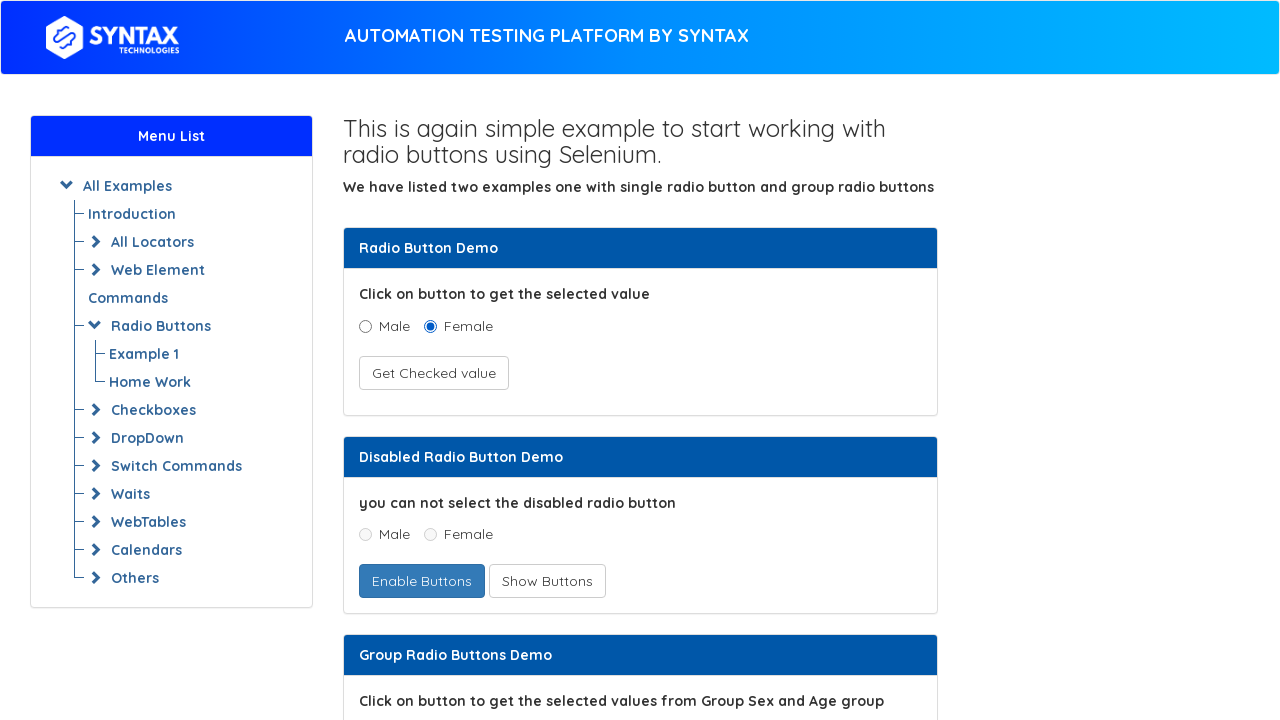

Found link with text: 'Navigational Calendar'
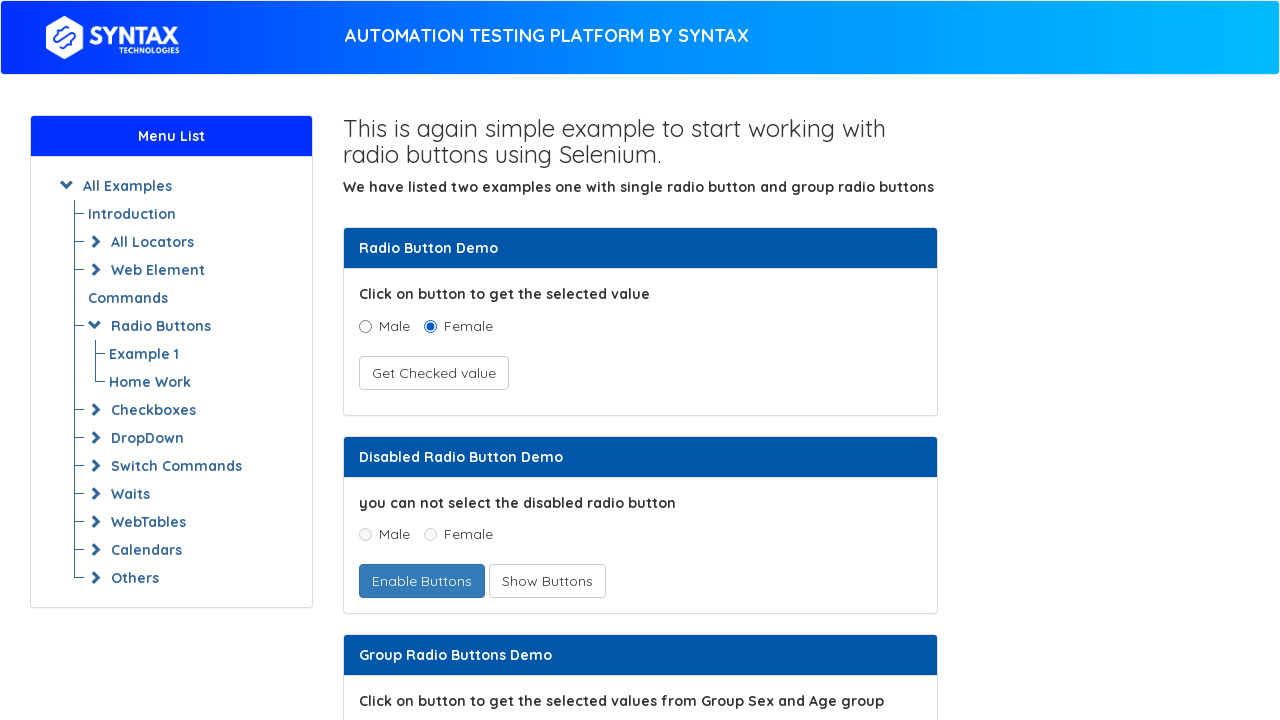

Found link with text: 'Example 1'
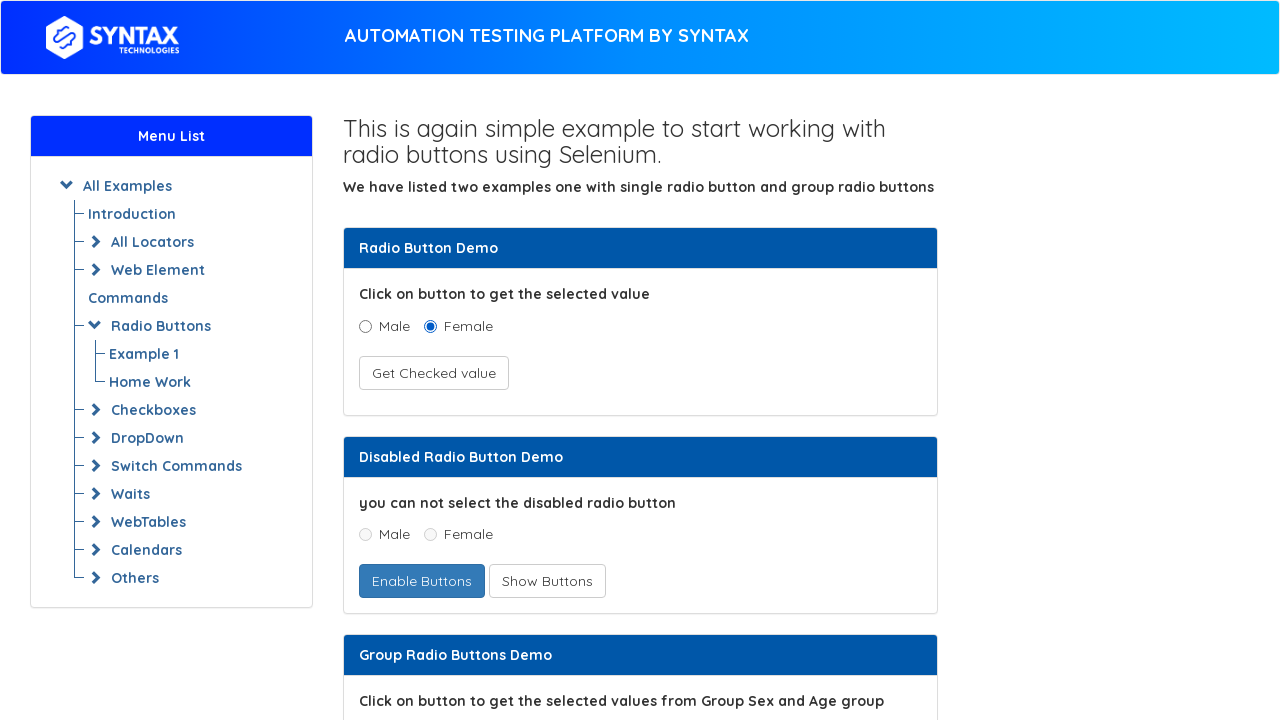

Found link with text: 'Home Work'
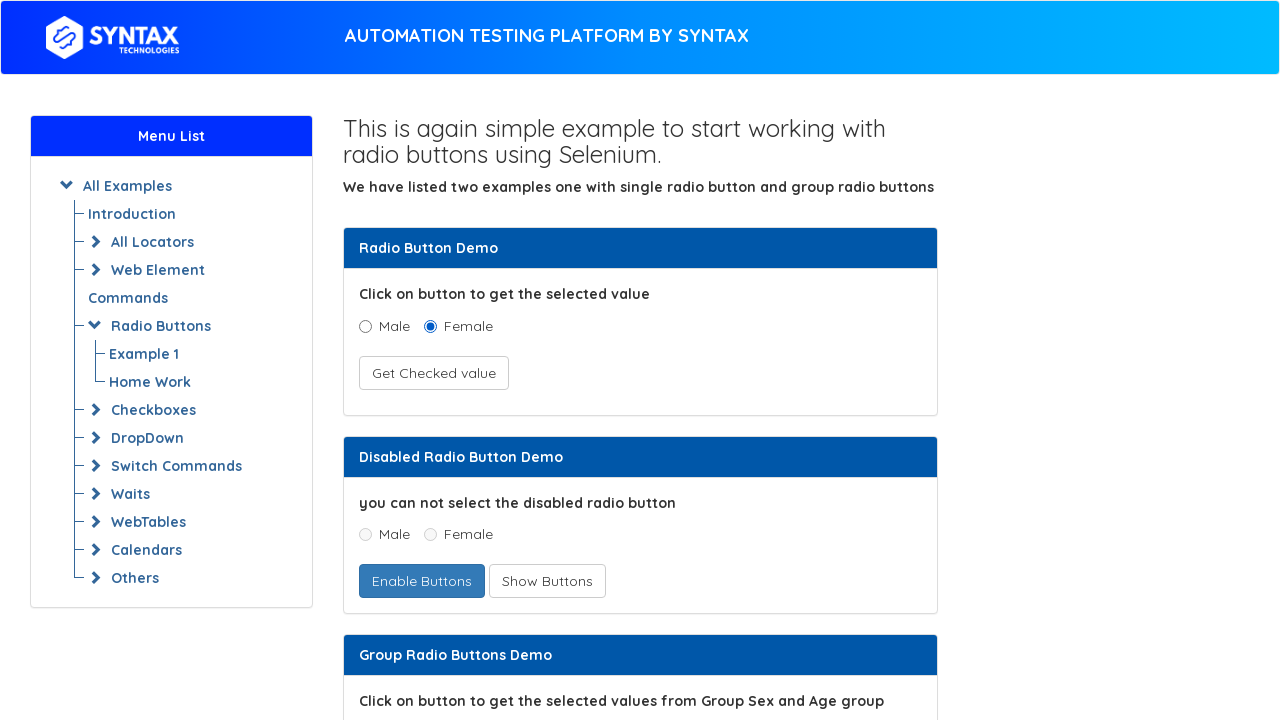

Found link with text: 'Others'
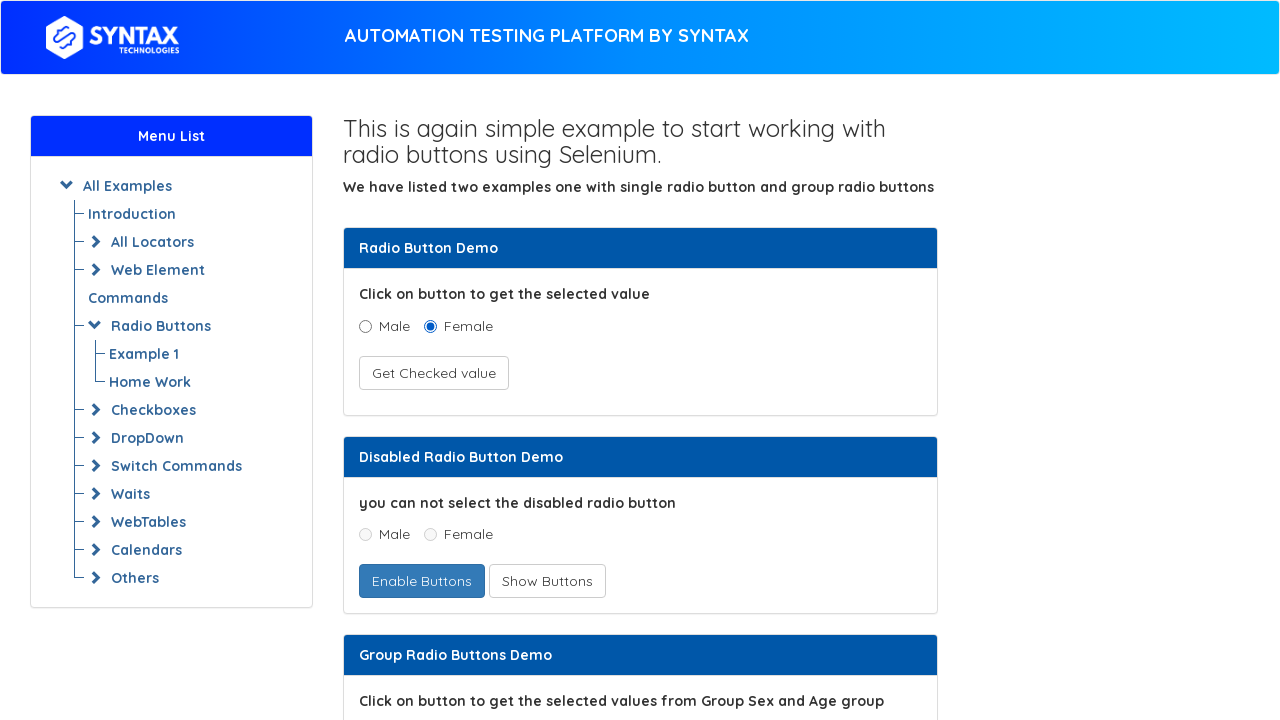

Found link with text: 'Action Class'
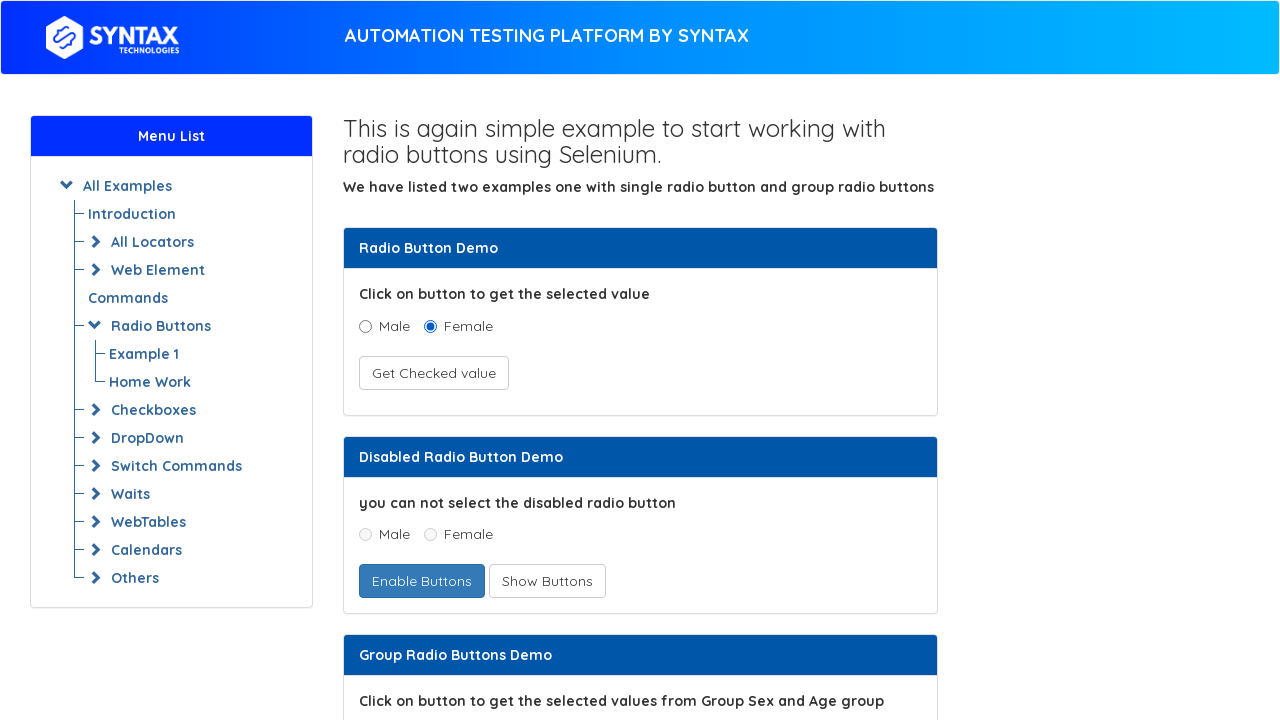

Found link with text: 'Example 1'
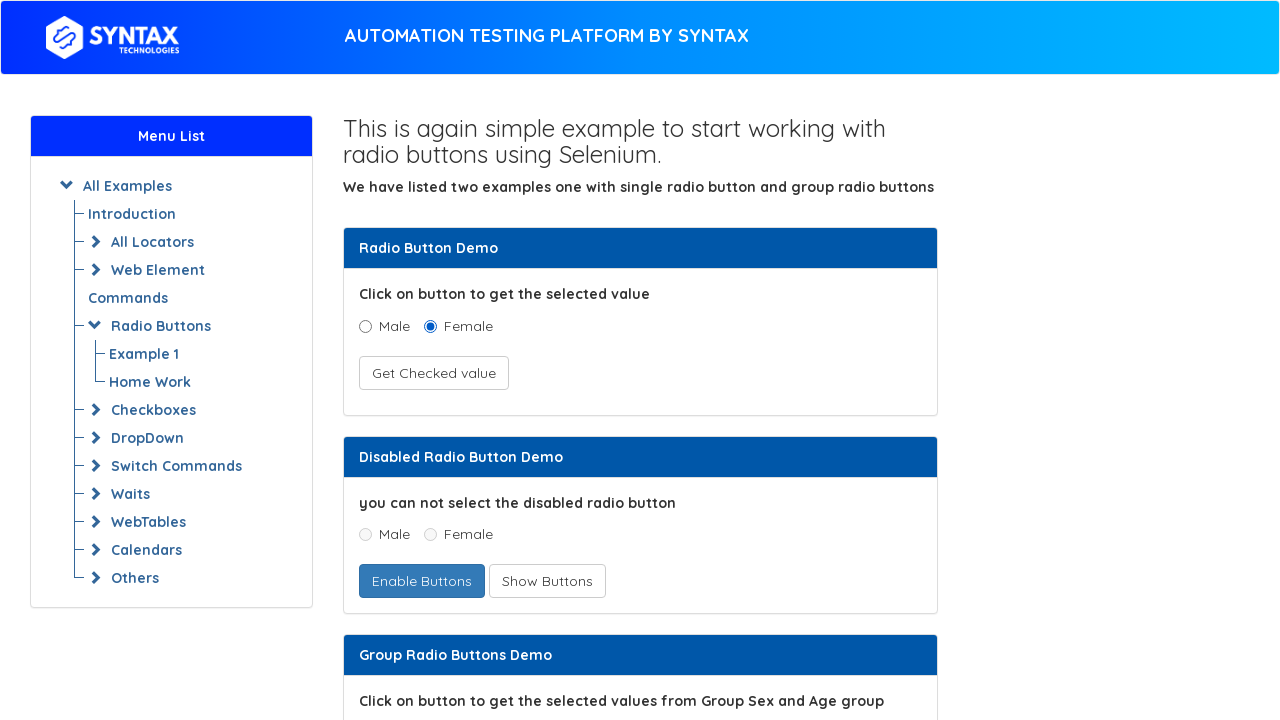

Found link with text: 'Example 2'
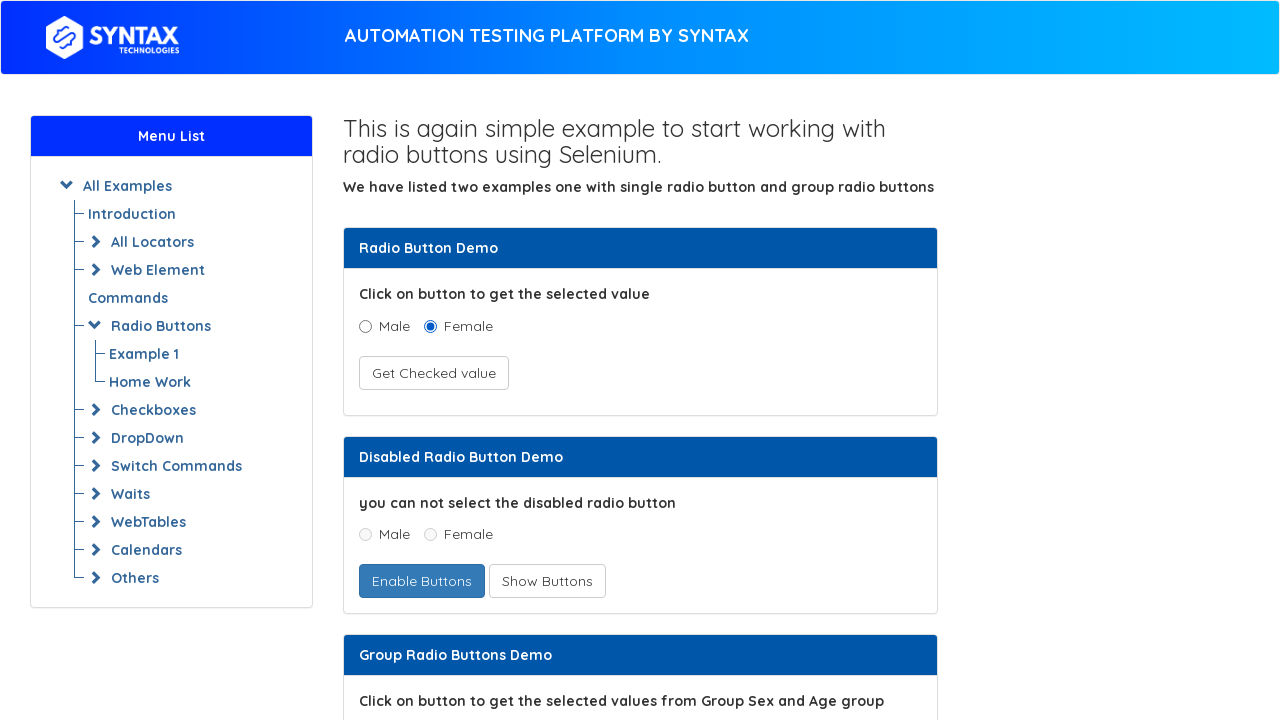

Found link with text: 'File Upload'
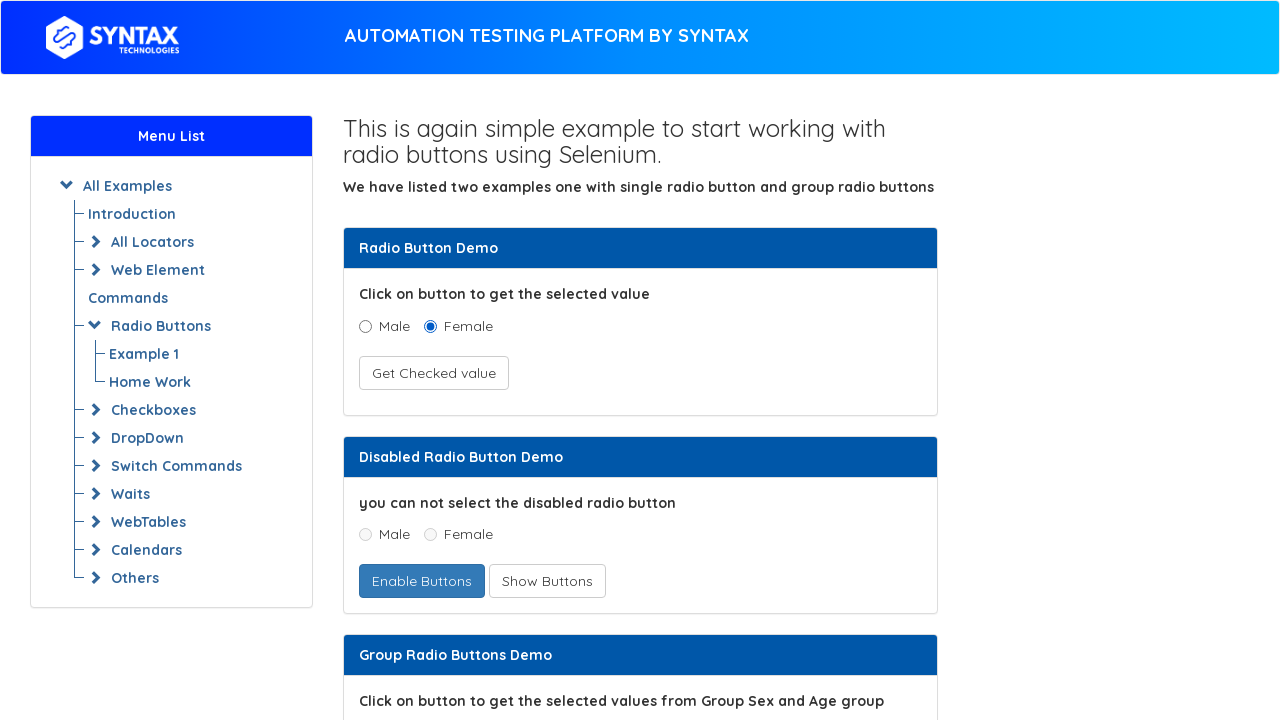

Found link with text: 'Example 1'
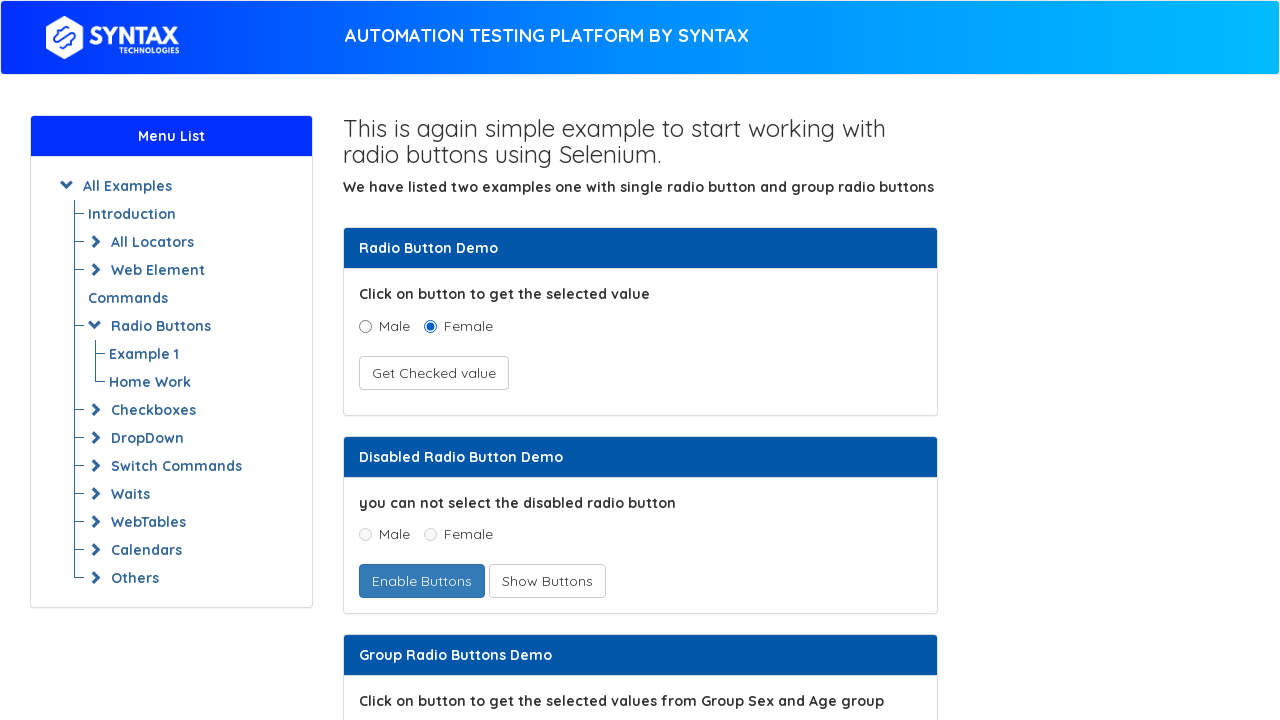

Found link with text: 'Example 2'
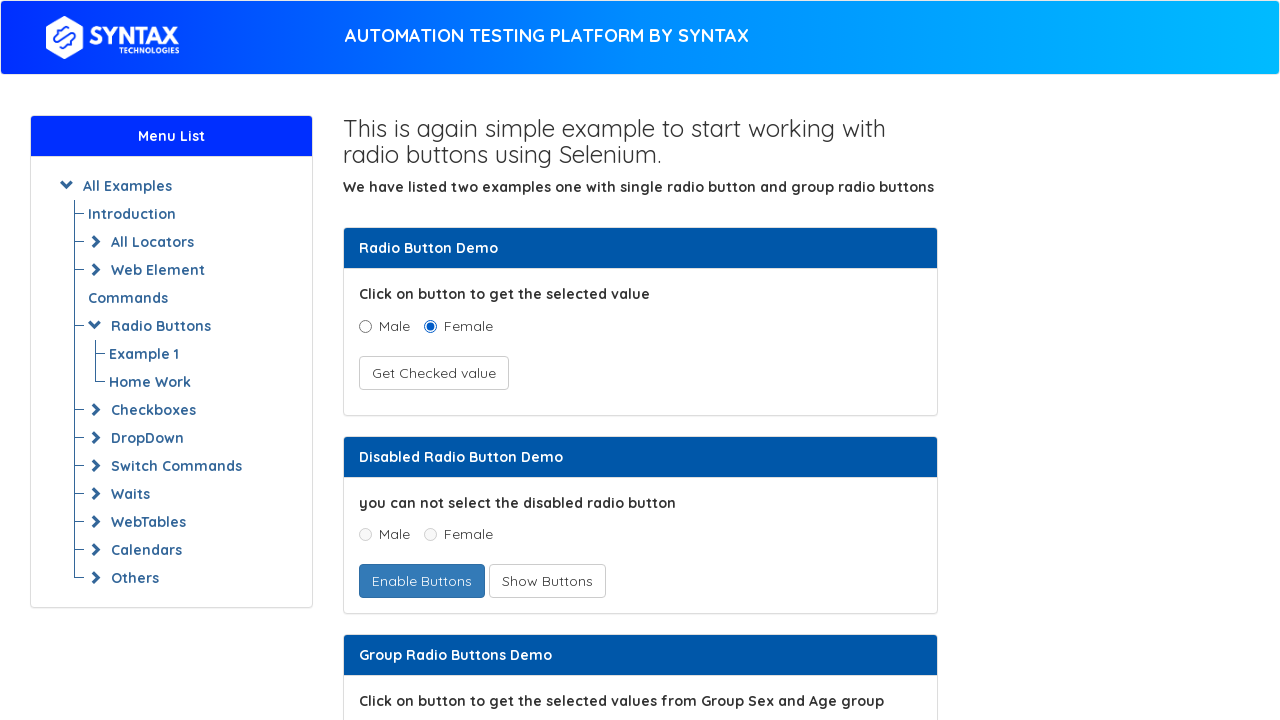

Found link with text: 'Key Presses'
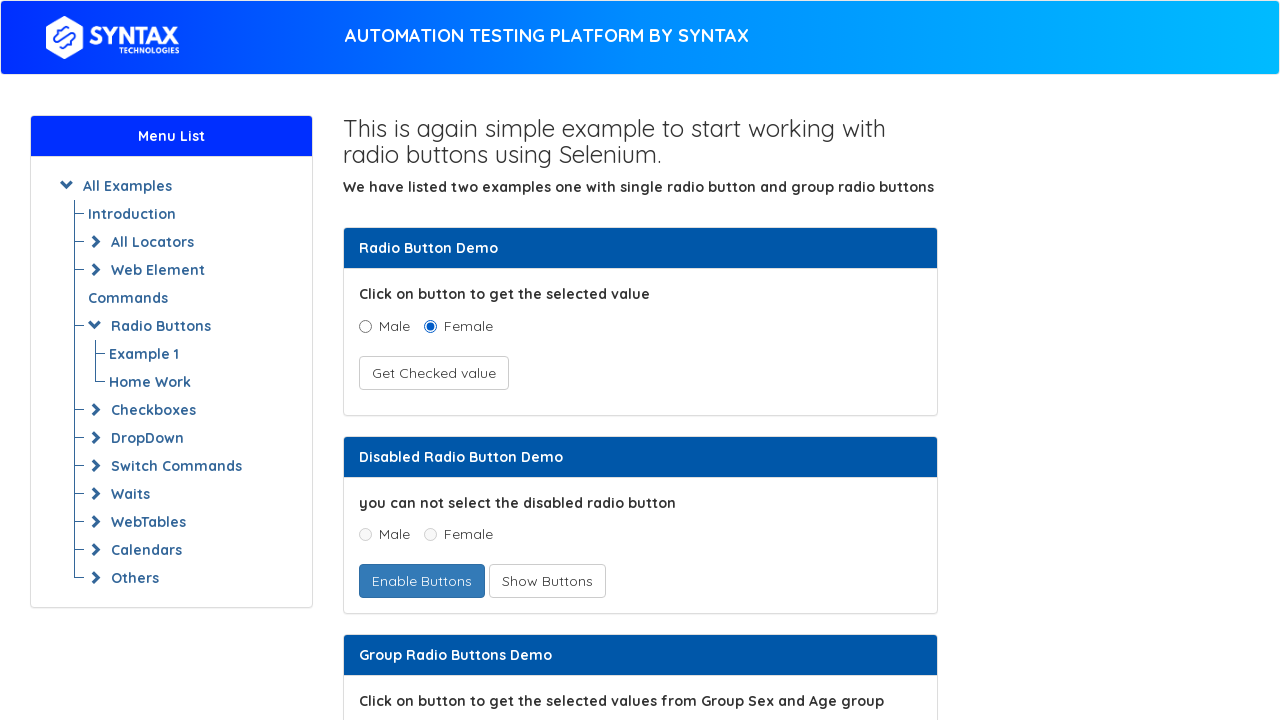

Found link with text: 'Example 1'
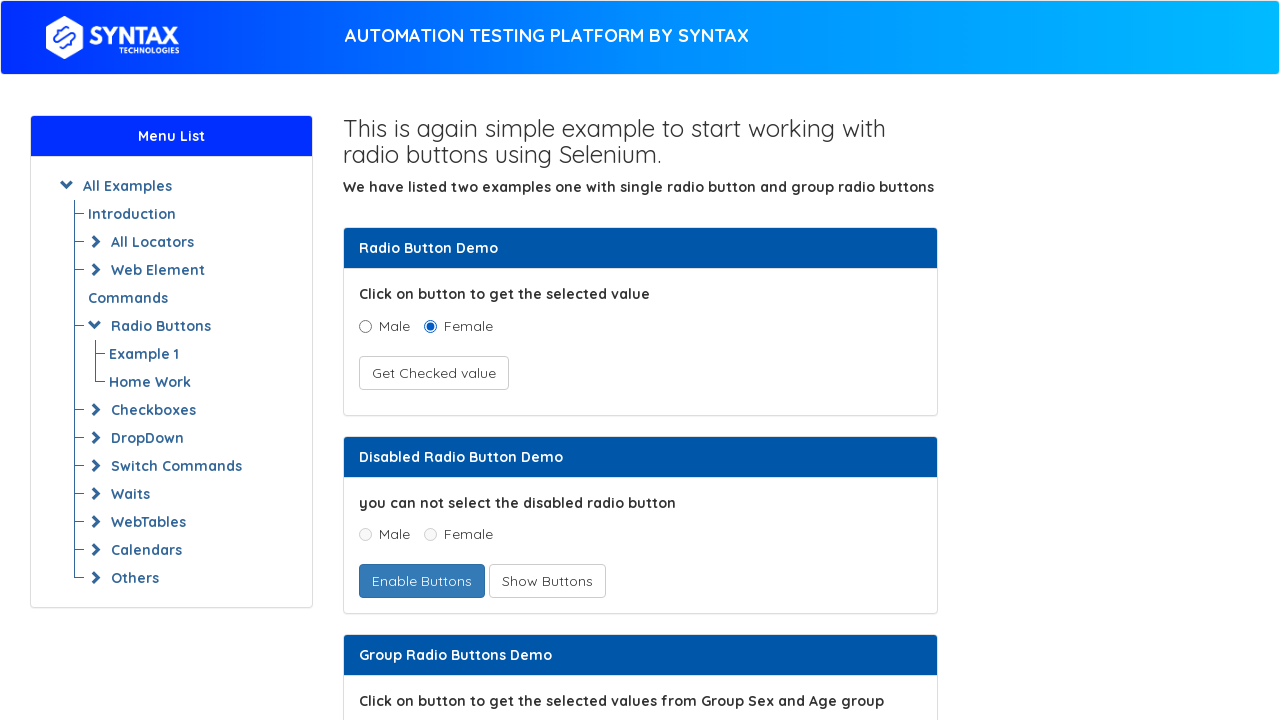

Found link with text: 'Example 2'
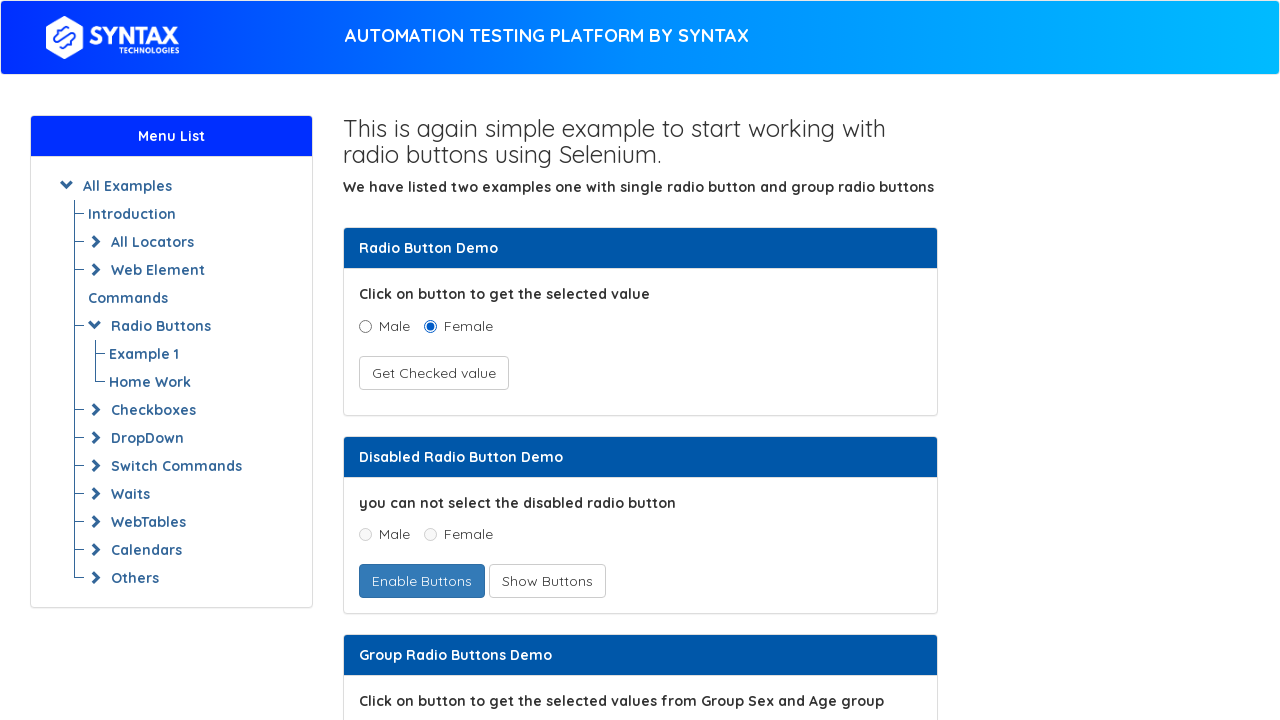

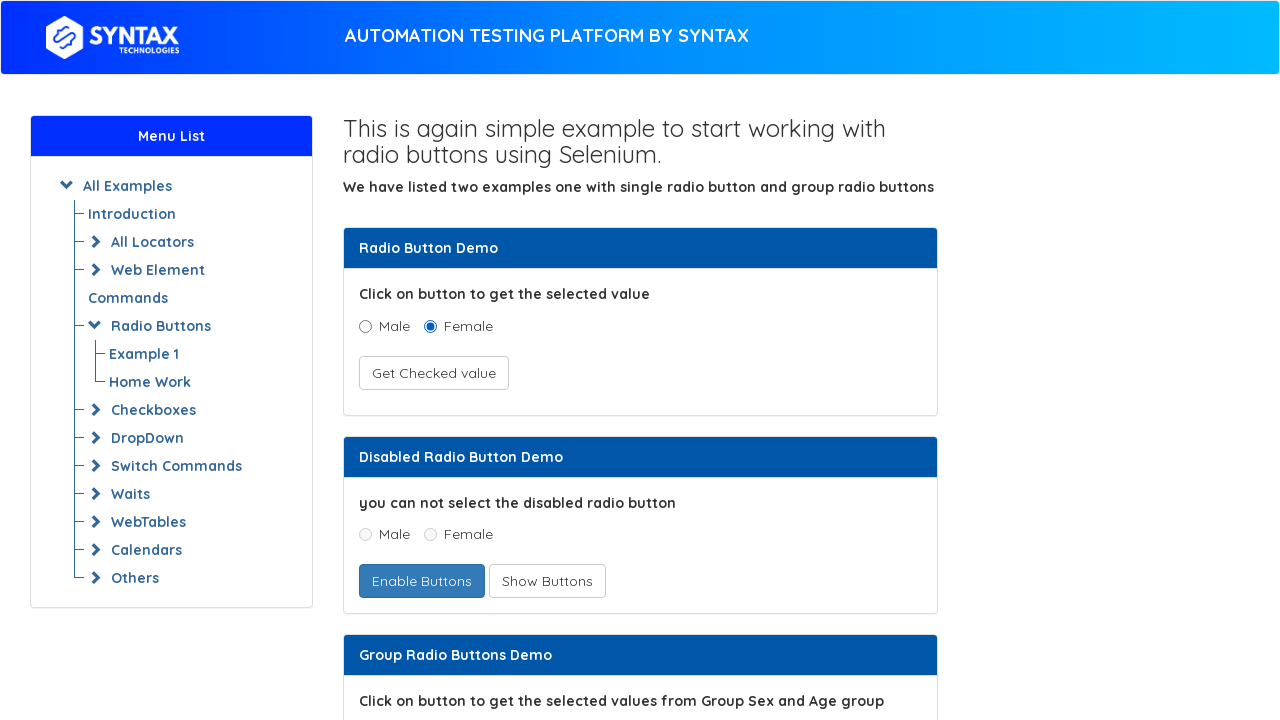